Scrolls to the bottom of the page to view the footer and verifies that footer links are present and have valid href attributes

Starting URL: https://debutify.com/

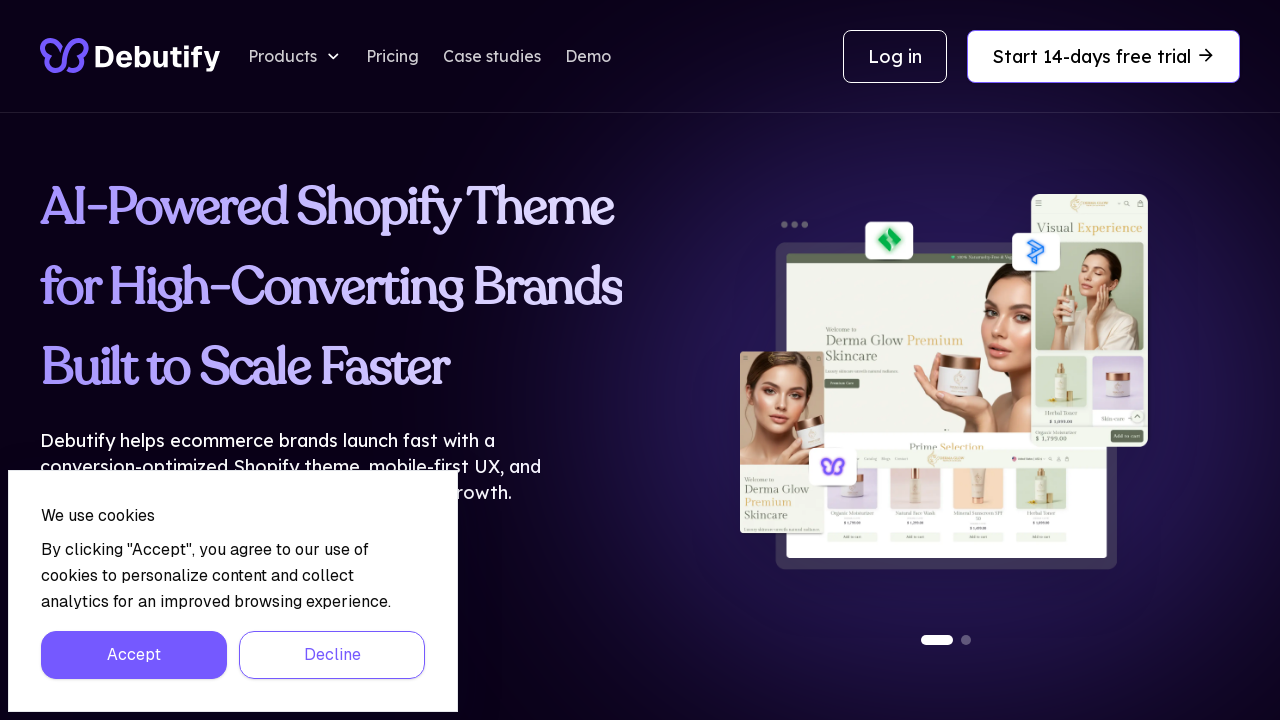

Scrolled to the bottom of the page to reveal the footer
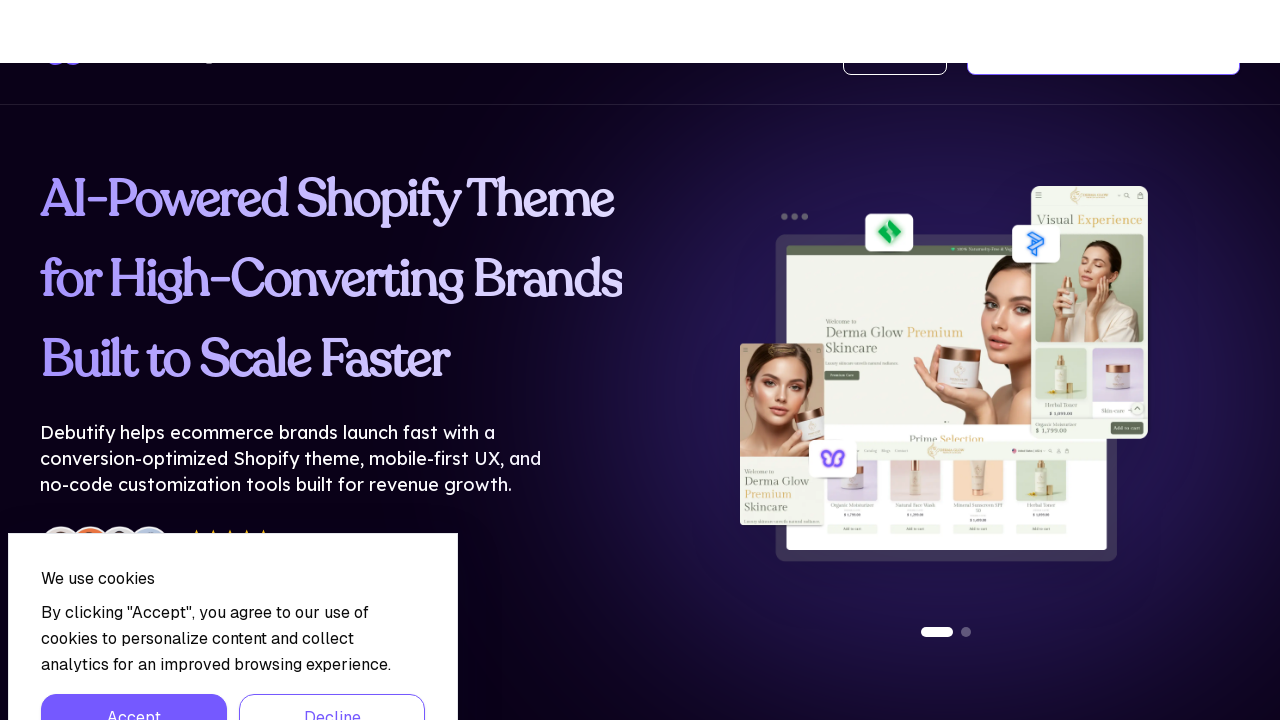

Footer links are now visible
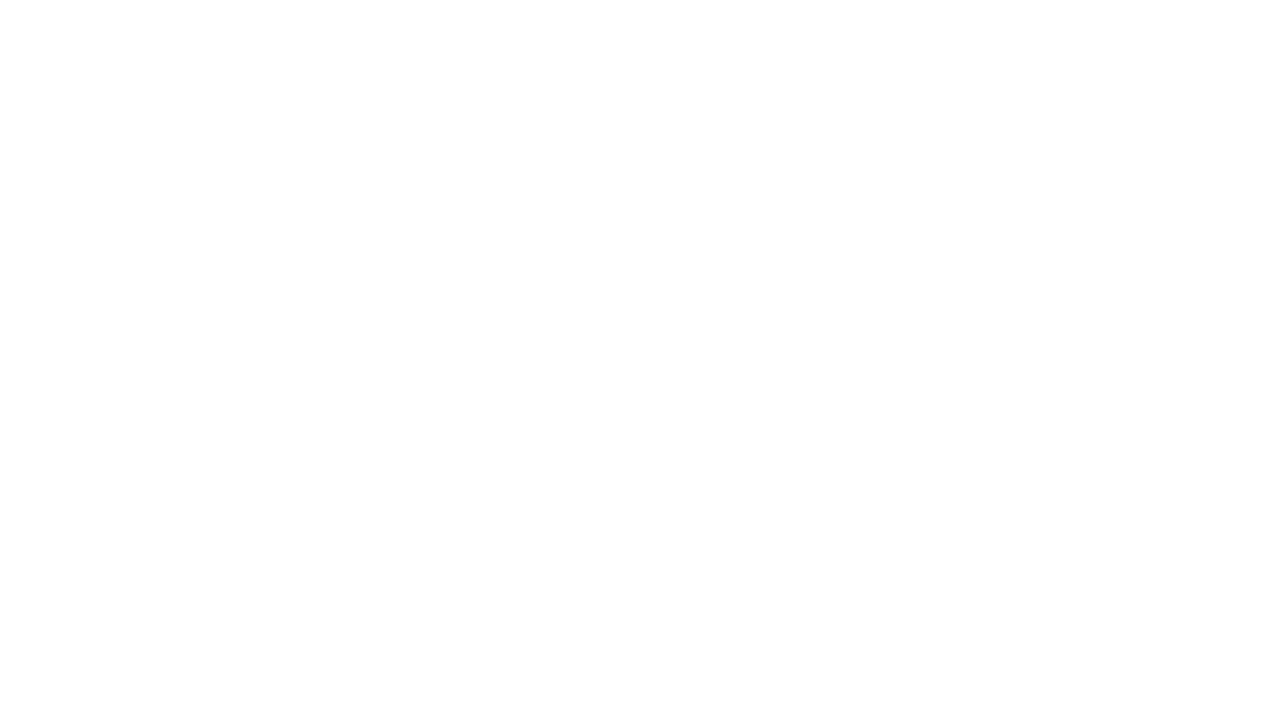

Retrieved all footer links
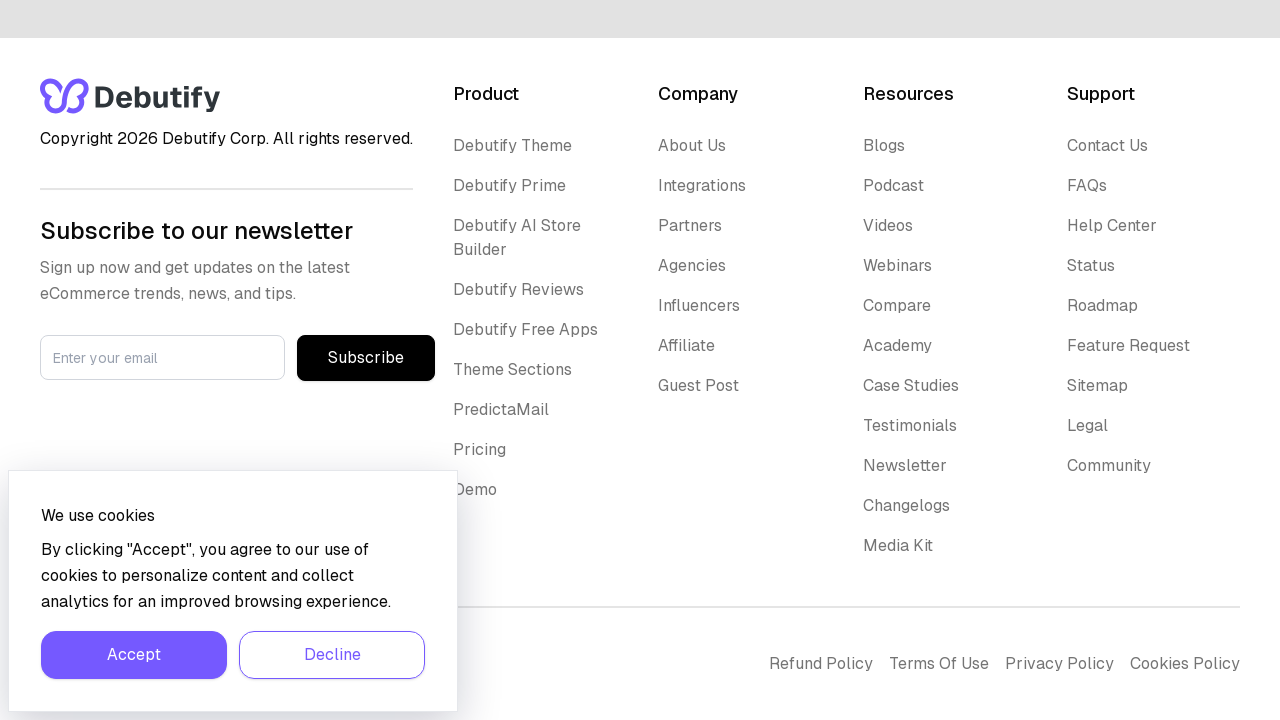

Verified footer link has href attribute: '/'
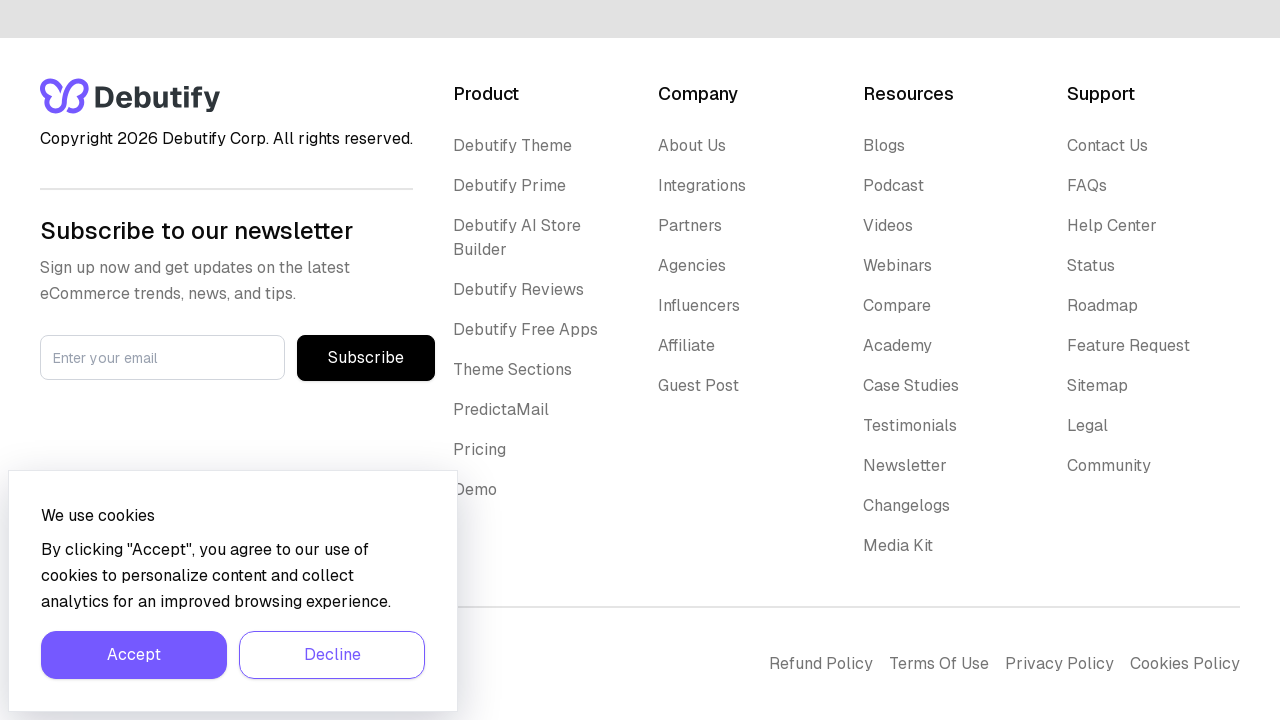

Assertion passed: footer link has valid href attribute
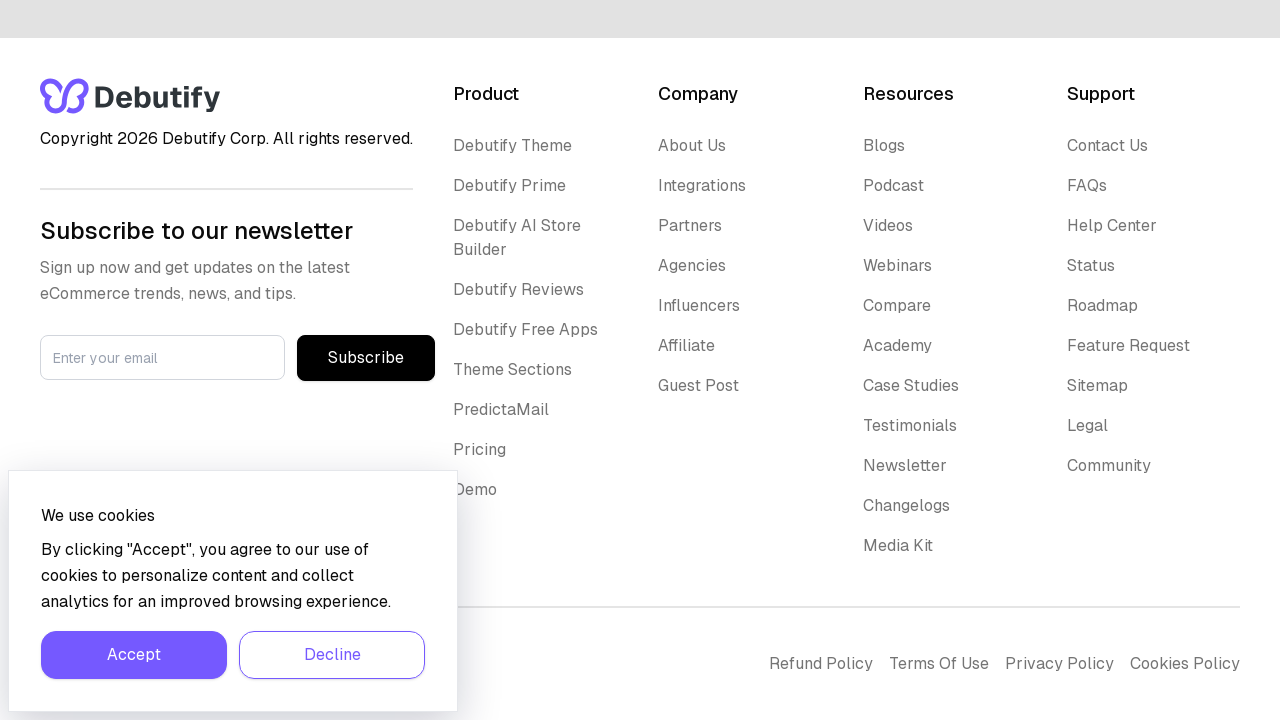

Verified footer link has href attribute: '/theme'
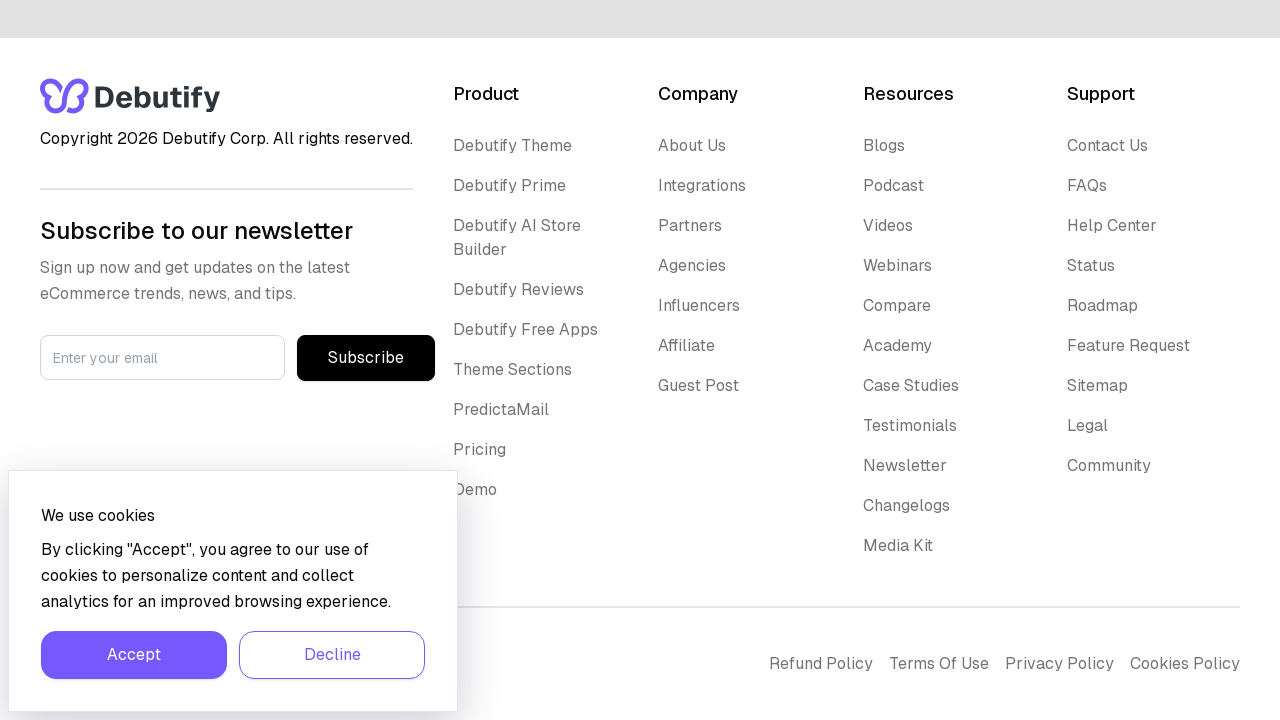

Assertion passed: footer link has valid href attribute
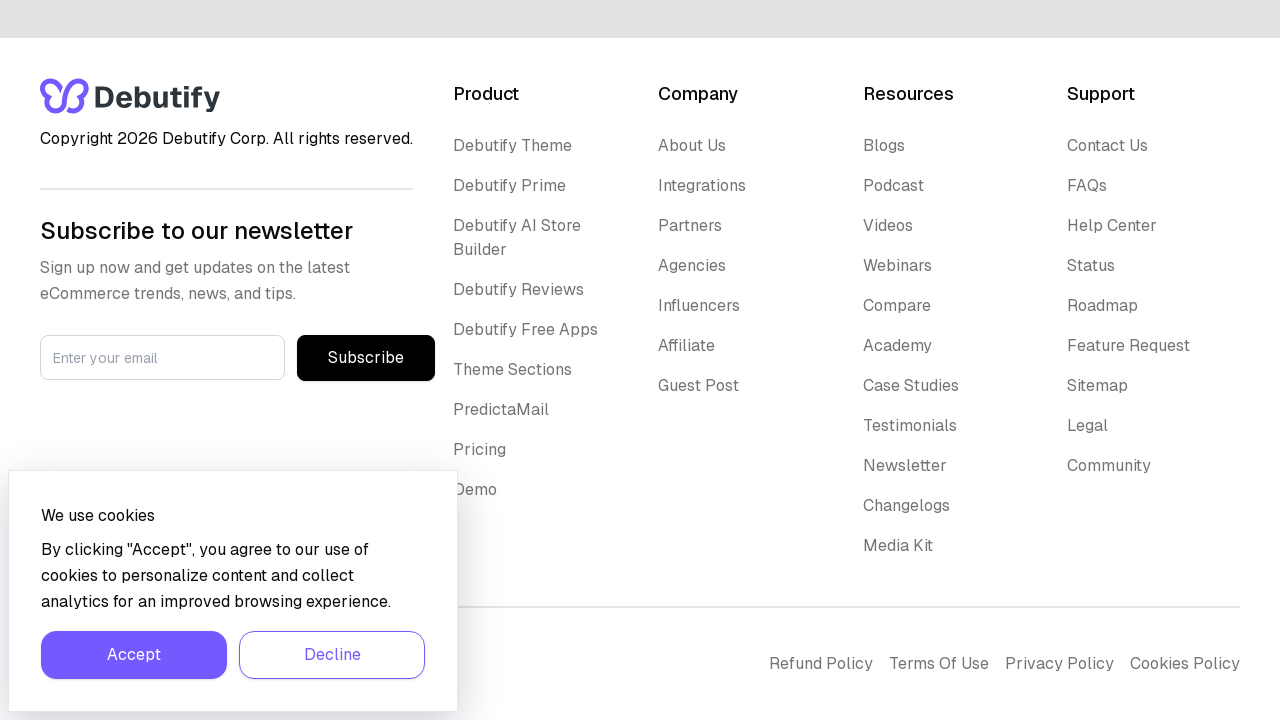

Verified footer link has href attribute: '/prime'
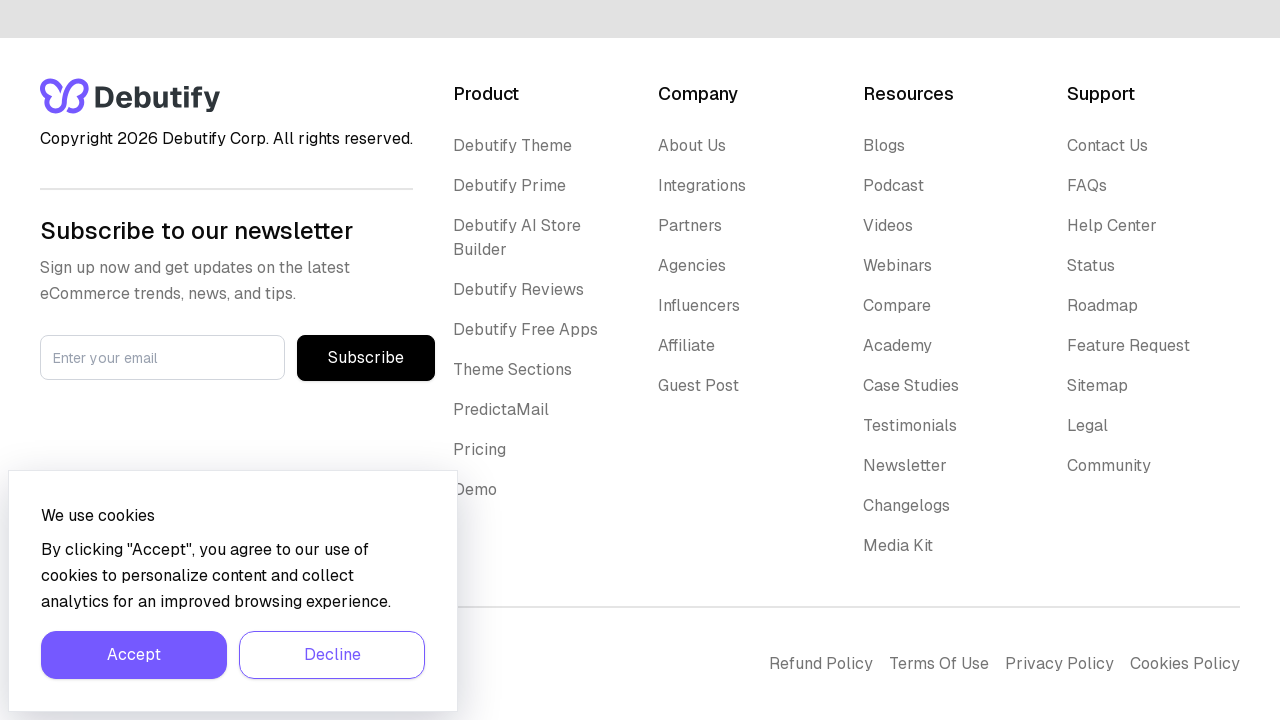

Assertion passed: footer link has valid href attribute
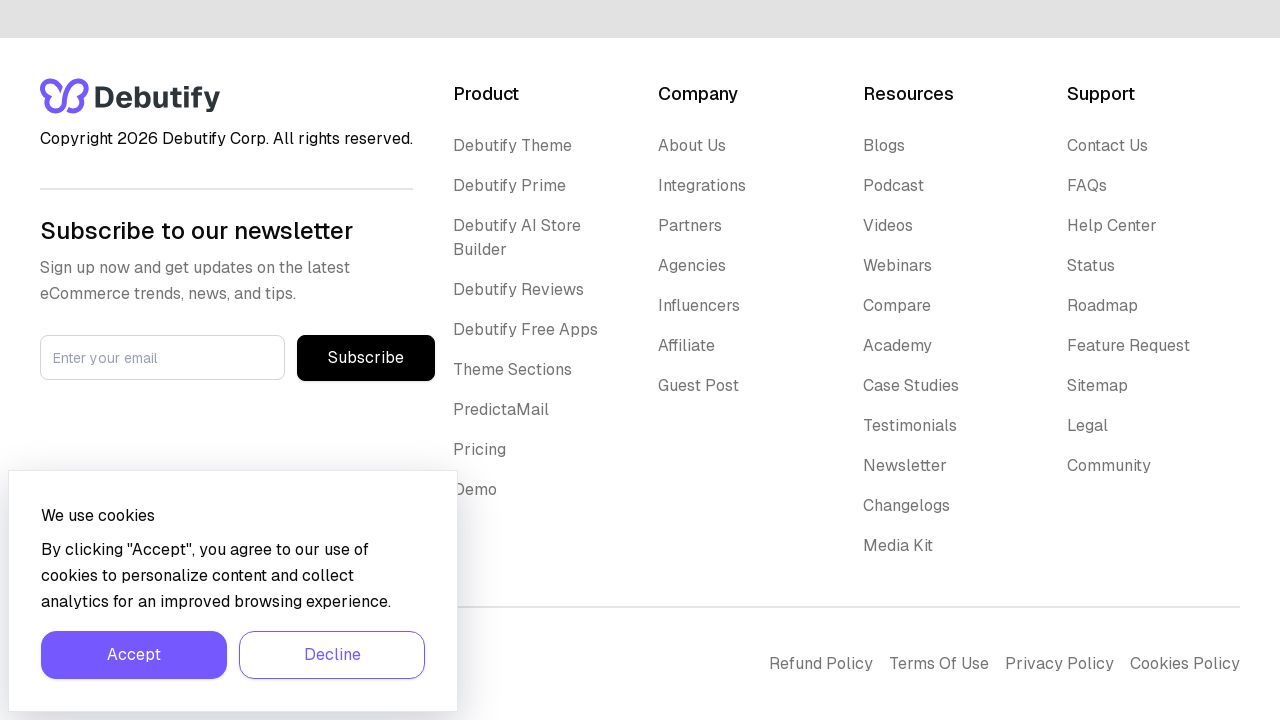

Verified footer link has href attribute: '/ai-store-builder'
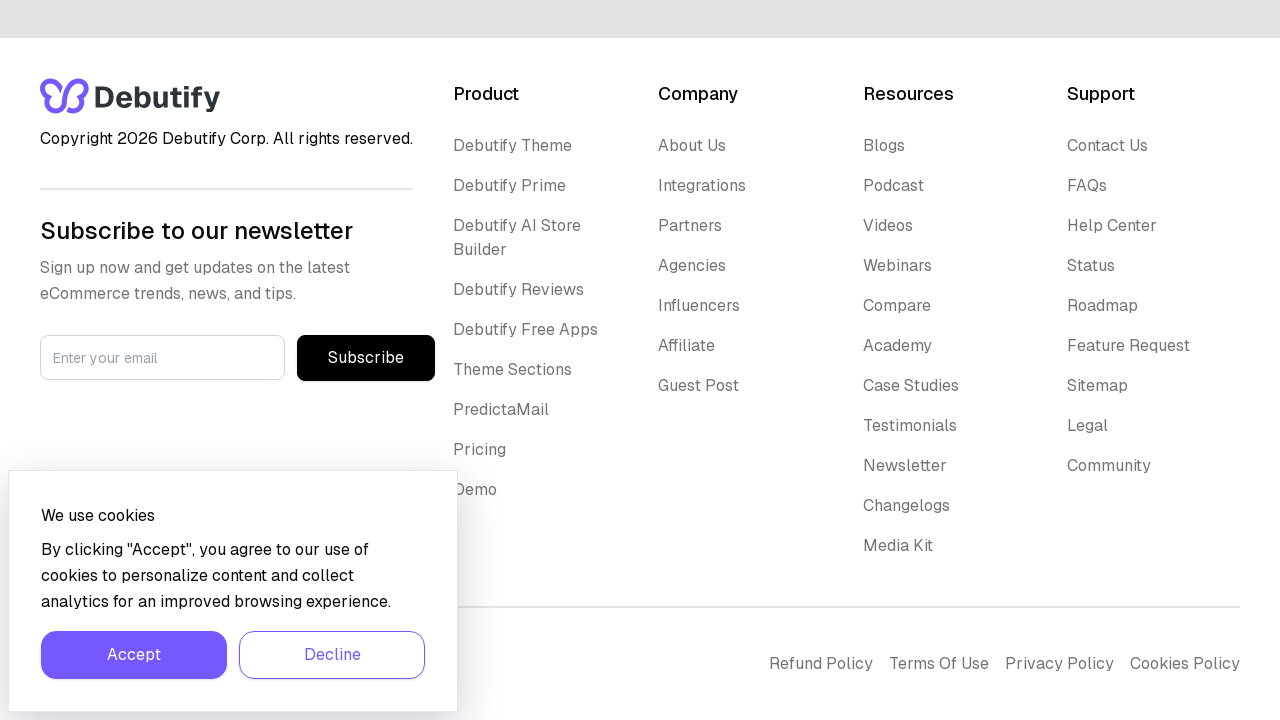

Assertion passed: footer link has valid href attribute
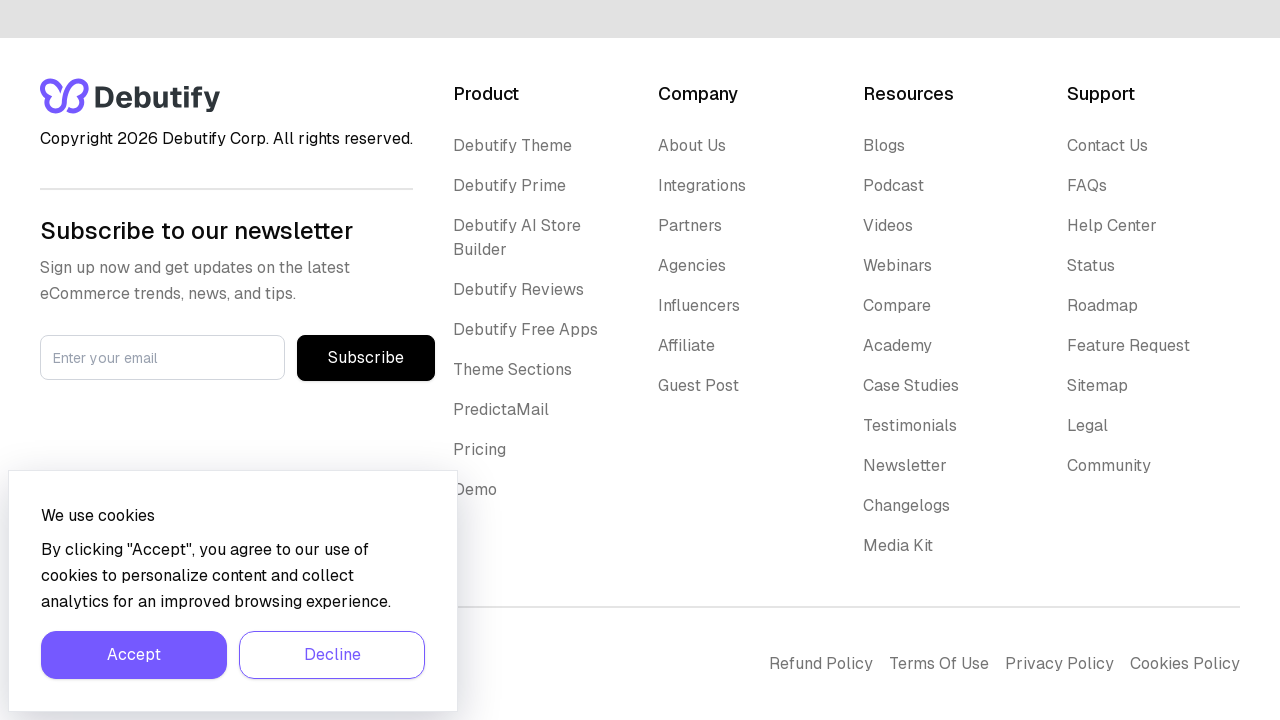

Verified footer link has href attribute: '/reviews'
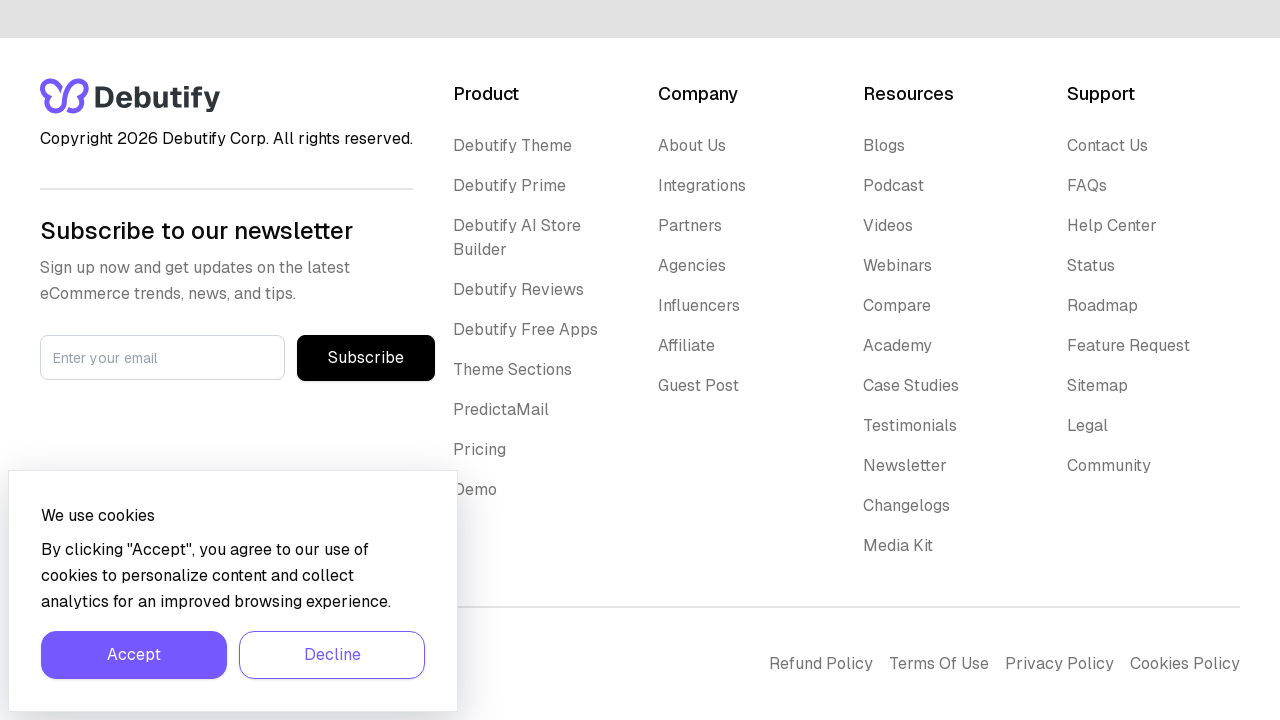

Assertion passed: footer link has valid href attribute
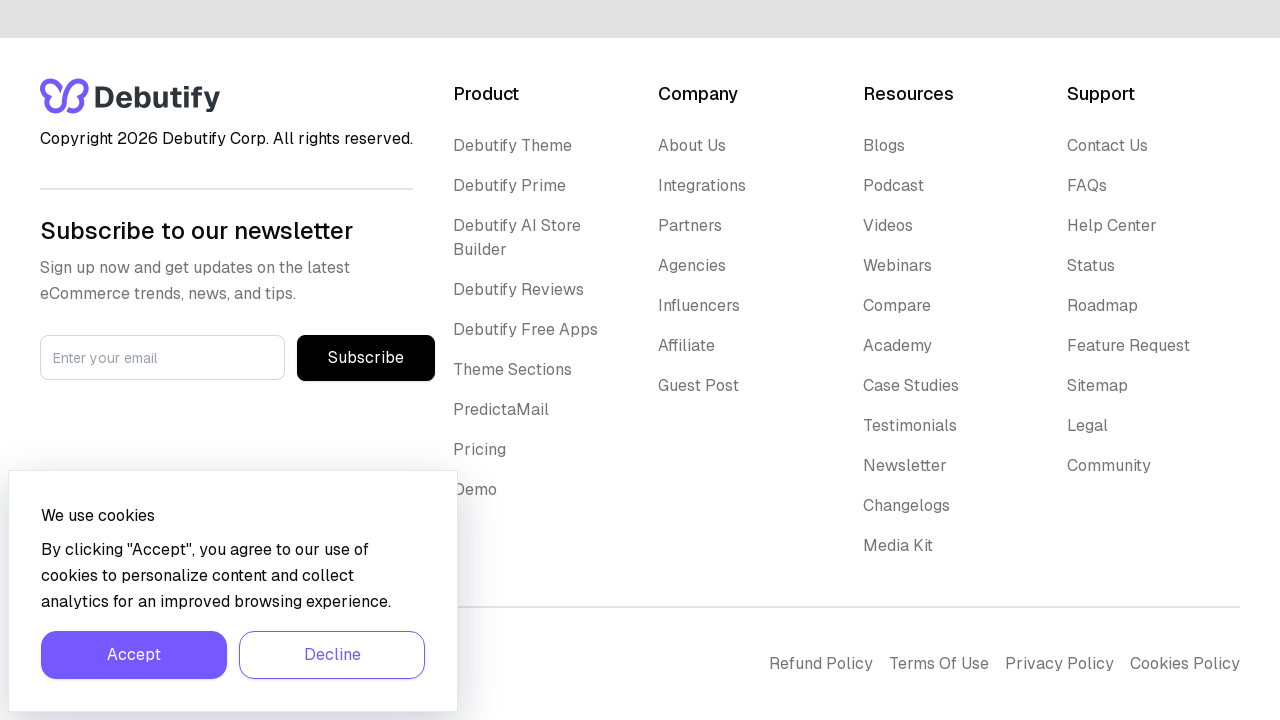

Verified footer link has href attribute: '/free-apps'
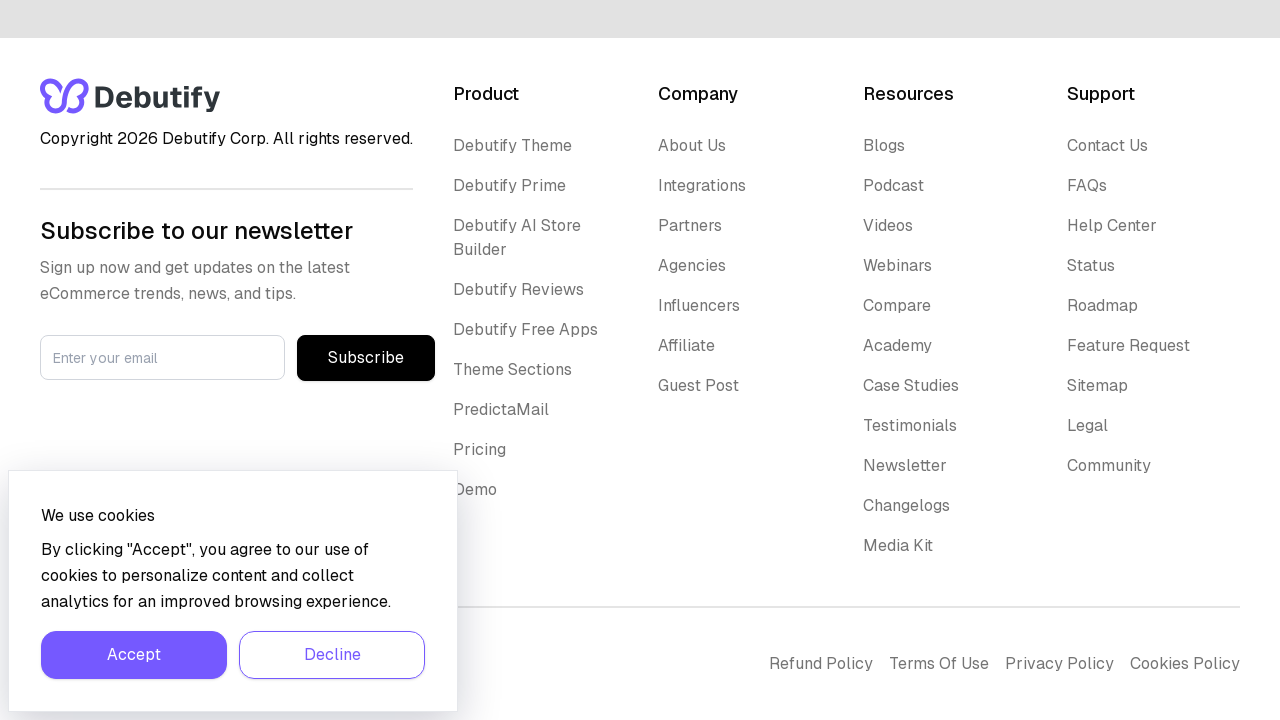

Assertion passed: footer link has valid href attribute
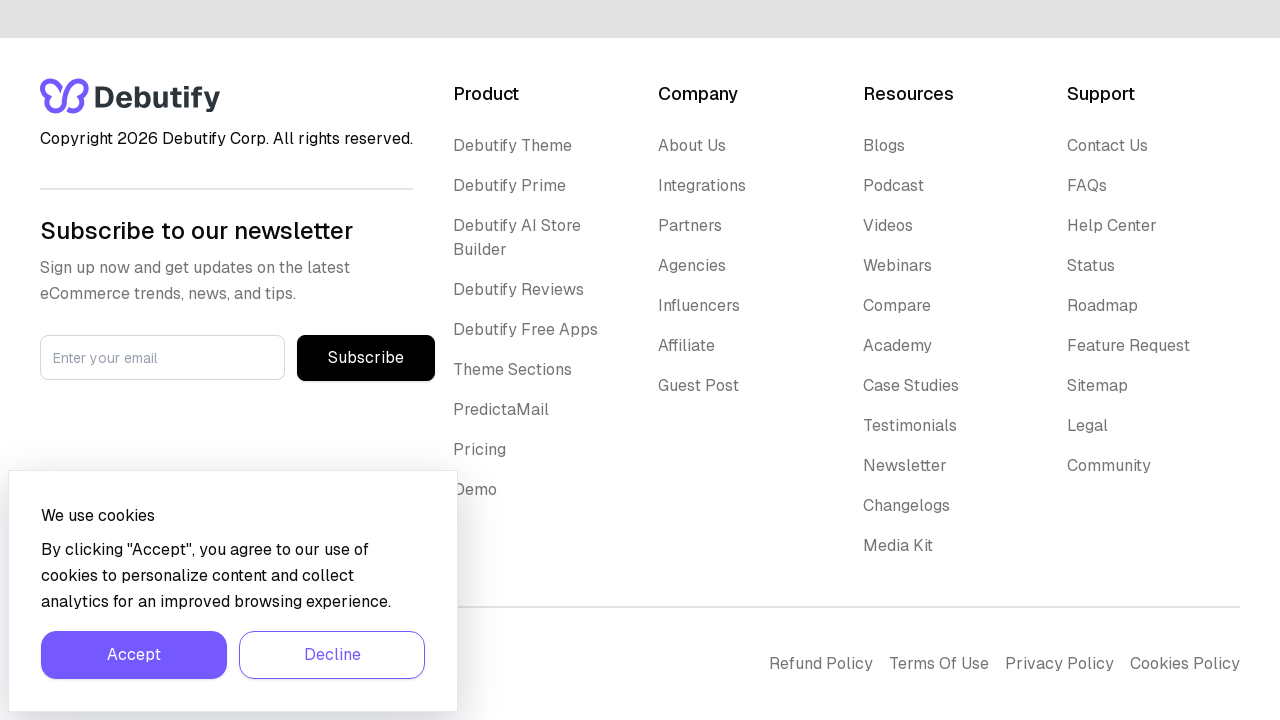

Verified footer link has href attribute: 'https://www.themesections.ai/'
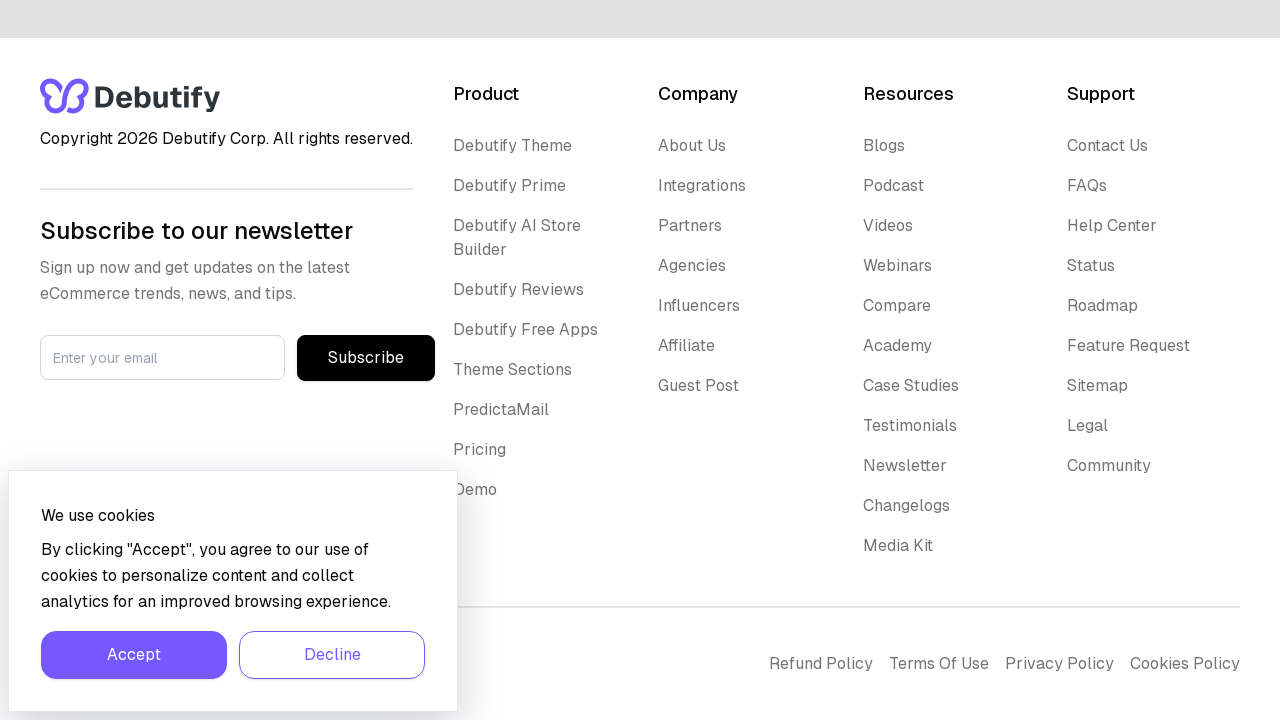

Assertion passed: footer link has valid href attribute
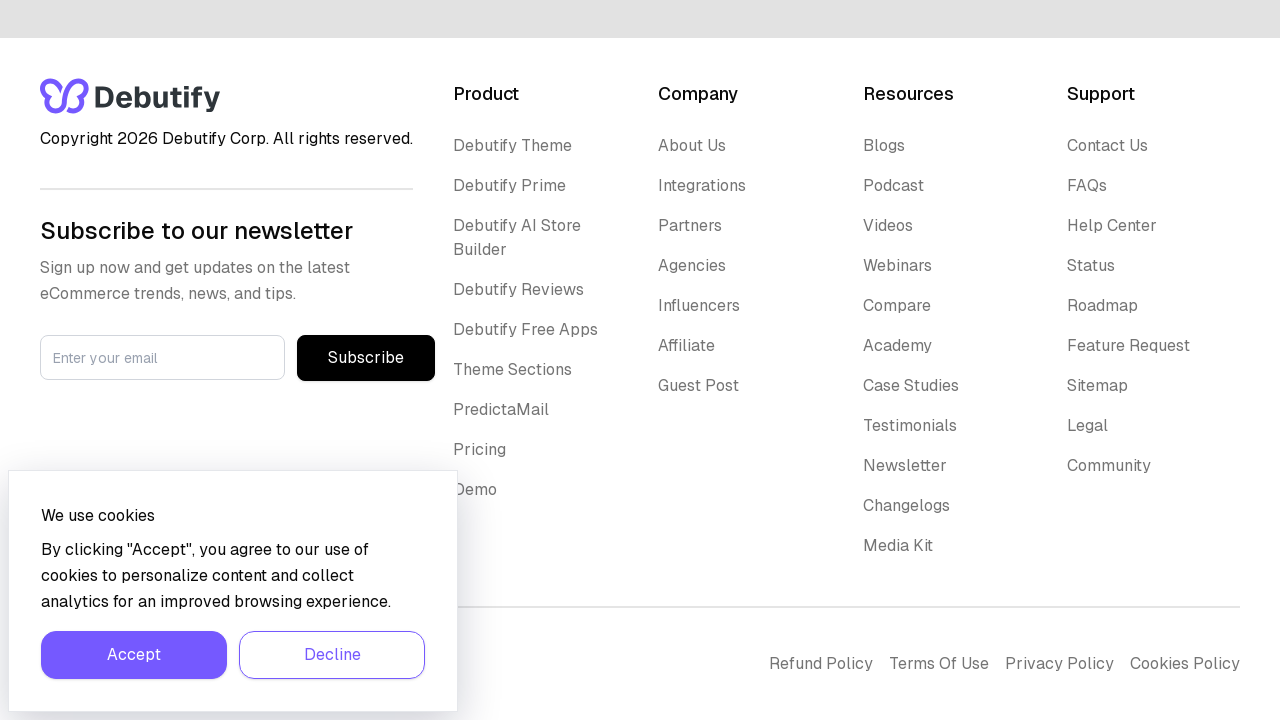

Verified footer link has href attribute: 'https://www.predictamail.ai/'
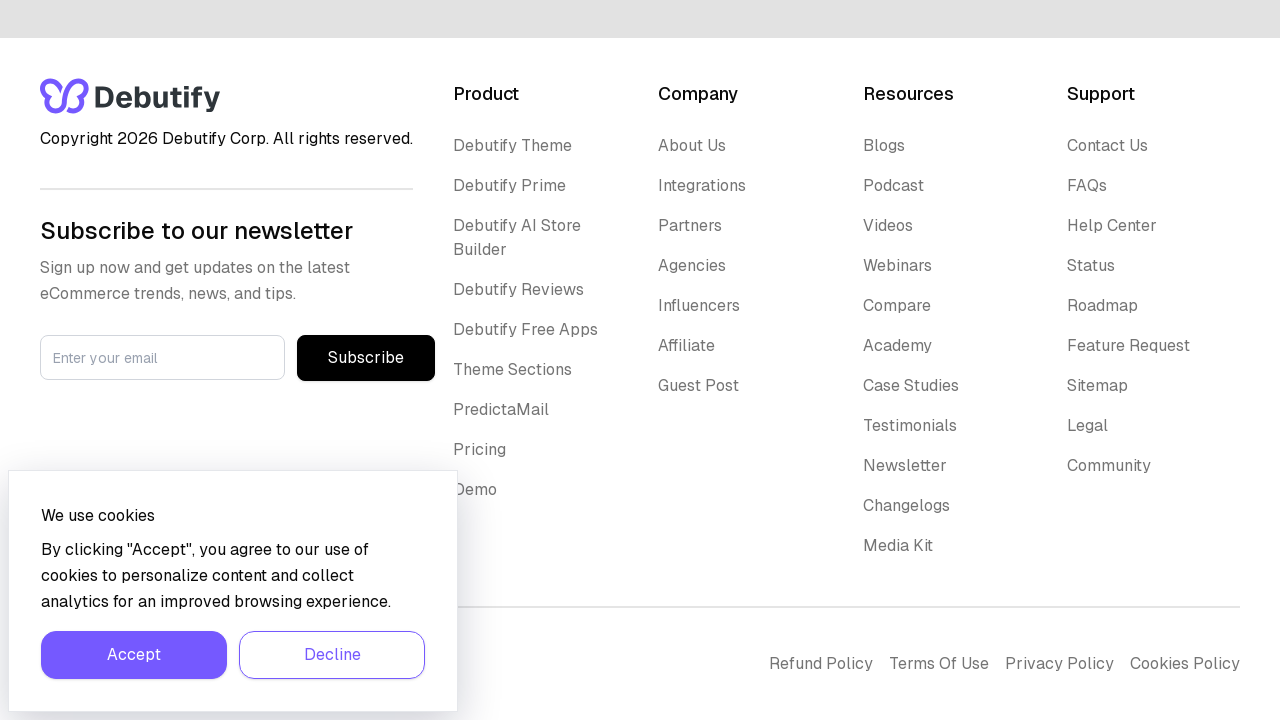

Assertion passed: footer link has valid href attribute
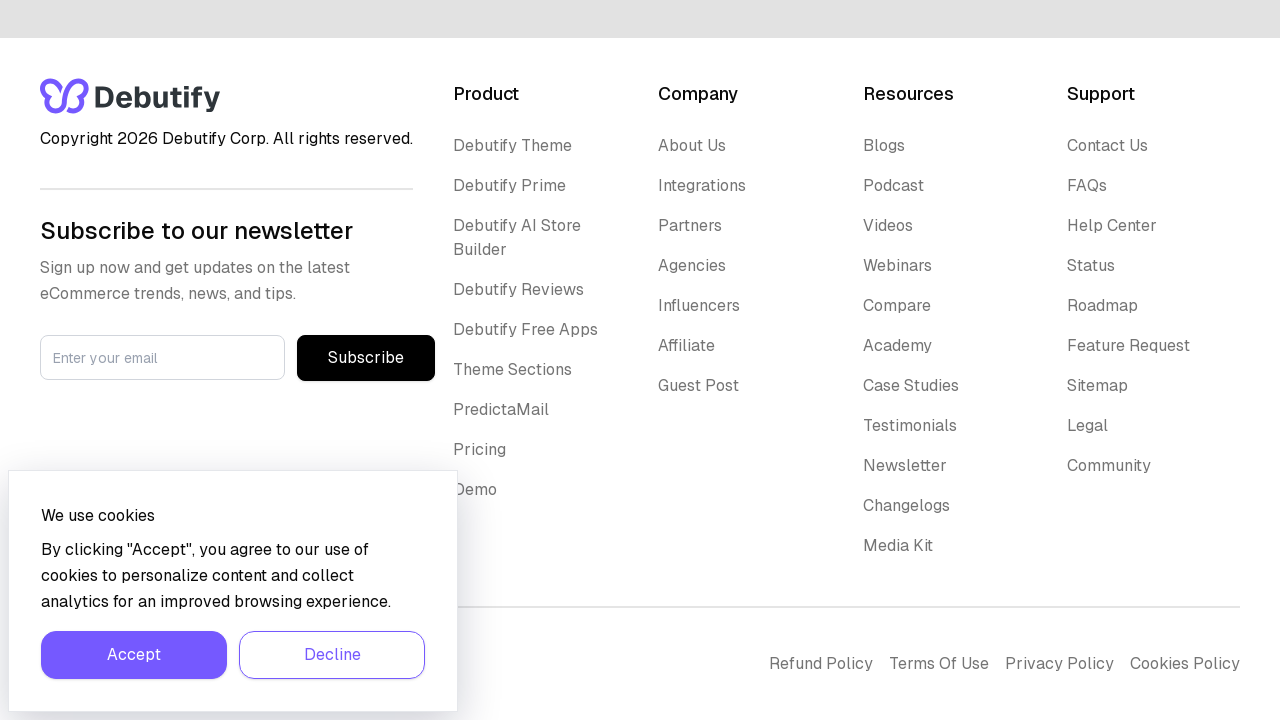

Verified footer link has href attribute: '/pricing/theme'
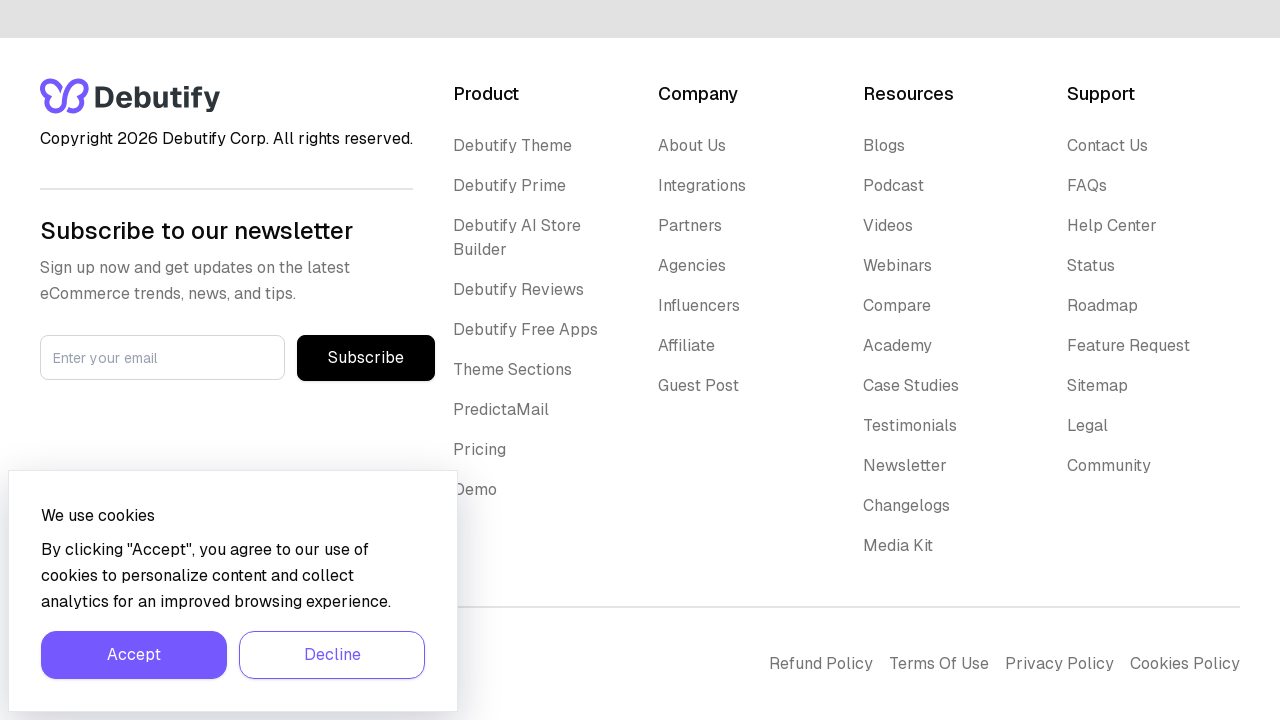

Assertion passed: footer link has valid href attribute
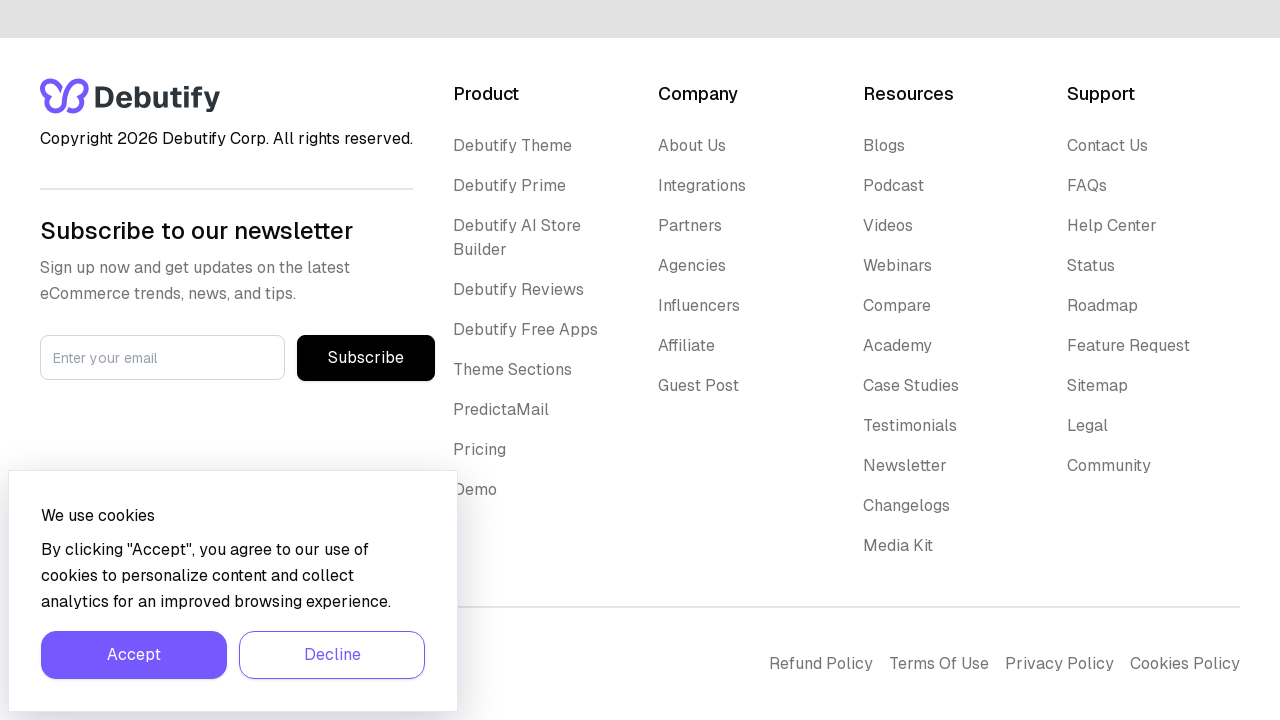

Verified footer link has href attribute: '/demo'
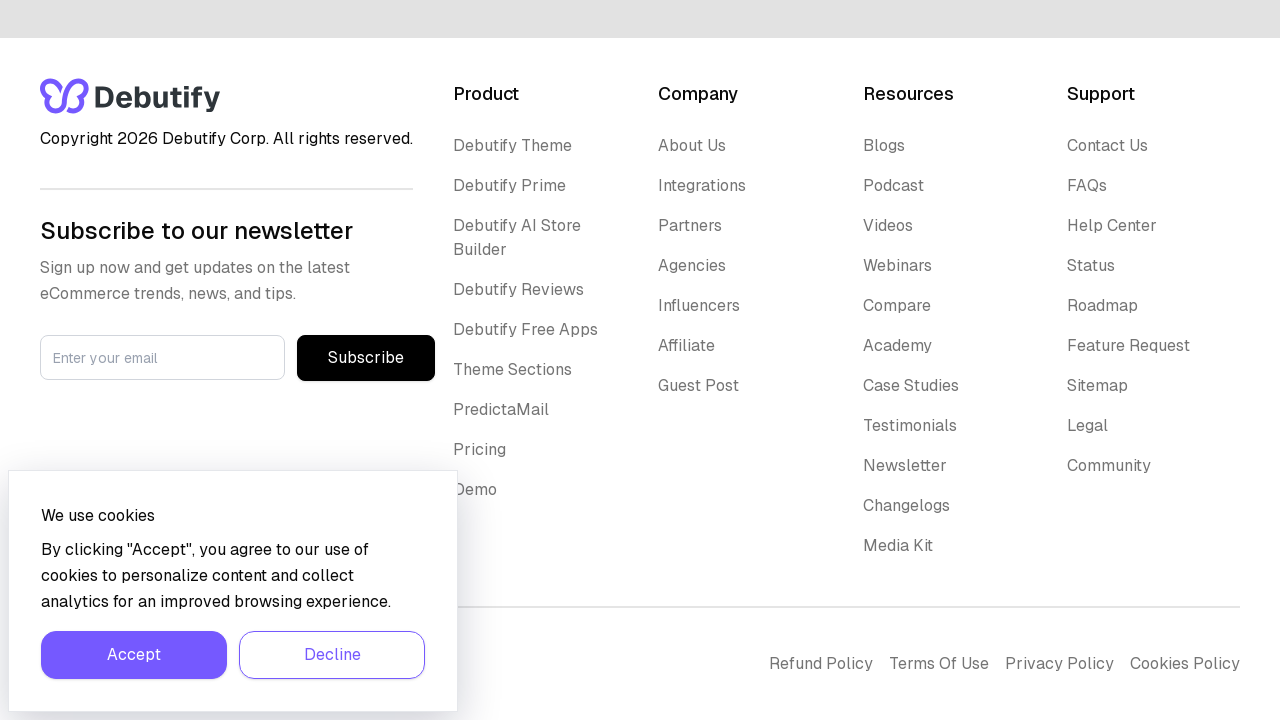

Assertion passed: footer link has valid href attribute
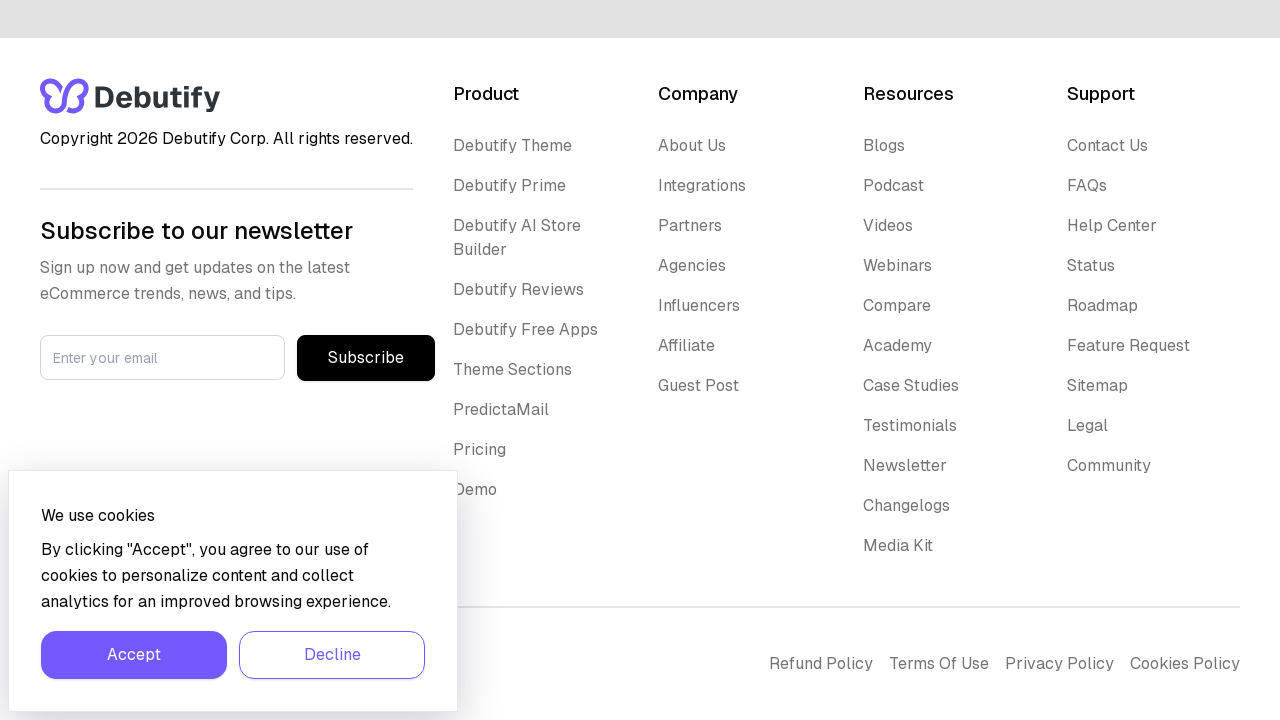

Verified footer link has href attribute: '/about-us'
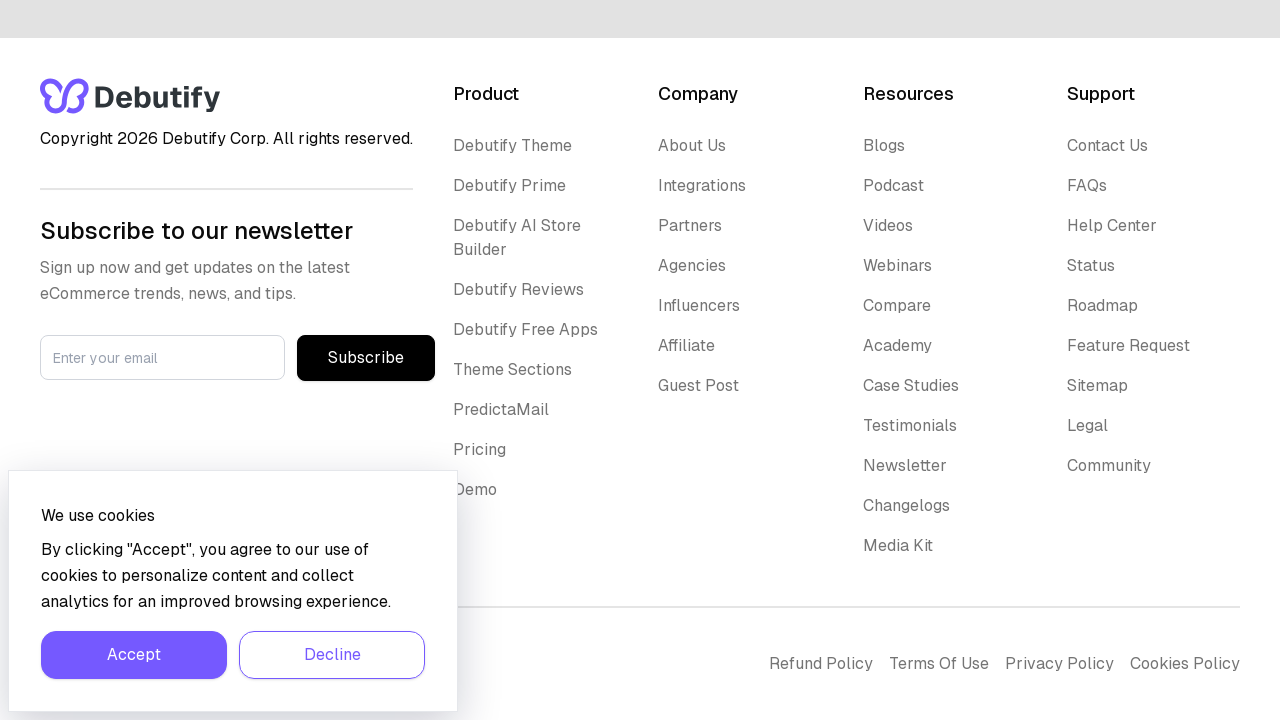

Assertion passed: footer link has valid href attribute
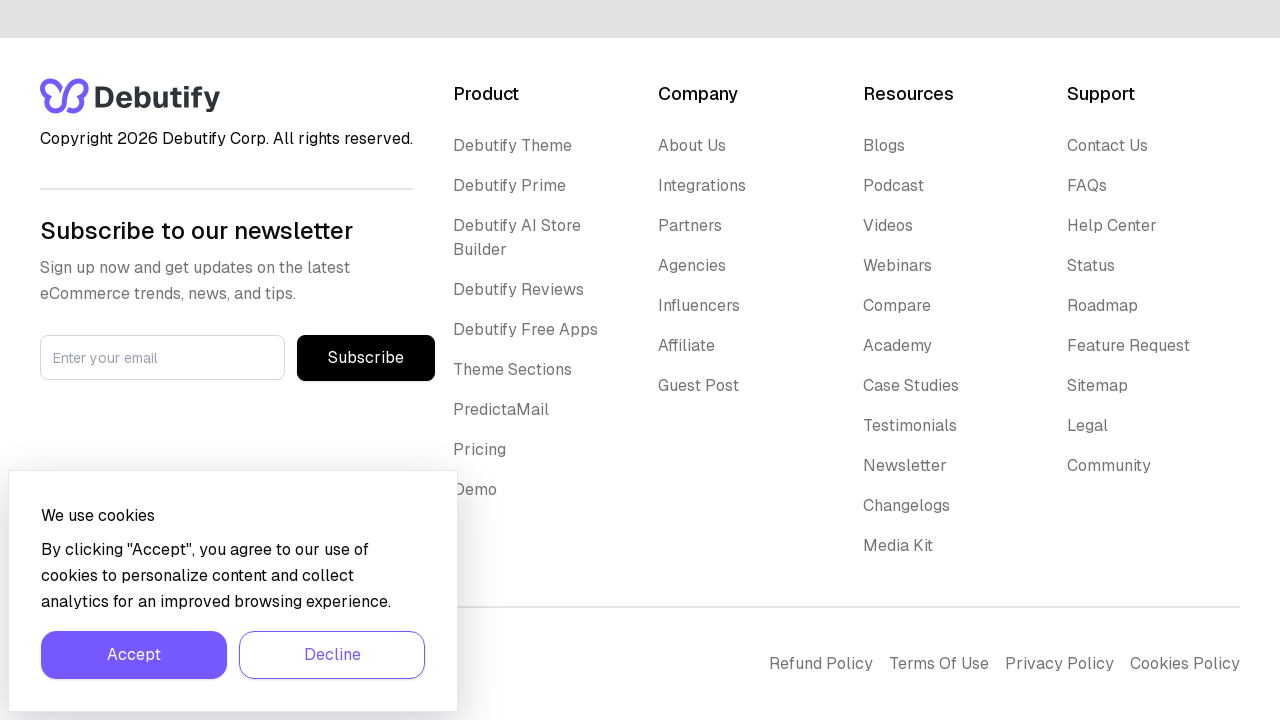

Verified footer link has href attribute: '/integrations'
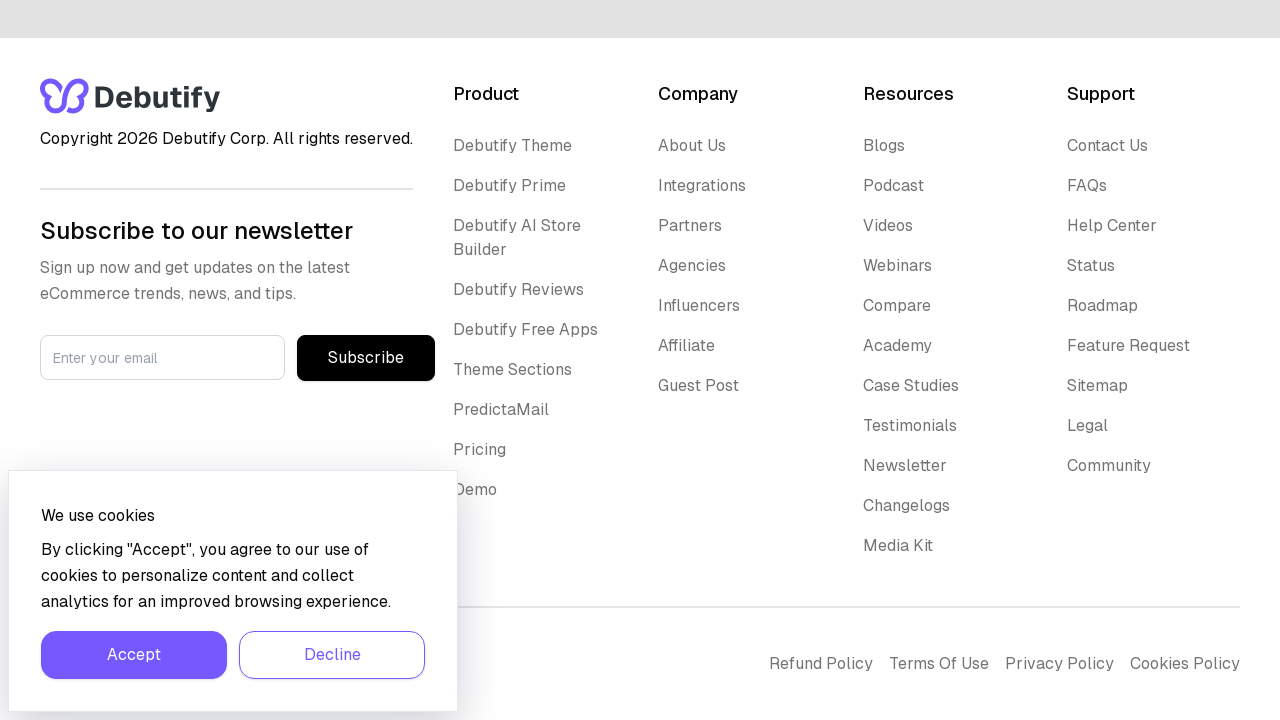

Assertion passed: footer link has valid href attribute
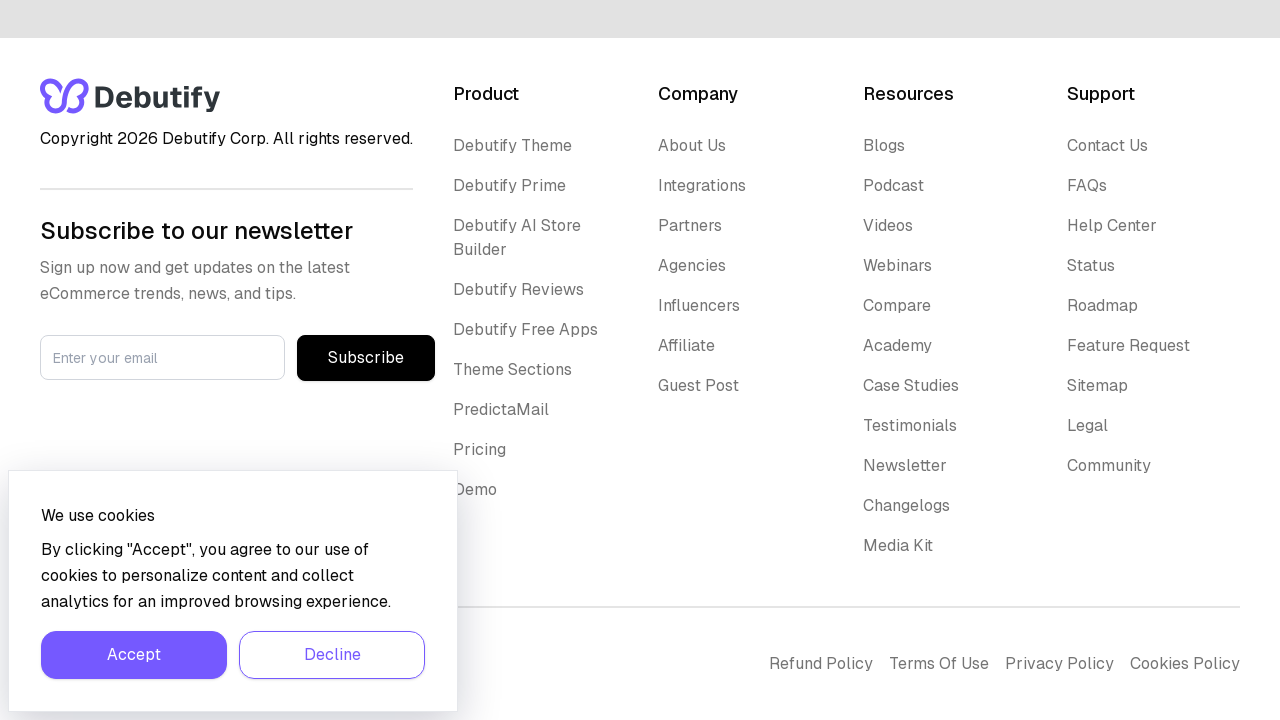

Verified footer link has href attribute: '/partners'
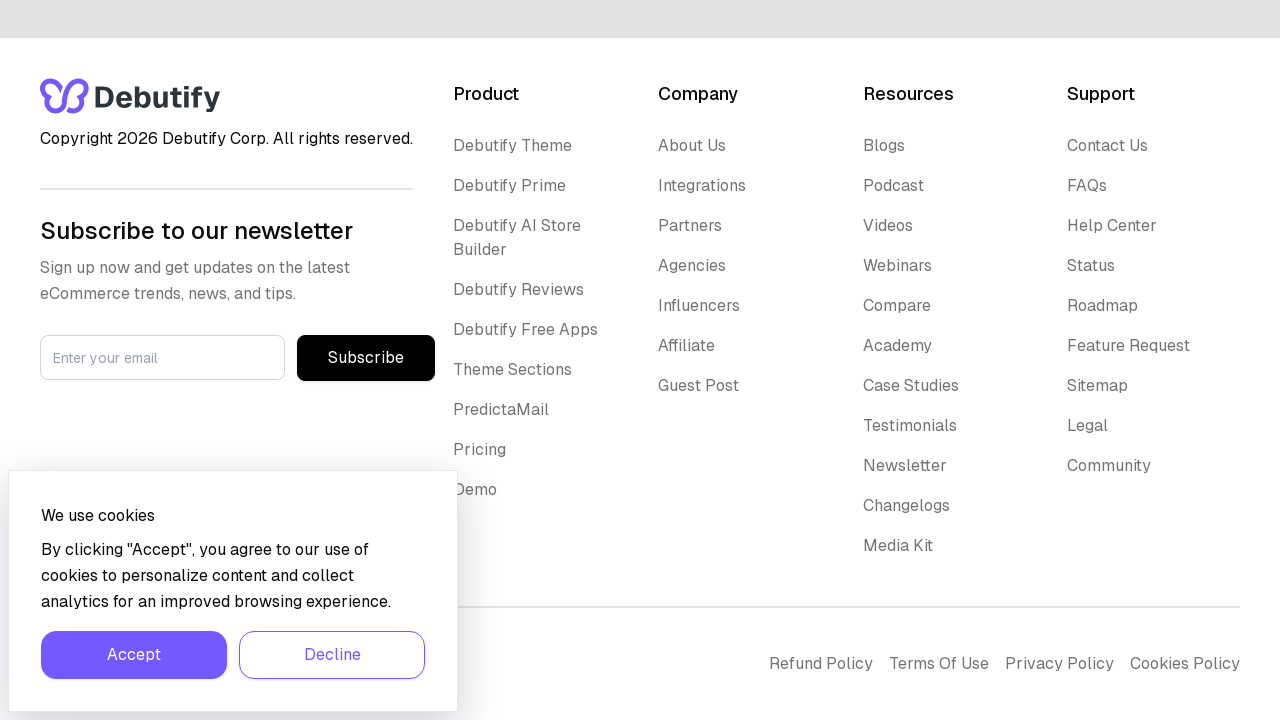

Assertion passed: footer link has valid href attribute
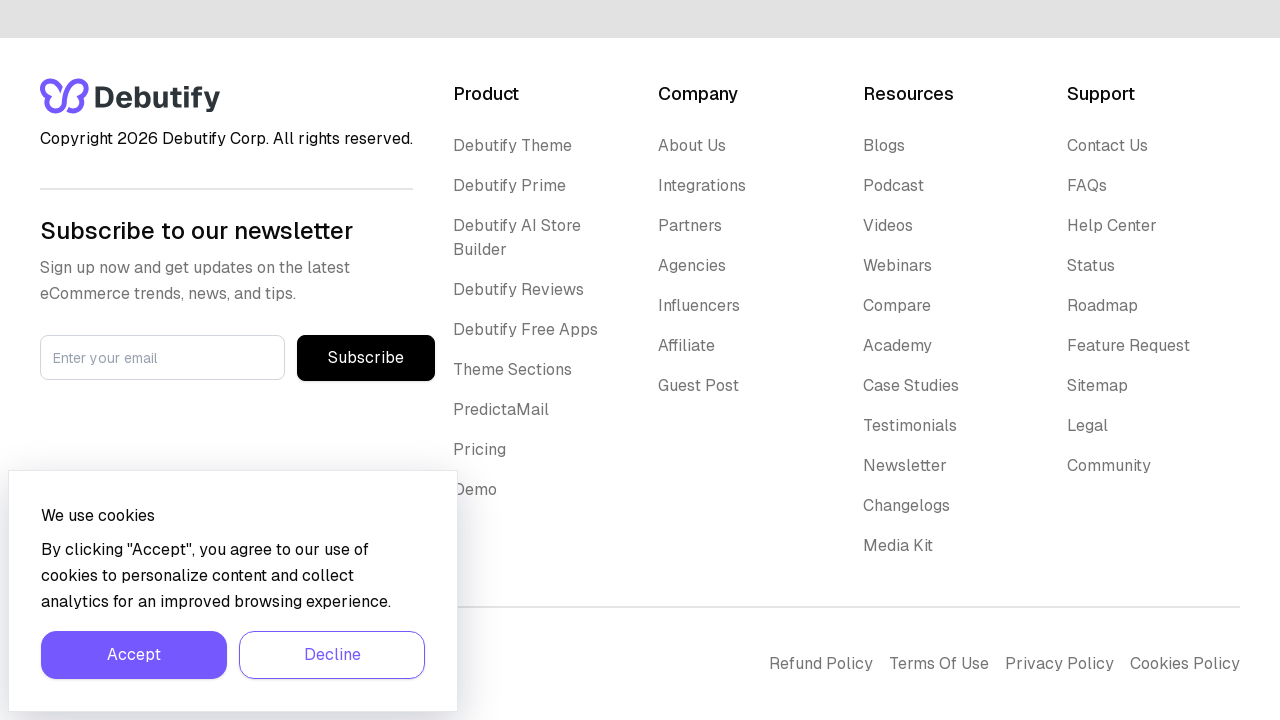

Verified footer link has href attribute: '/agencies'
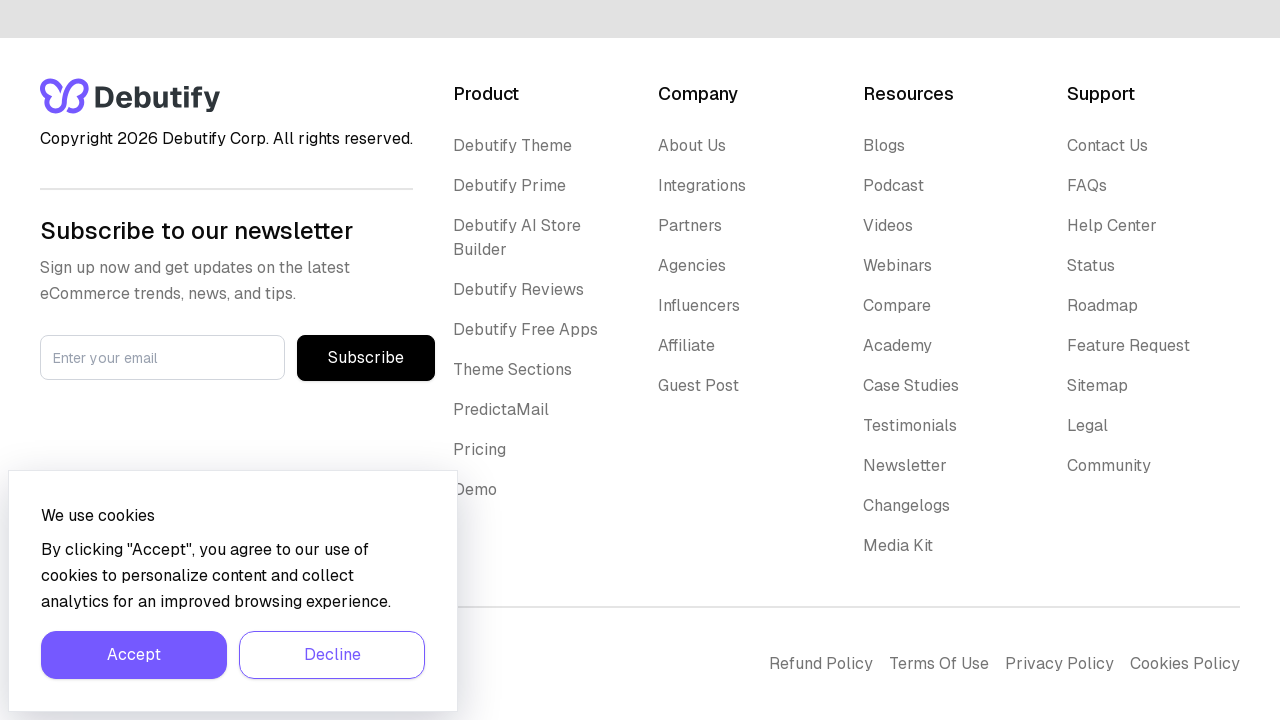

Assertion passed: footer link has valid href attribute
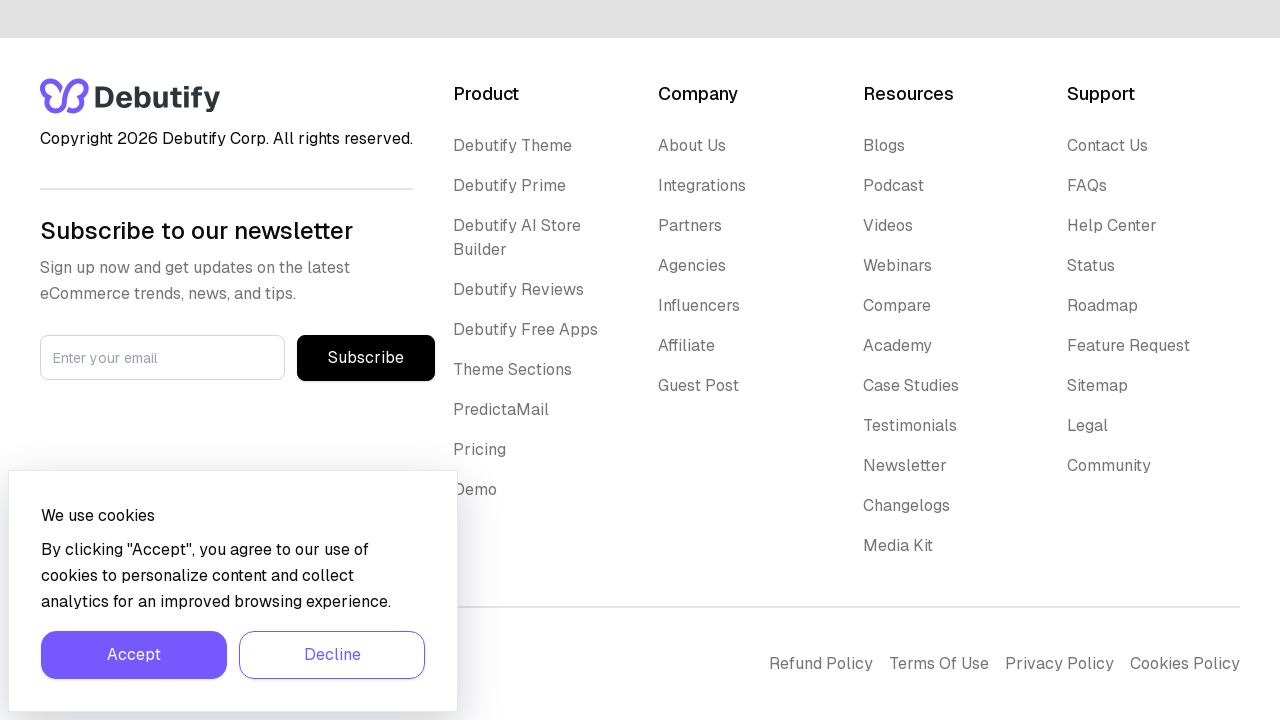

Verified footer link has href attribute: '/influencers'
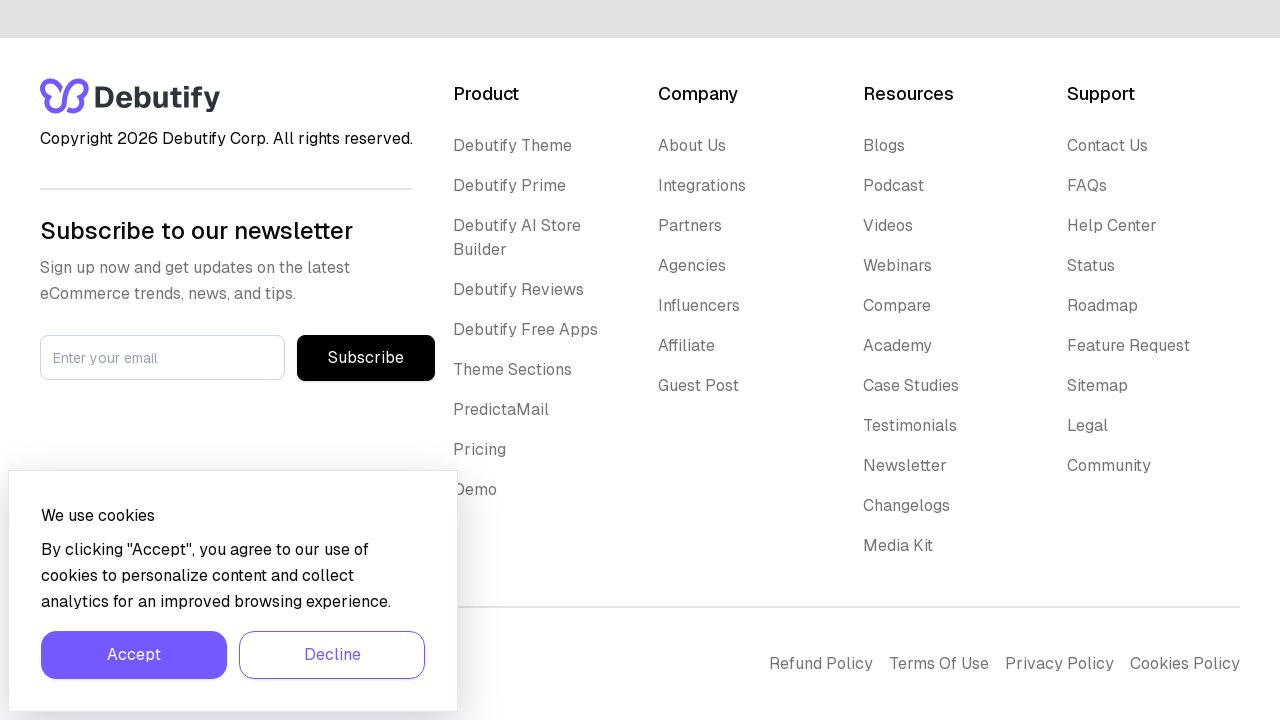

Assertion passed: footer link has valid href attribute
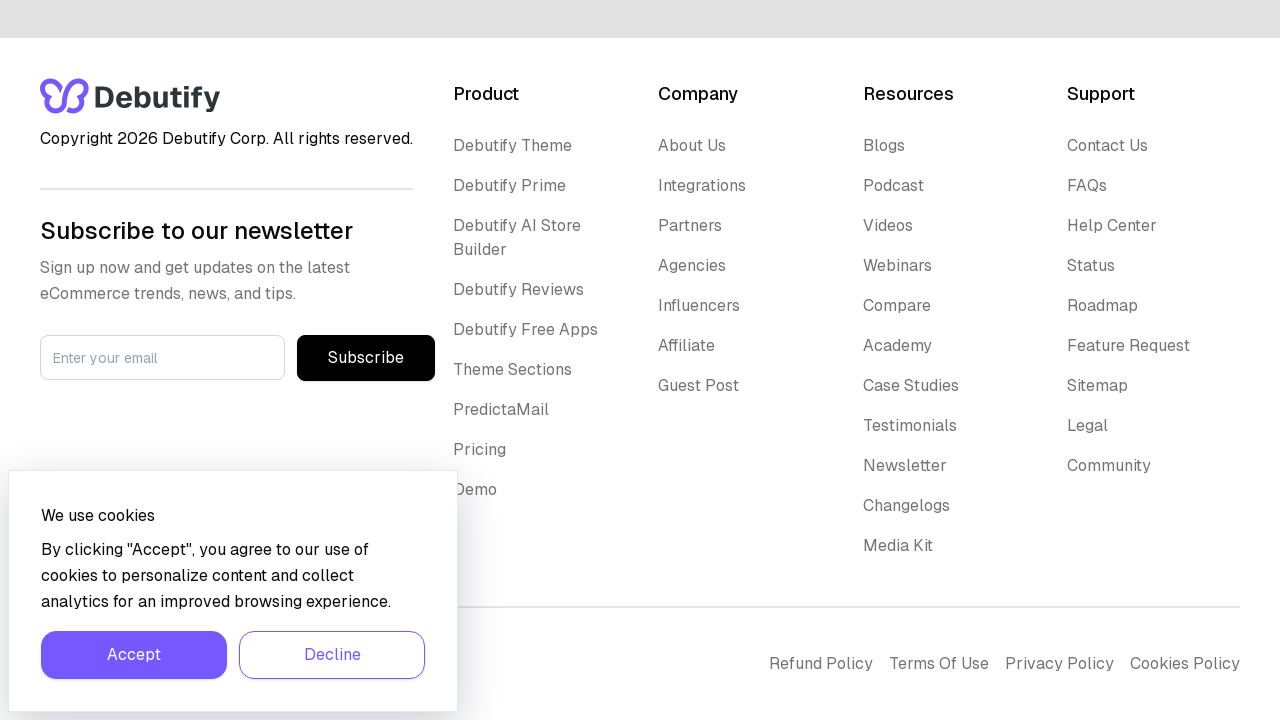

Verified footer link has href attribute: '/affiliate'
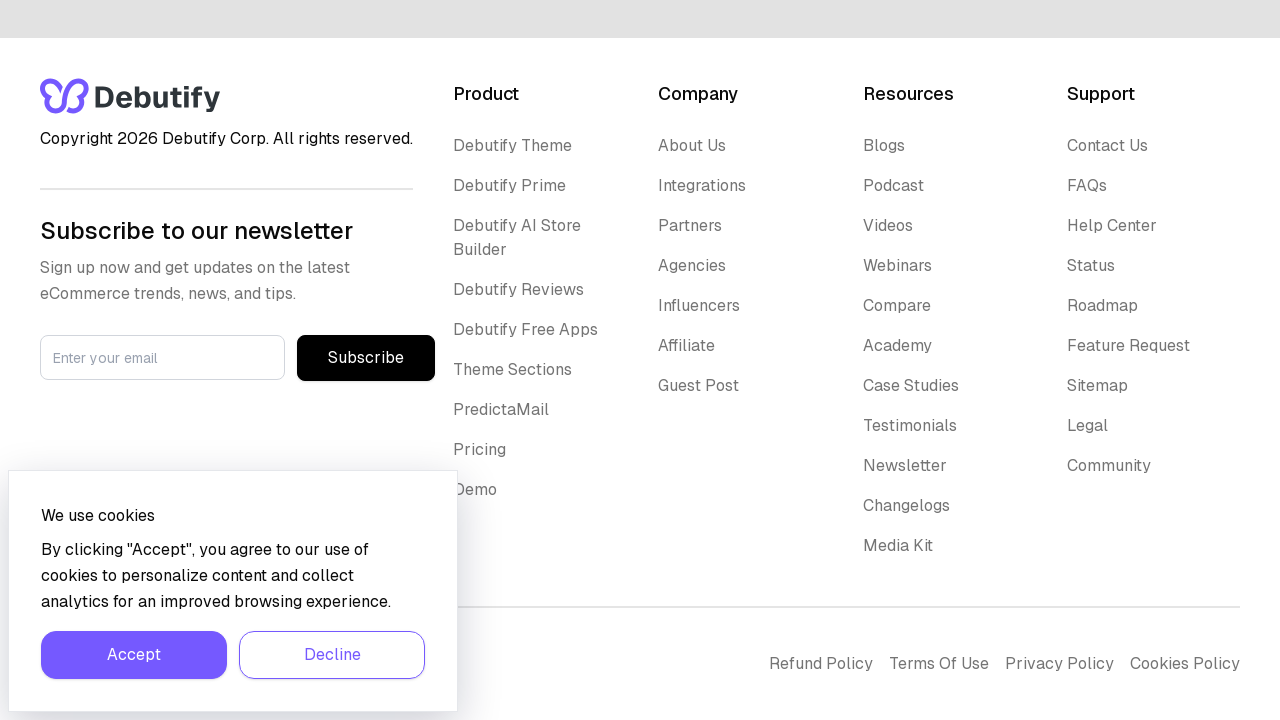

Assertion passed: footer link has valid href attribute
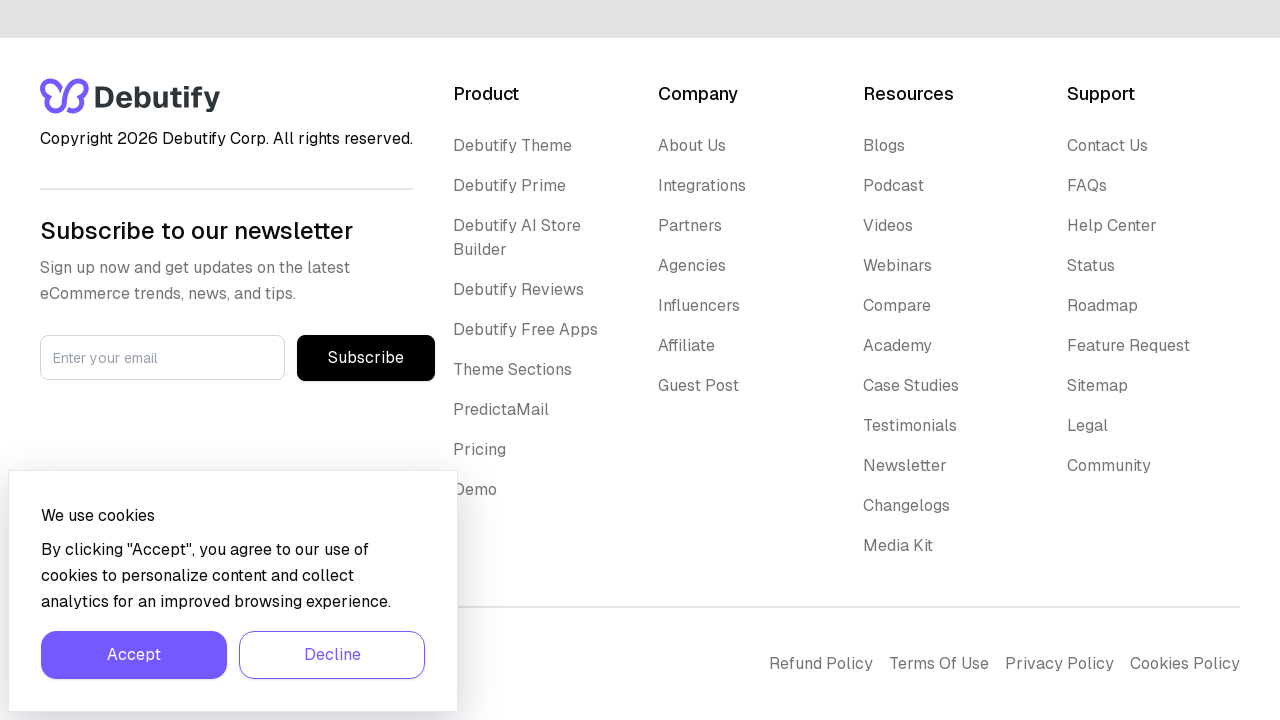

Verified footer link has href attribute: '/guest-post'
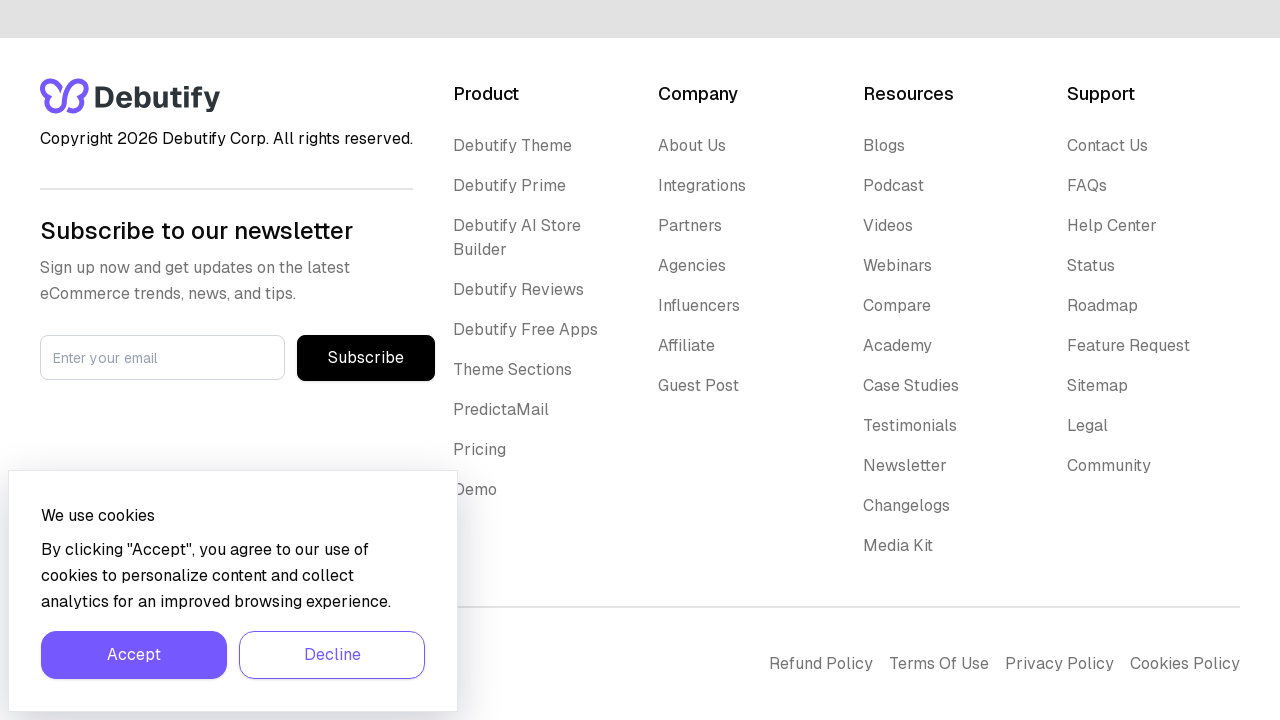

Assertion passed: footer link has valid href attribute
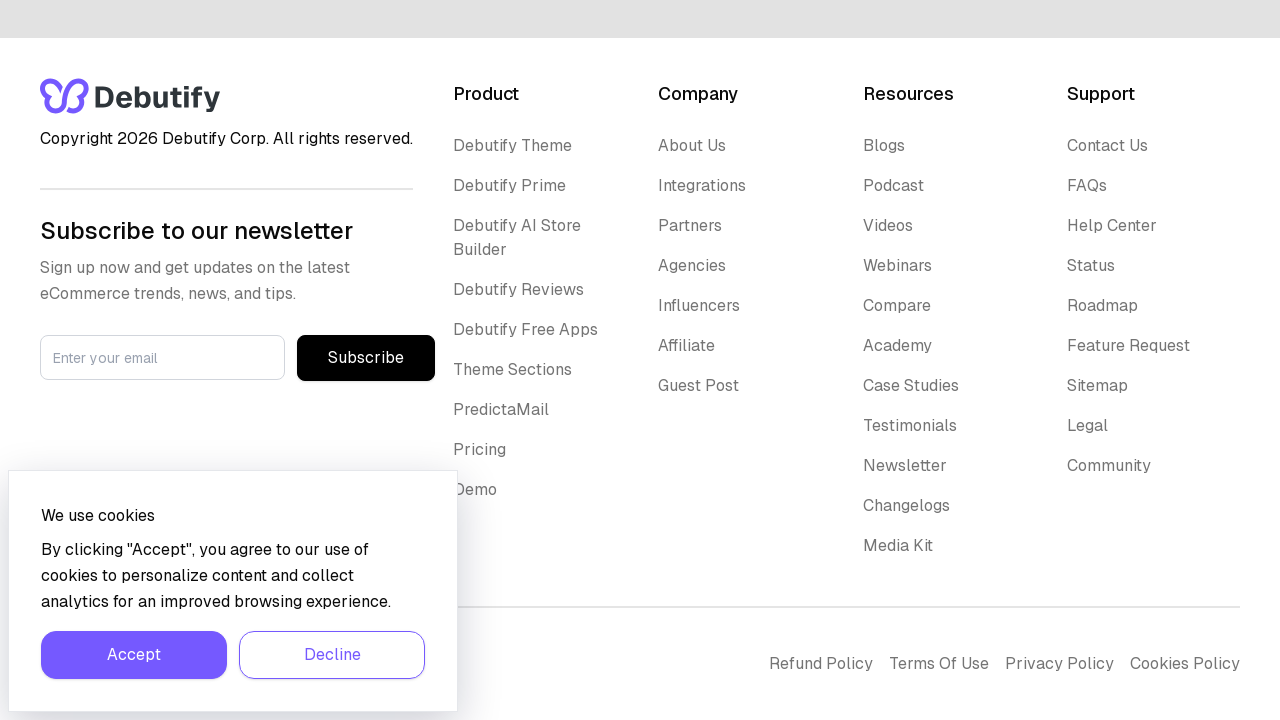

Verified footer link has href attribute: '/blog'
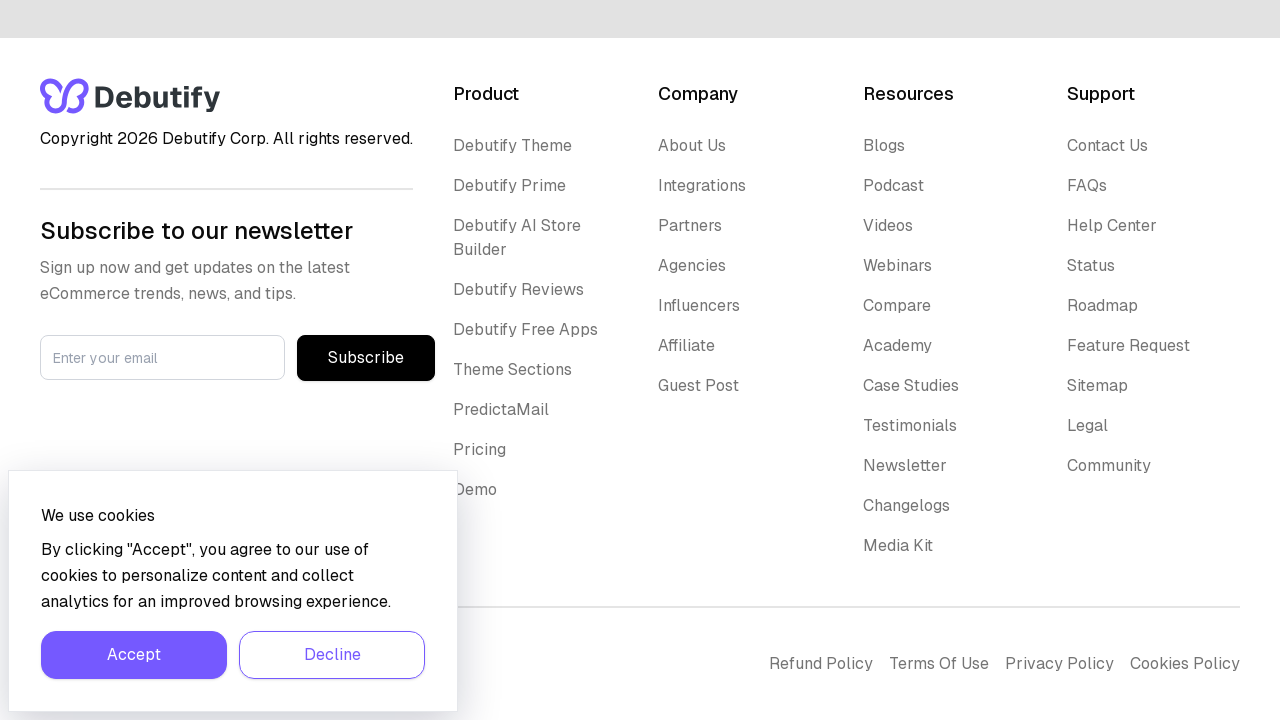

Assertion passed: footer link has valid href attribute
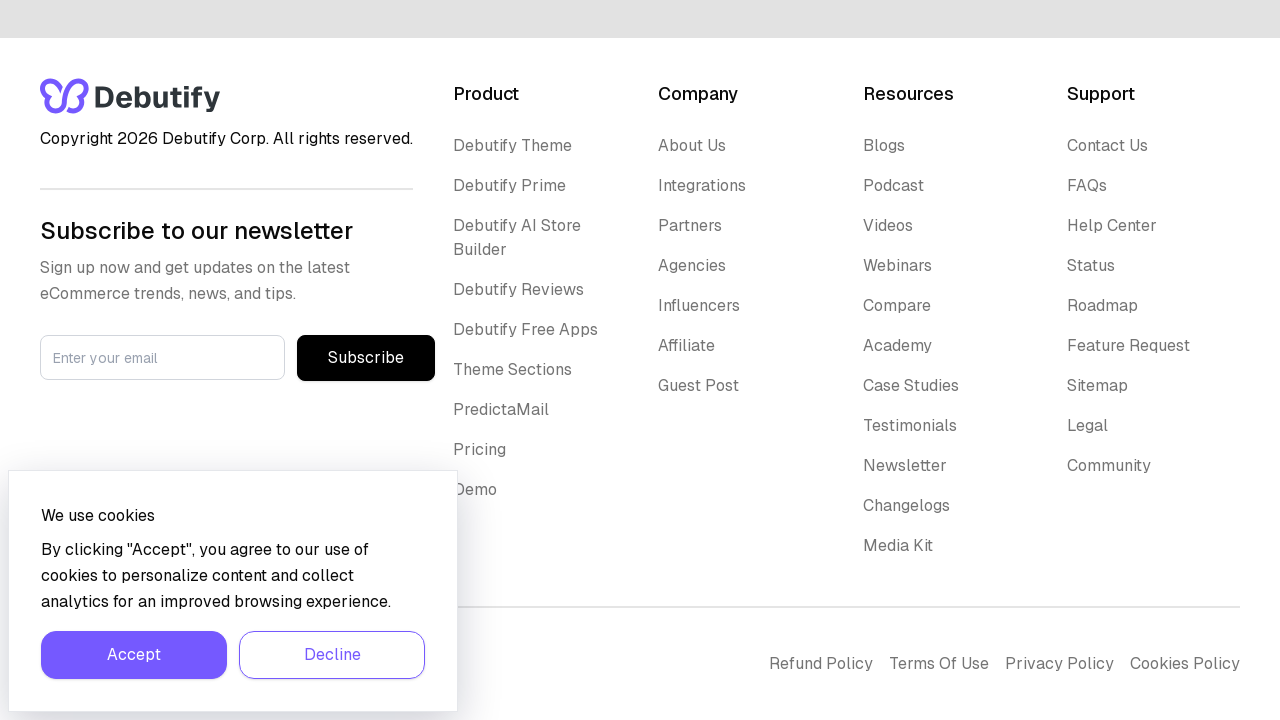

Verified footer link has href attribute: '/podcast'
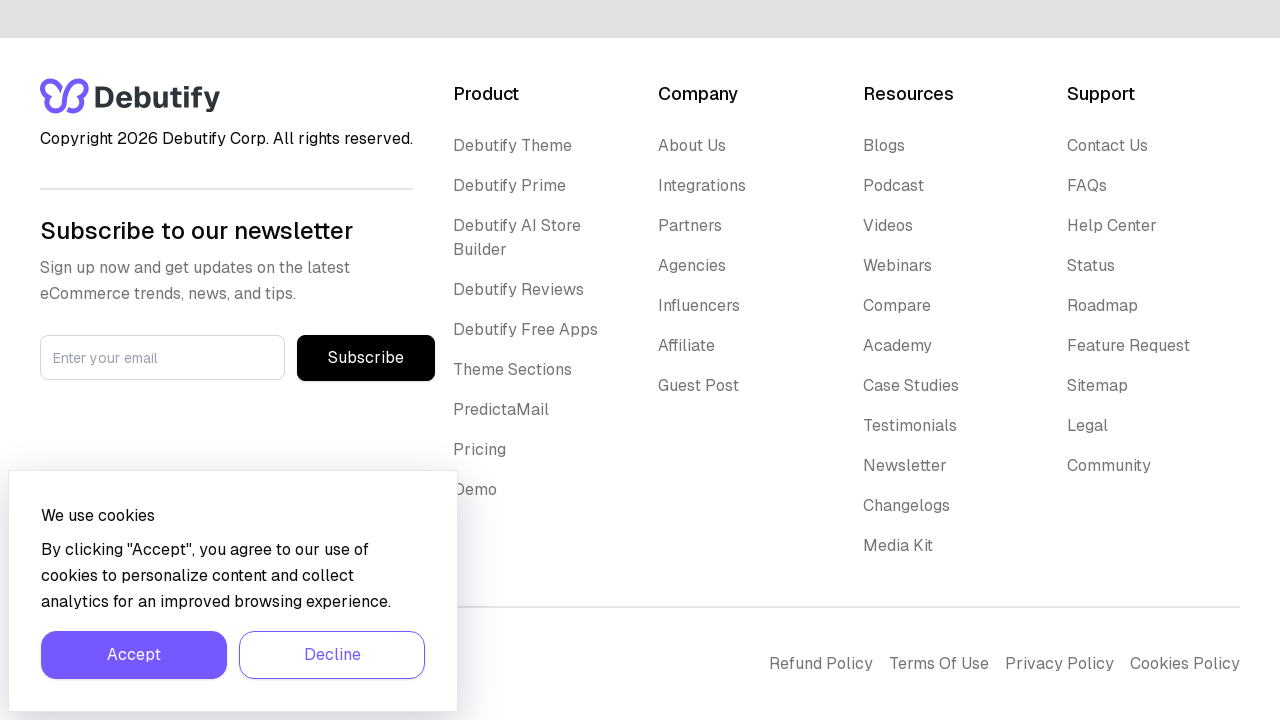

Assertion passed: footer link has valid href attribute
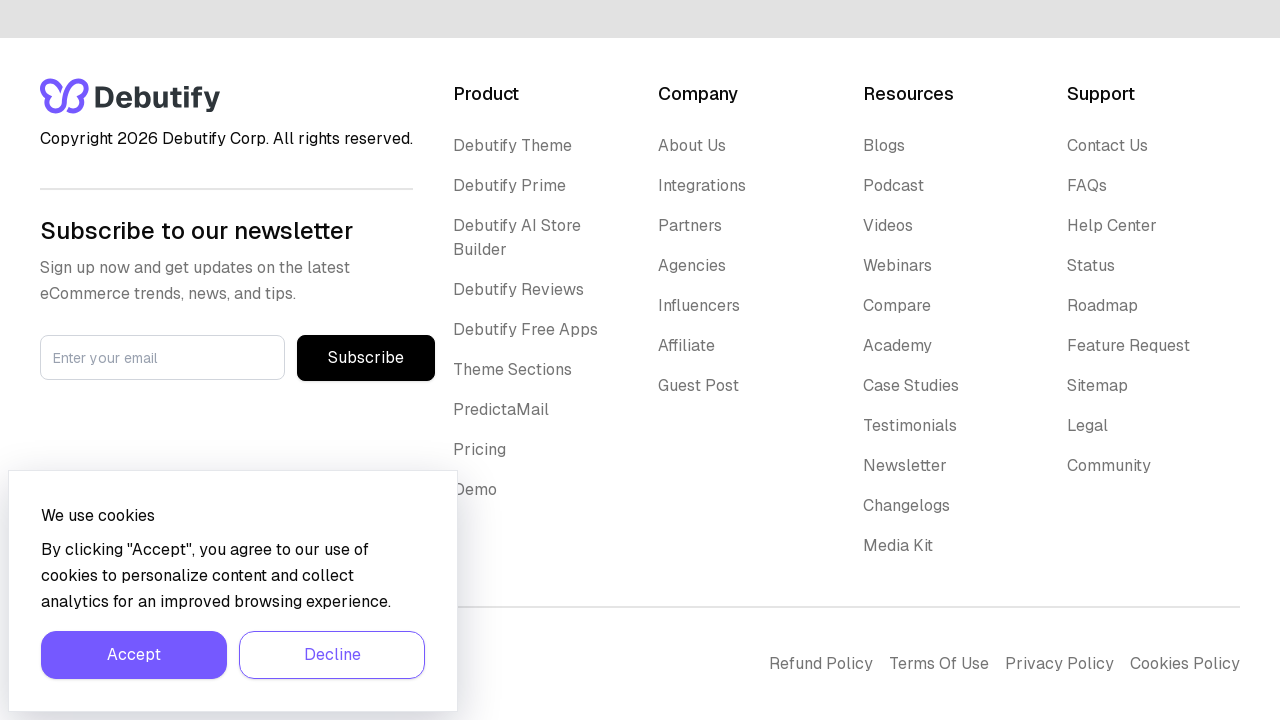

Verified footer link has href attribute: '/video'
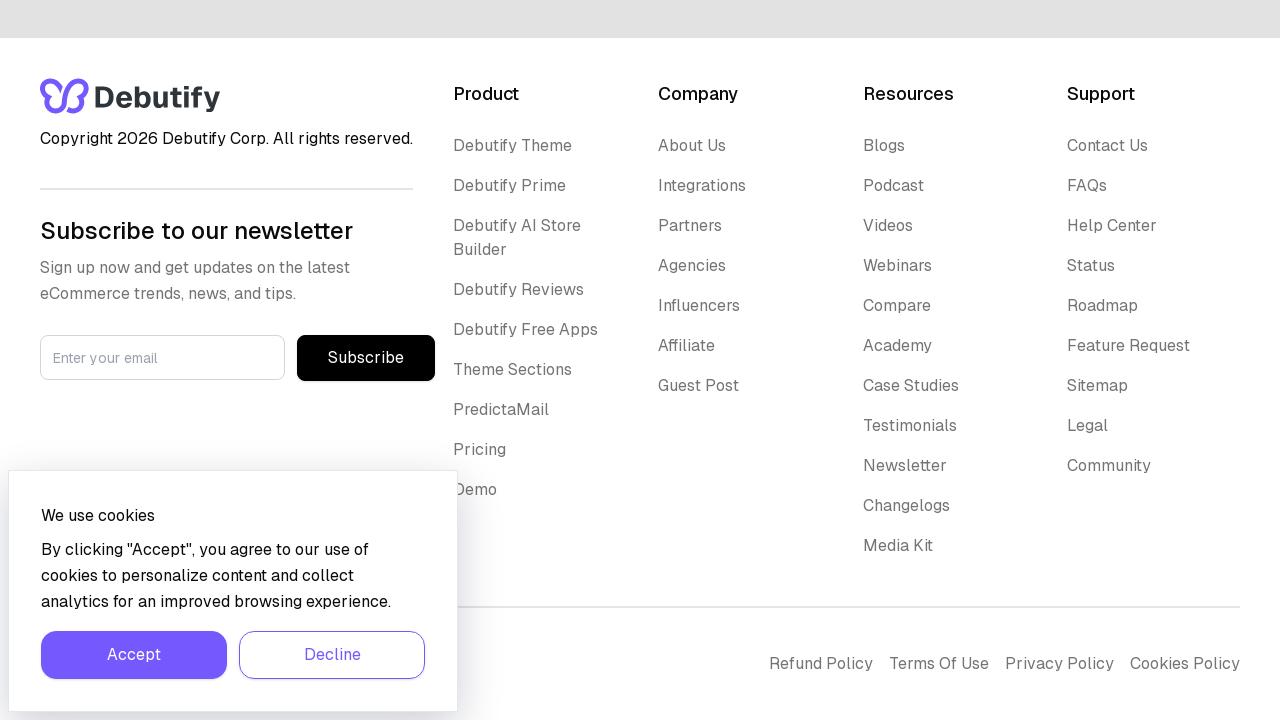

Assertion passed: footer link has valid href attribute
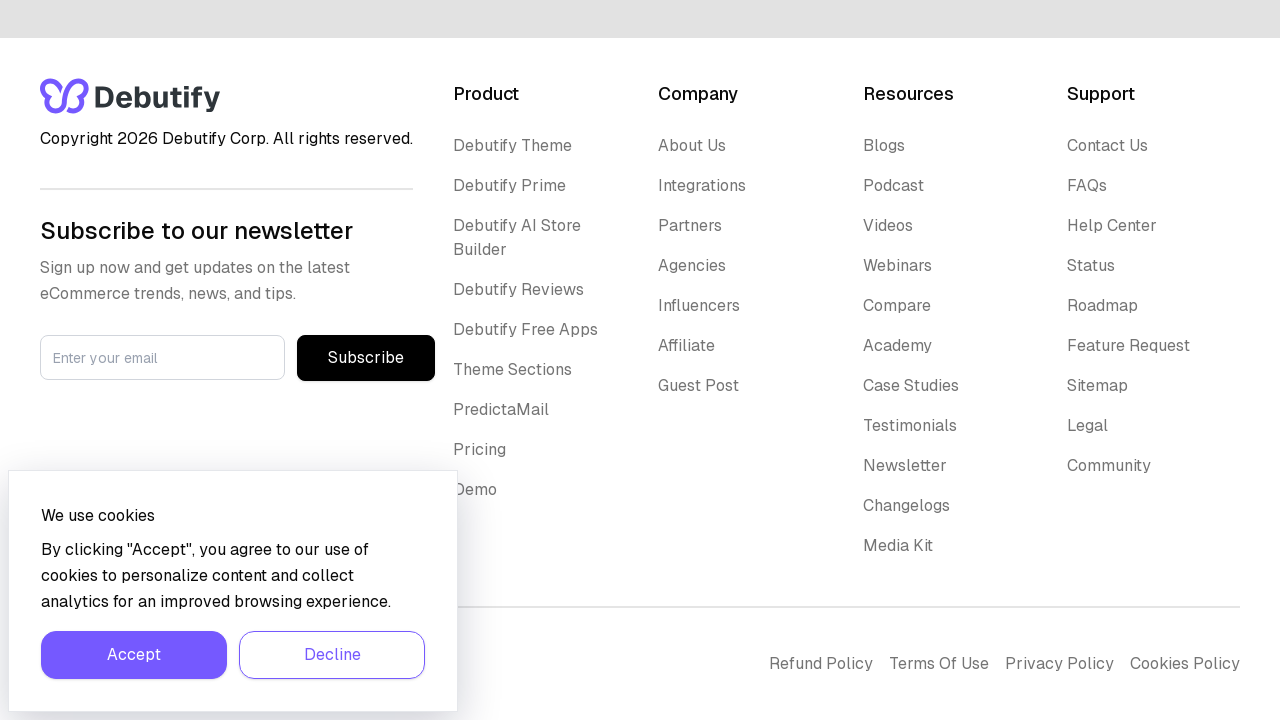

Verified footer link has href attribute: '/webinar'
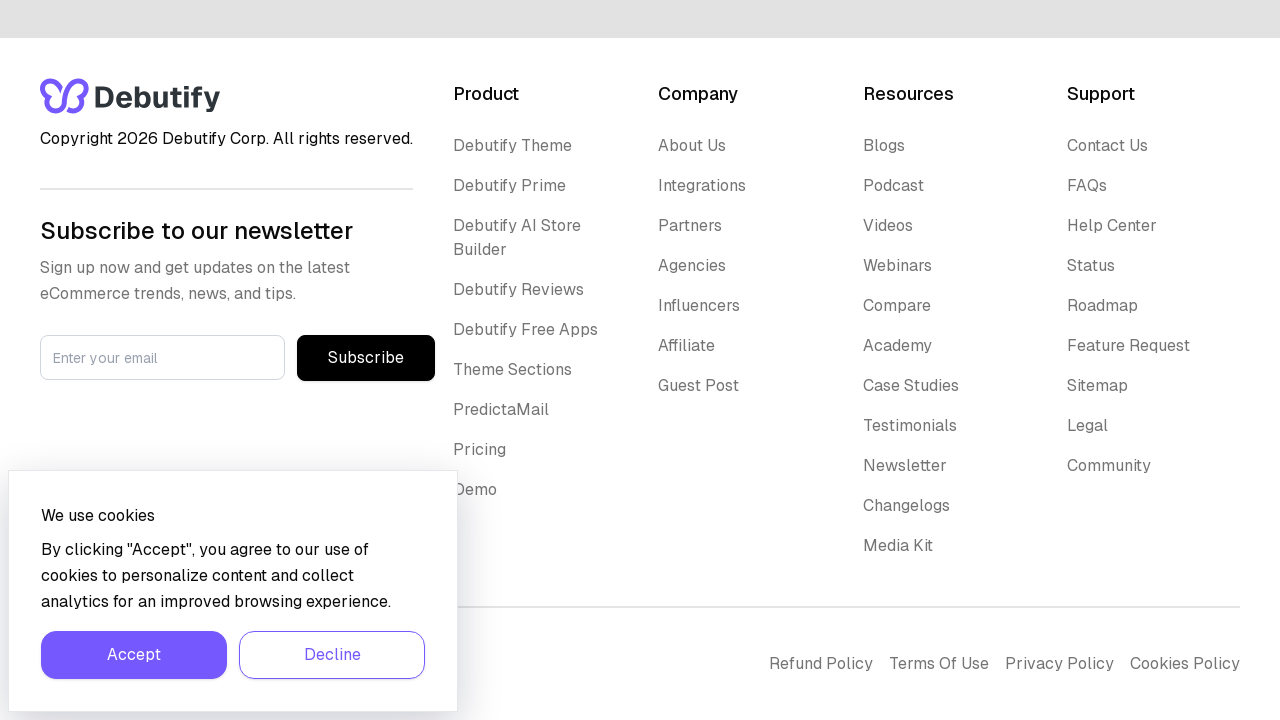

Assertion passed: footer link has valid href attribute
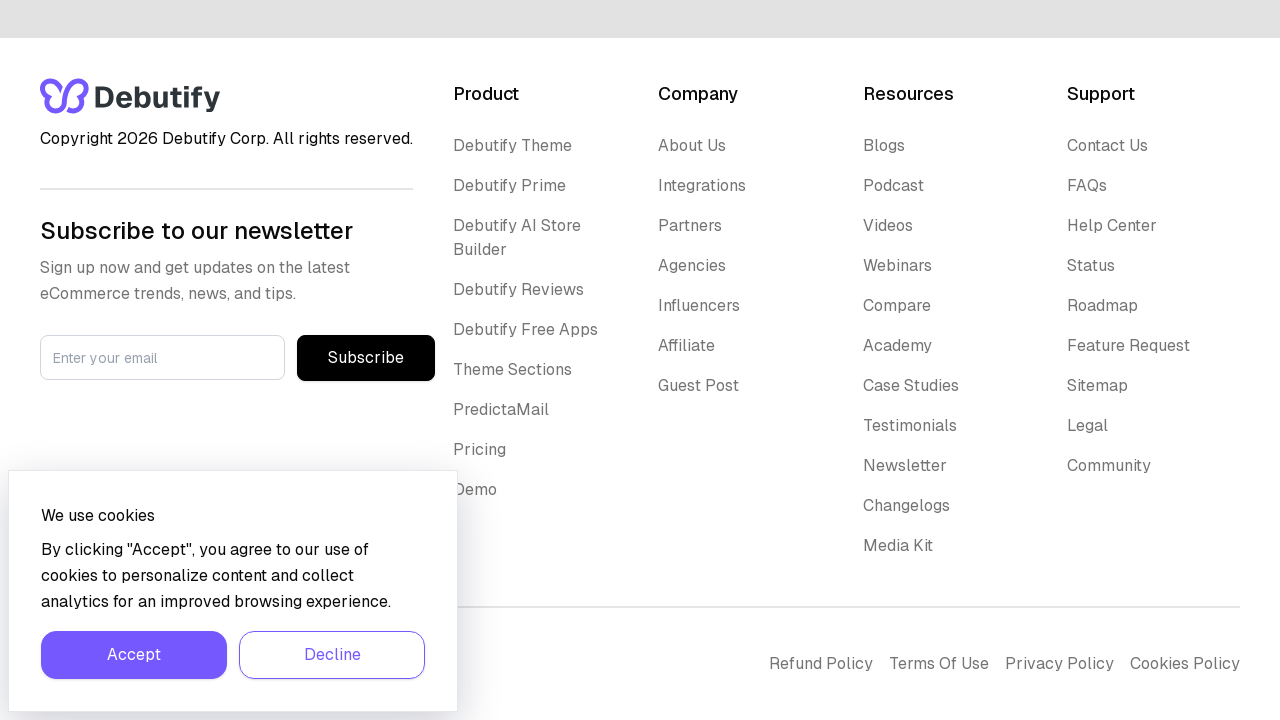

Verified footer link has href attribute: '/comparison'
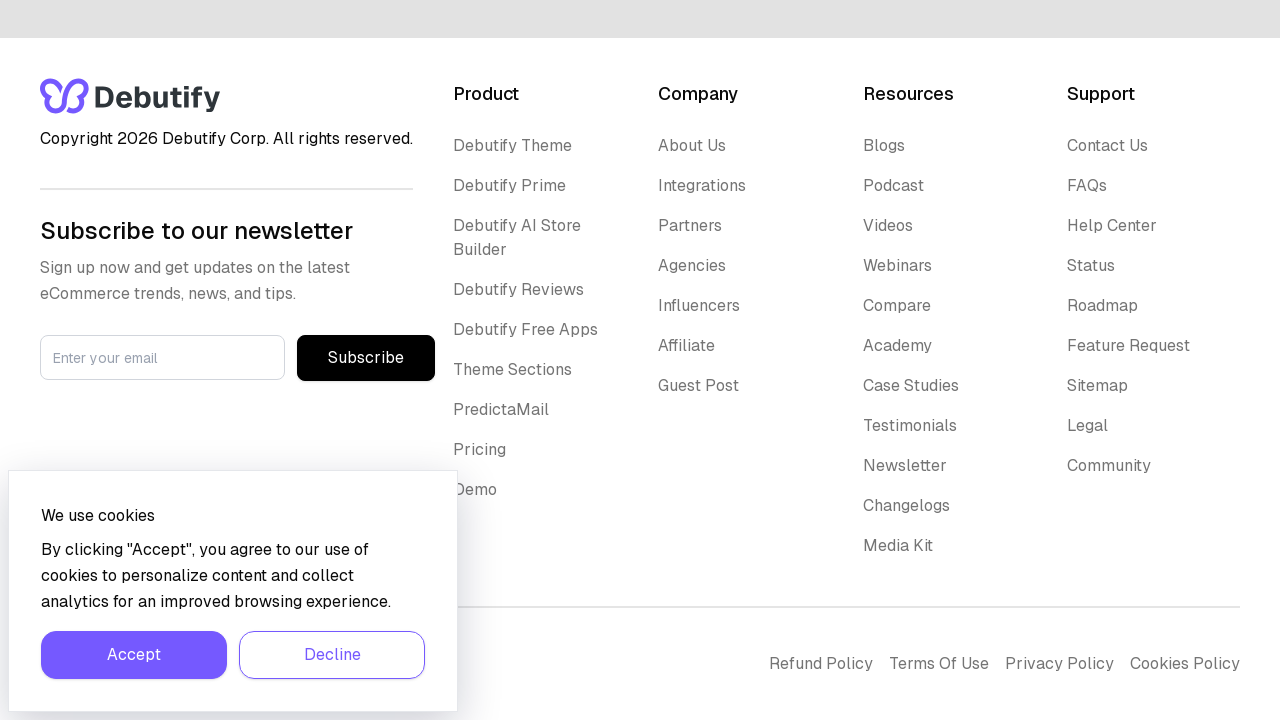

Assertion passed: footer link has valid href attribute
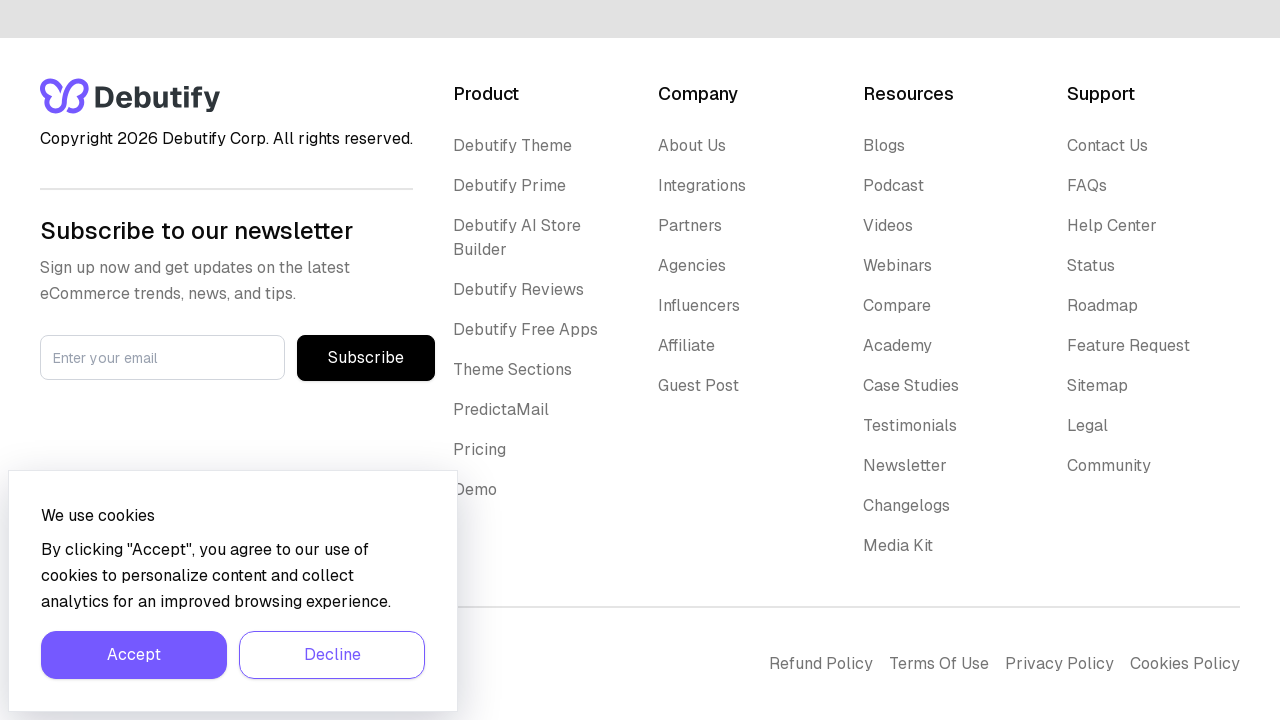

Verified footer link has href attribute: '/academy'
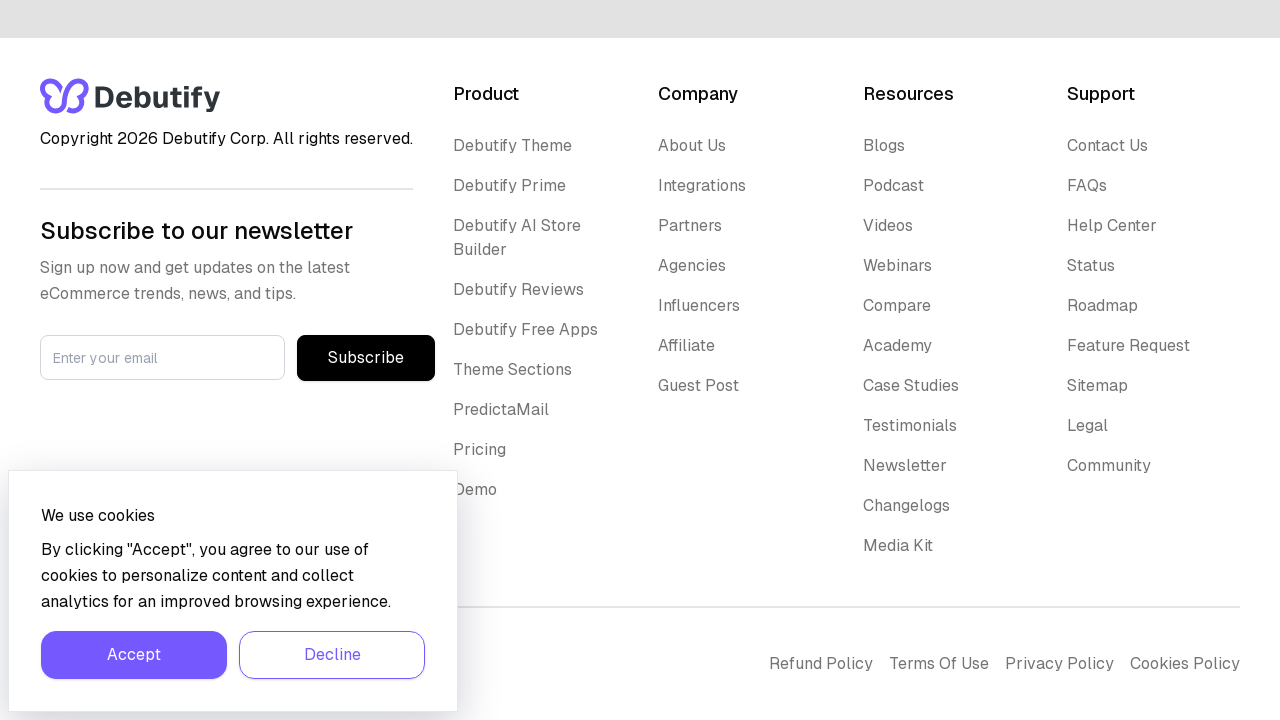

Assertion passed: footer link has valid href attribute
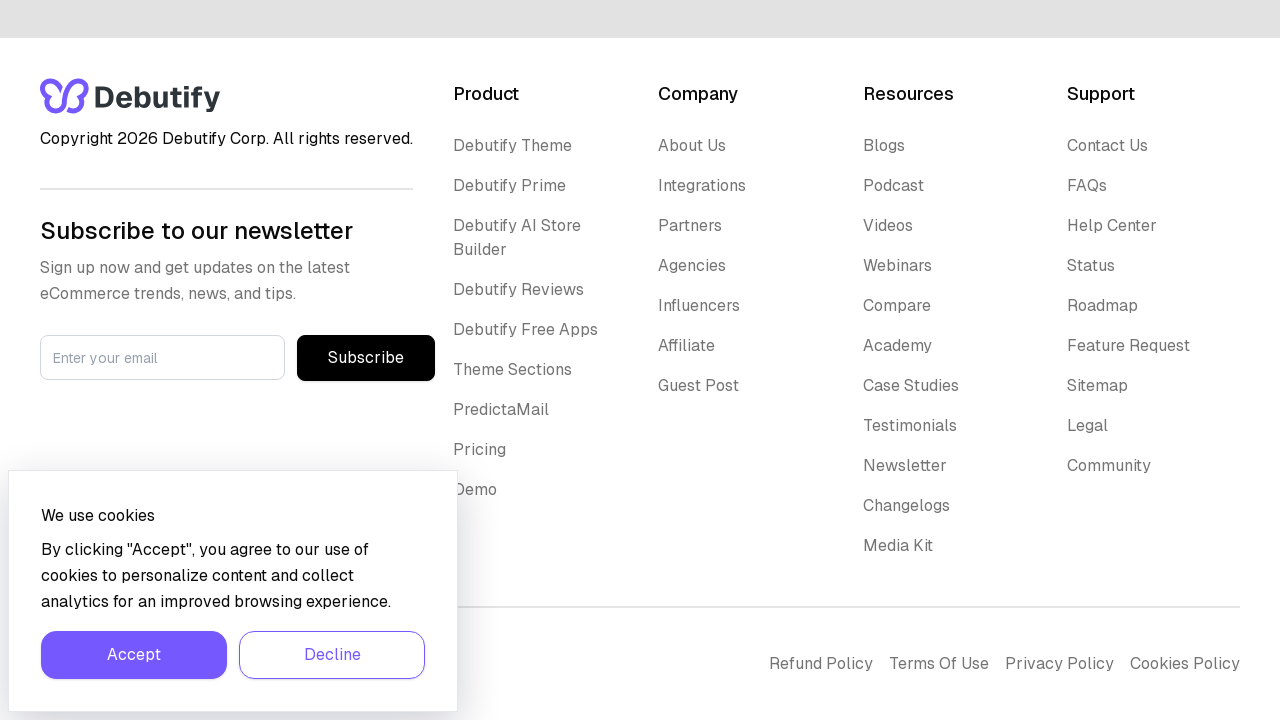

Verified footer link has href attribute: '/case-study'
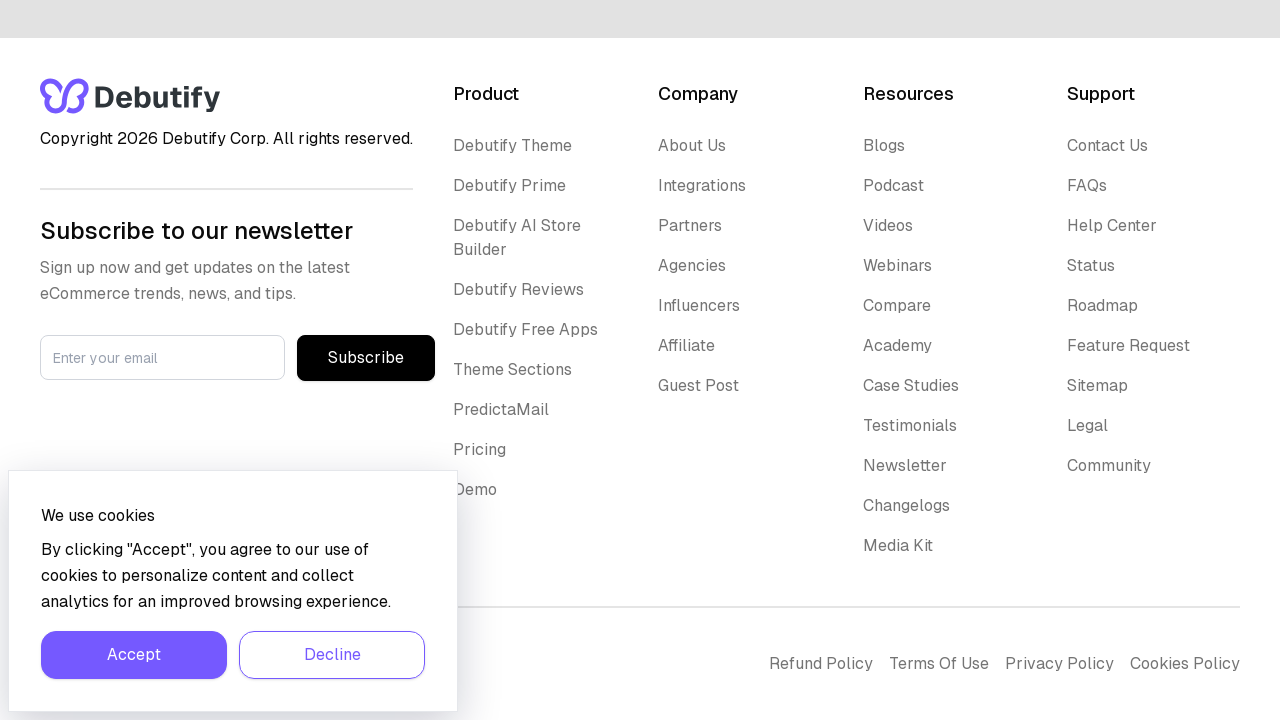

Assertion passed: footer link has valid href attribute
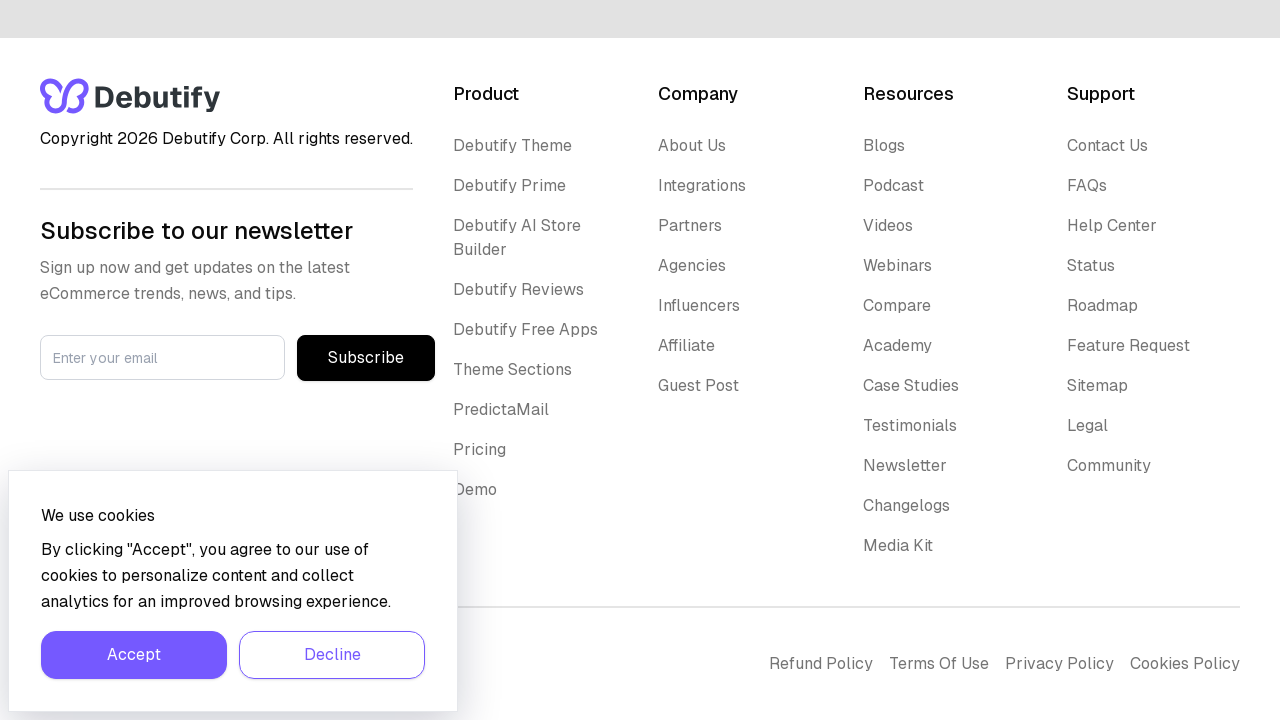

Verified footer link has href attribute: '/testimonials'
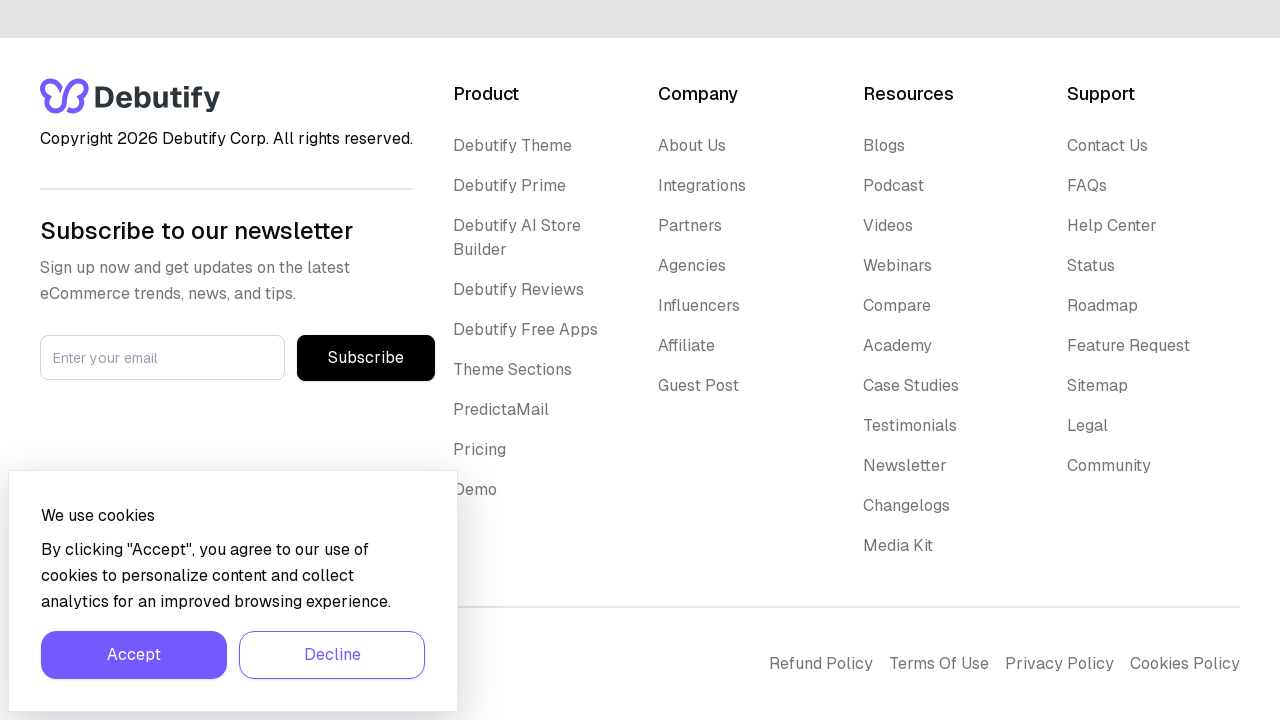

Assertion passed: footer link has valid href attribute
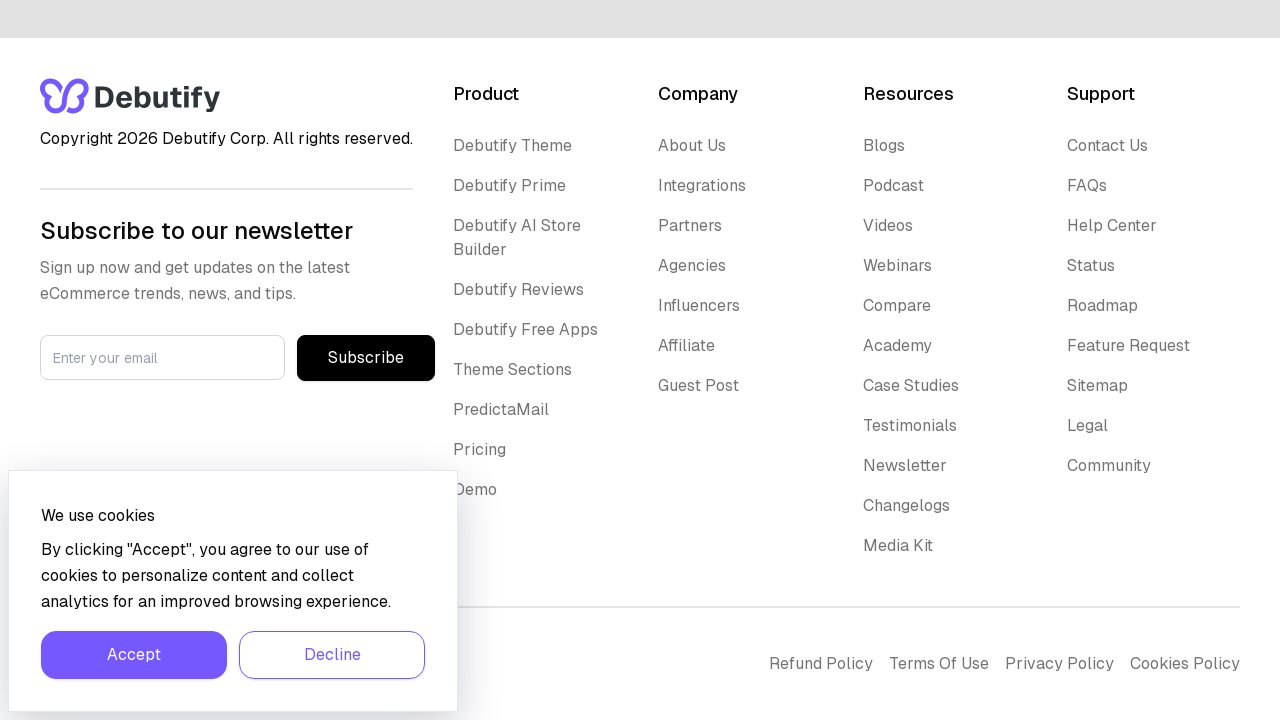

Verified footer link has href attribute: '/newsletter'
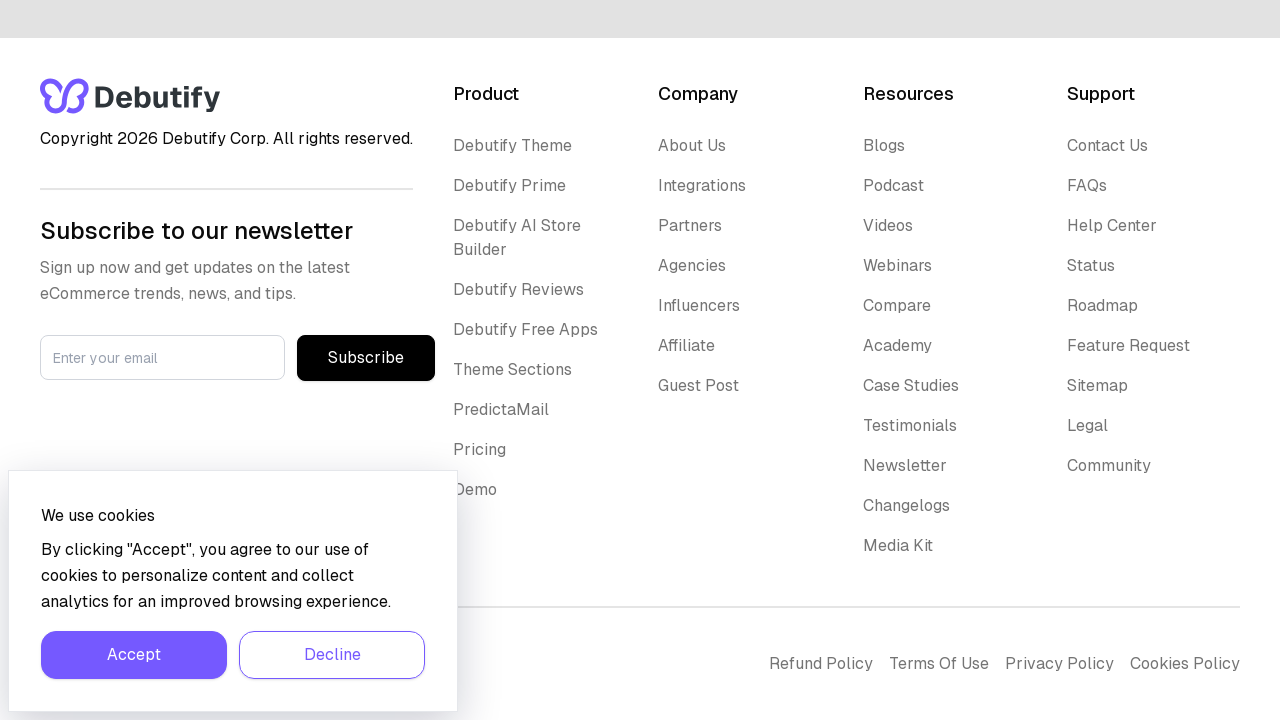

Assertion passed: footer link has valid href attribute
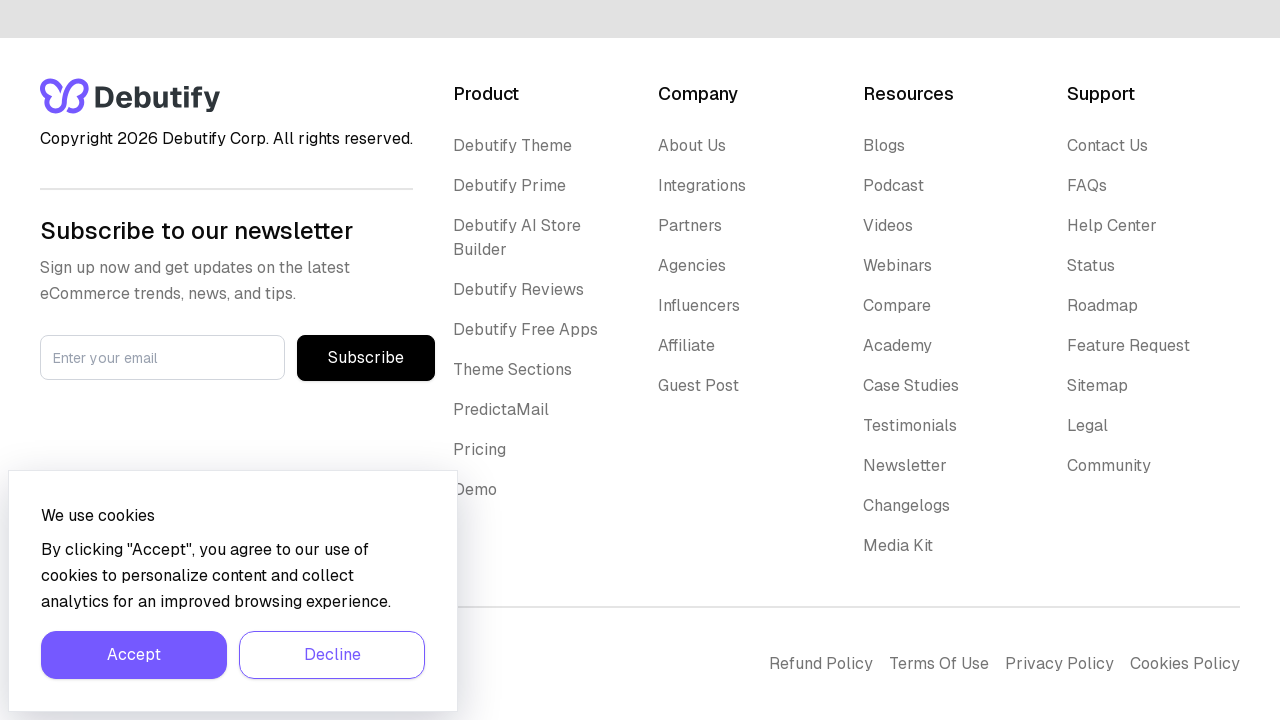

Verified footer link has href attribute: '/changelogs'
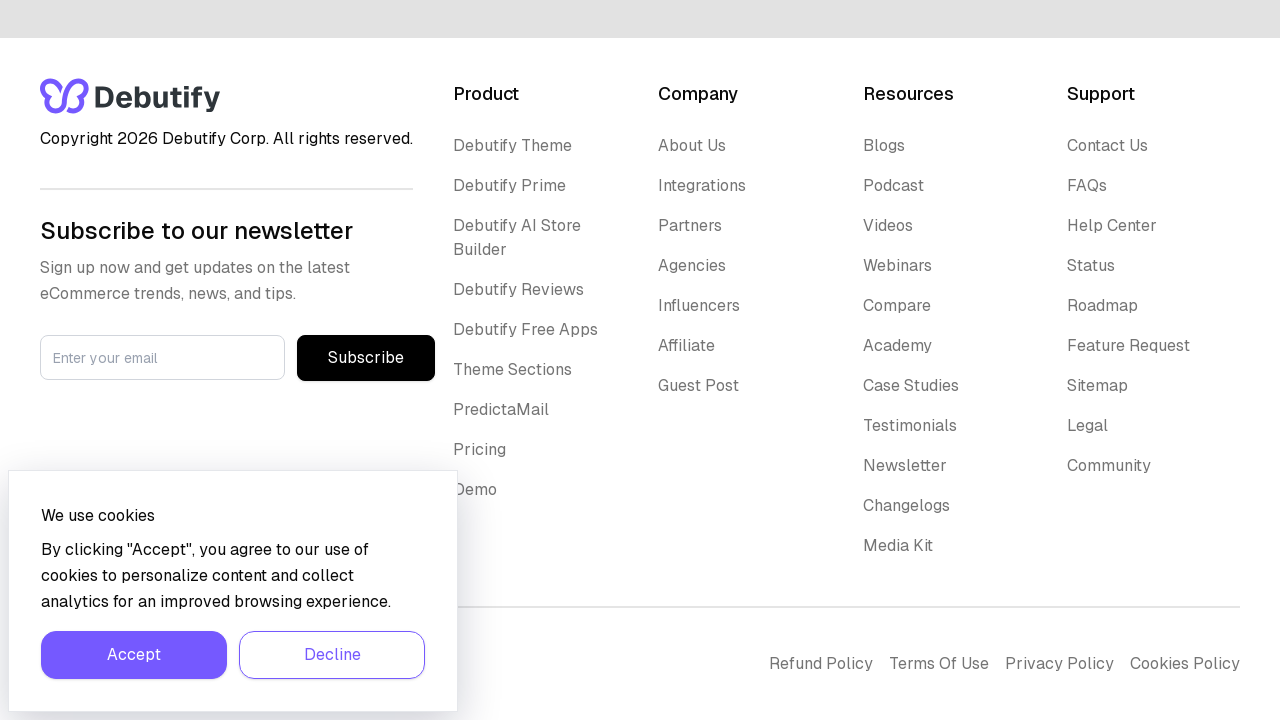

Assertion passed: footer link has valid href attribute
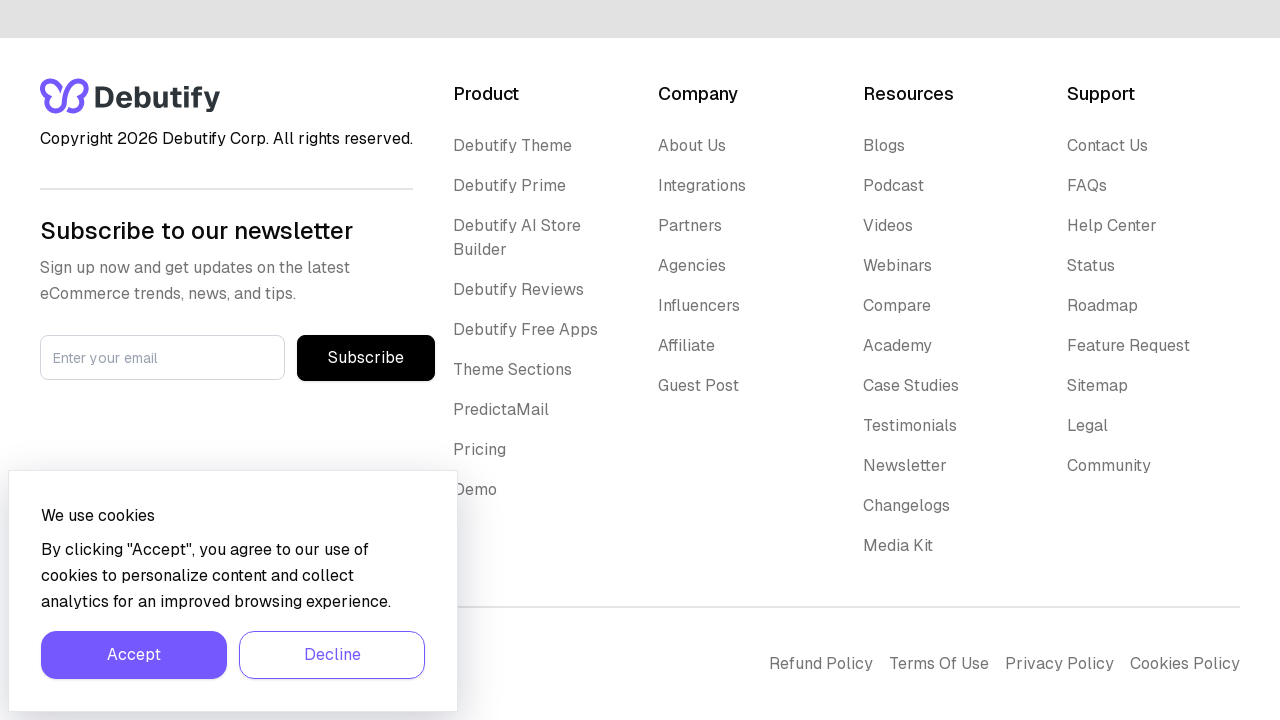

Verified footer link has href attribute: 'https://doc.clickup.com/8465925/p/h/82bg5-2242378/3e7d721d734a79d'
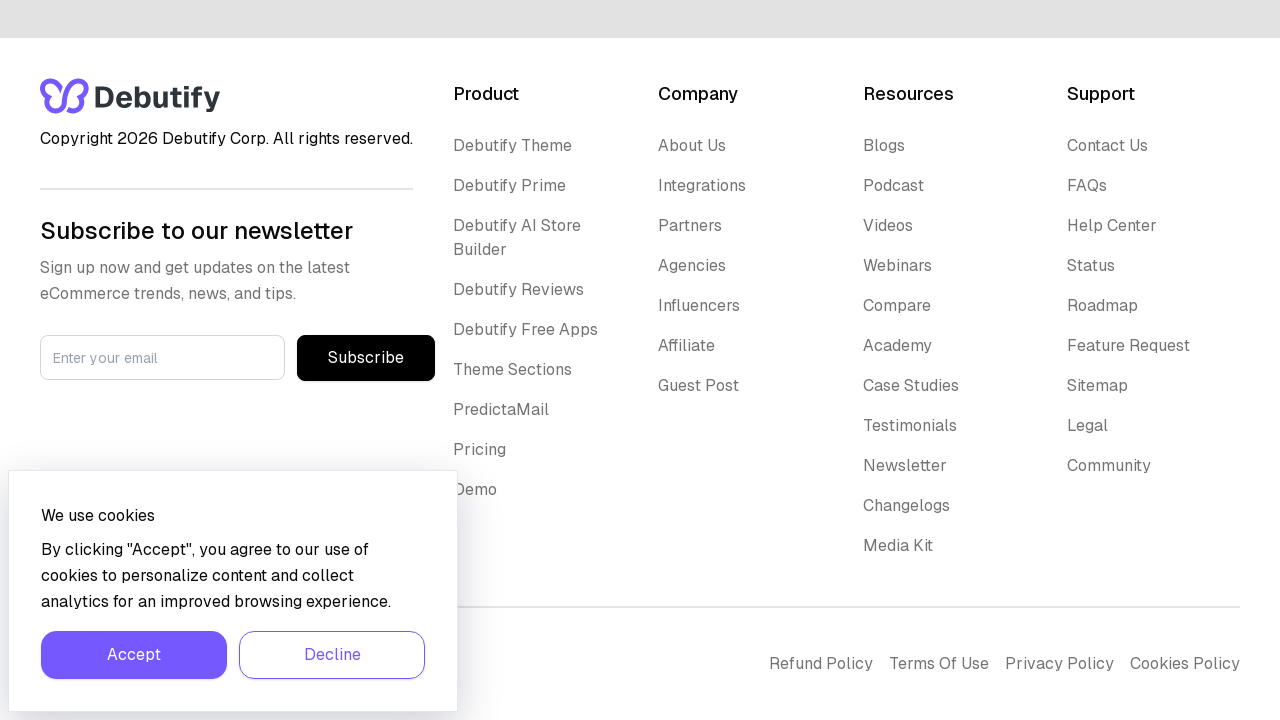

Assertion passed: footer link has valid href attribute
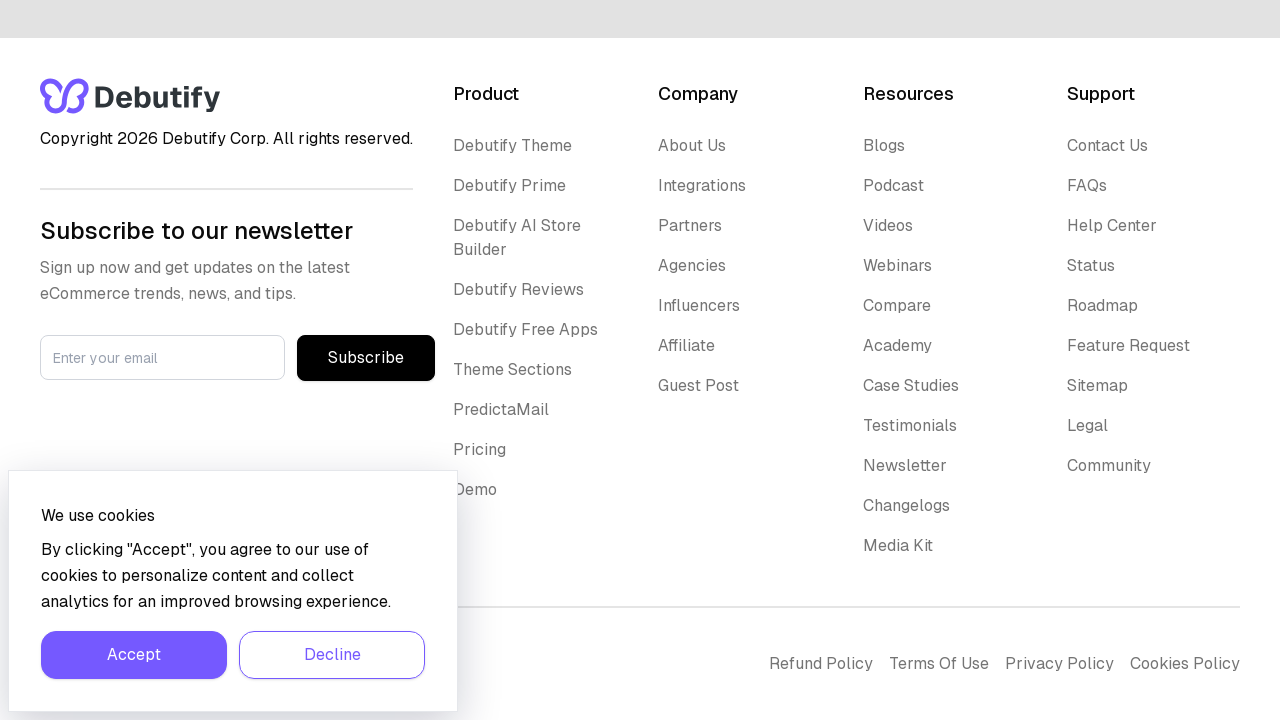

Verified footer link has href attribute: '/contact'
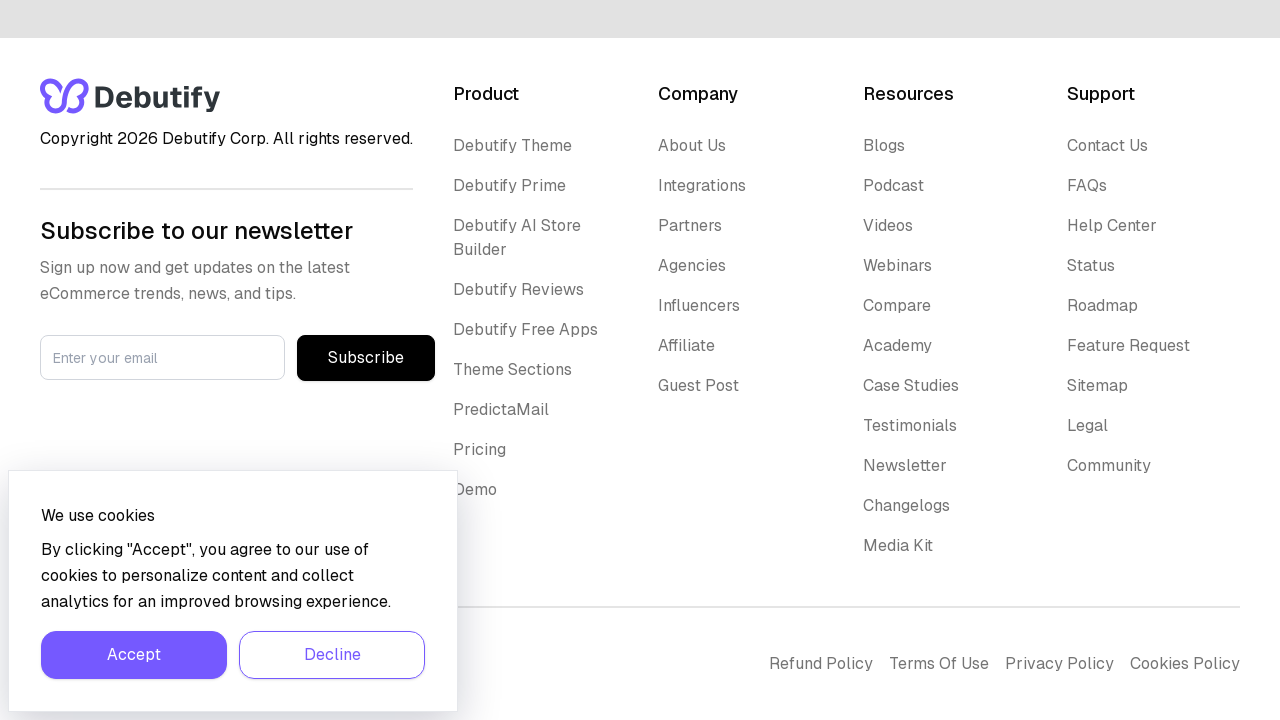

Assertion passed: footer link has valid href attribute
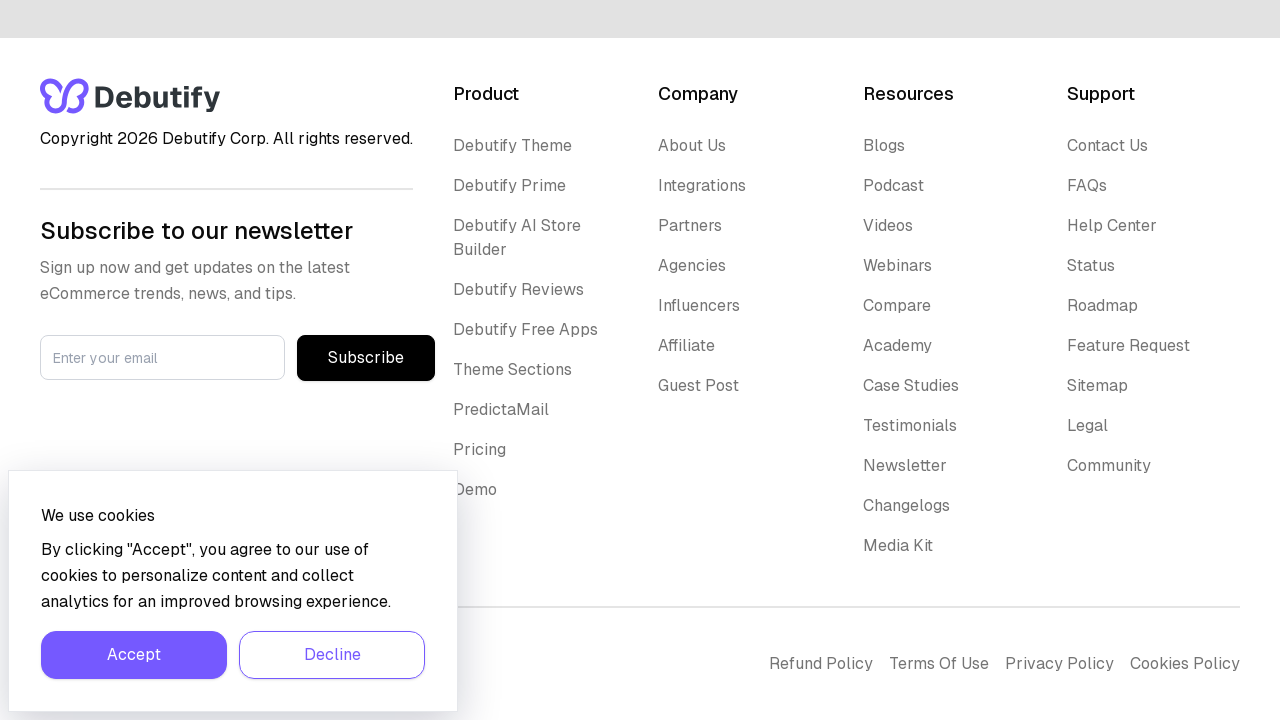

Verified footer link has href attribute: '/faq'
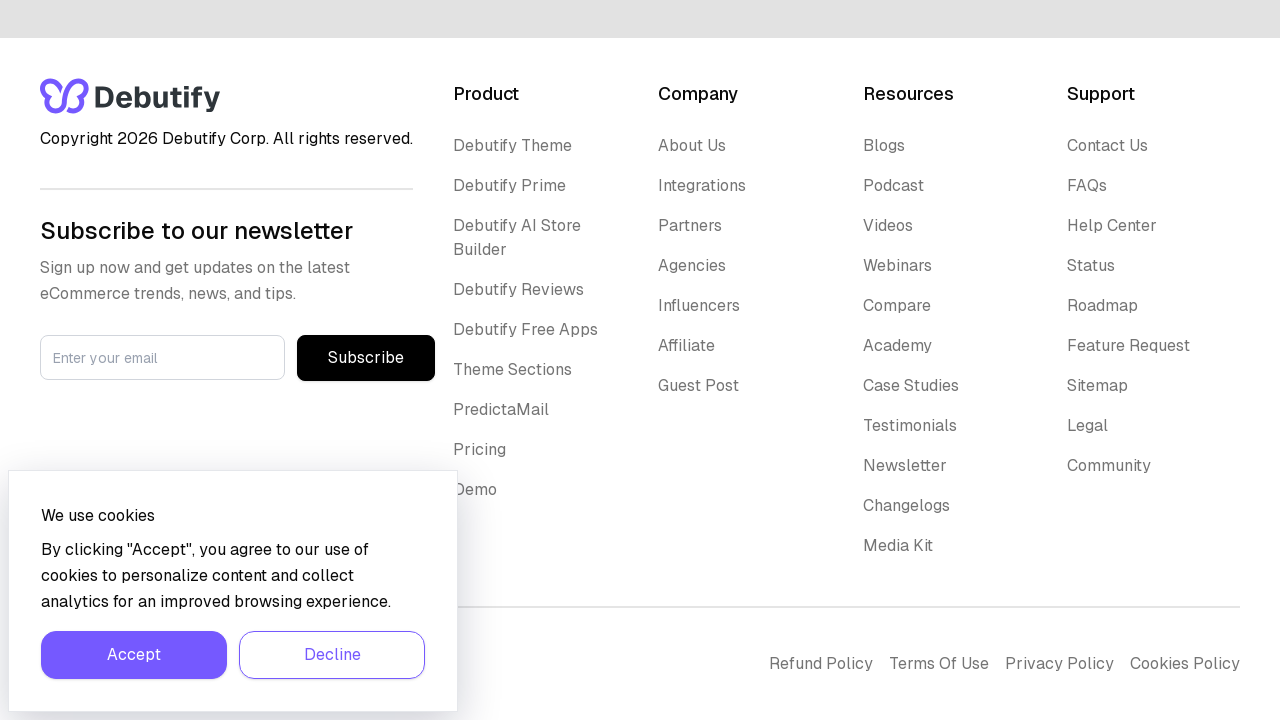

Assertion passed: footer link has valid href attribute
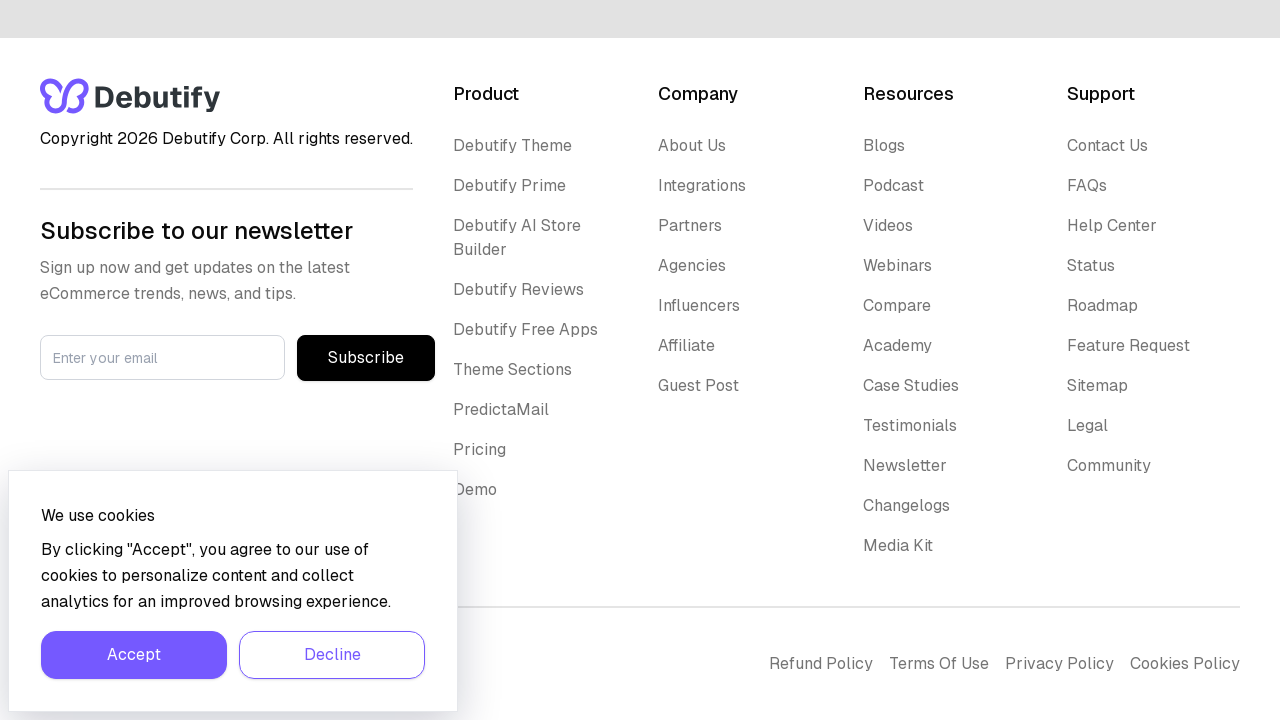

Verified footer link has href attribute: '/help-center'
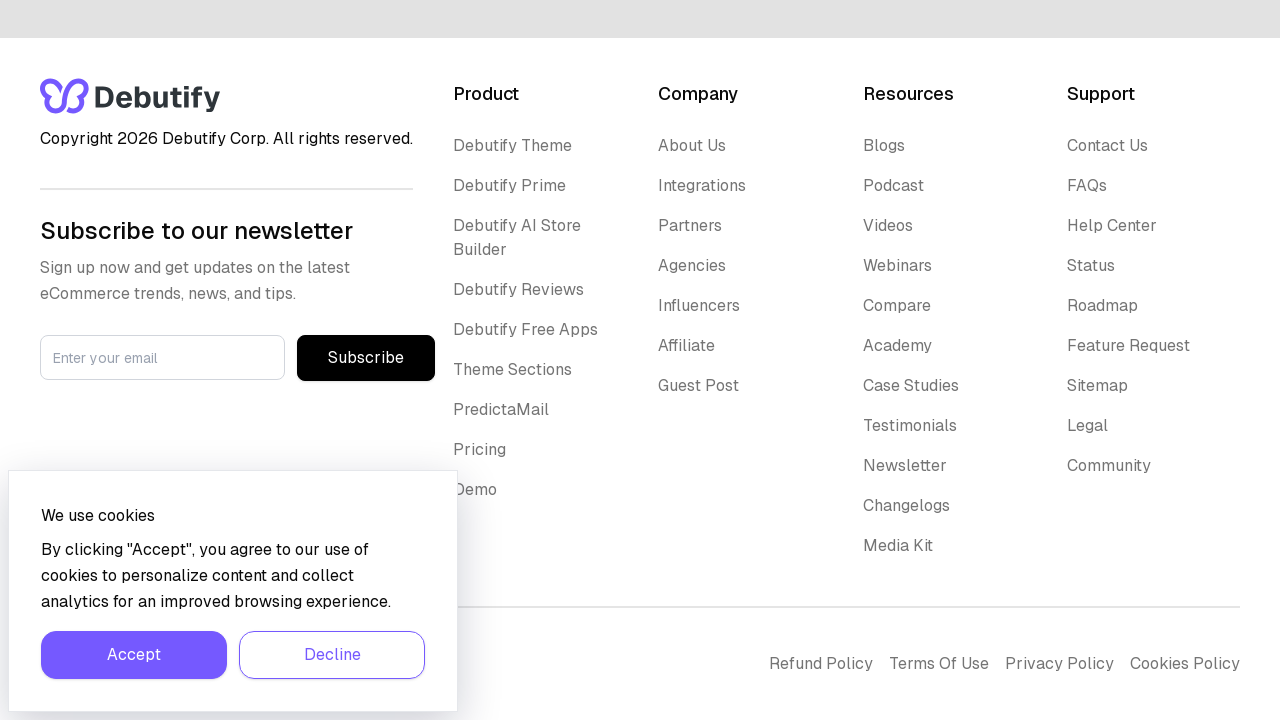

Assertion passed: footer link has valid href attribute
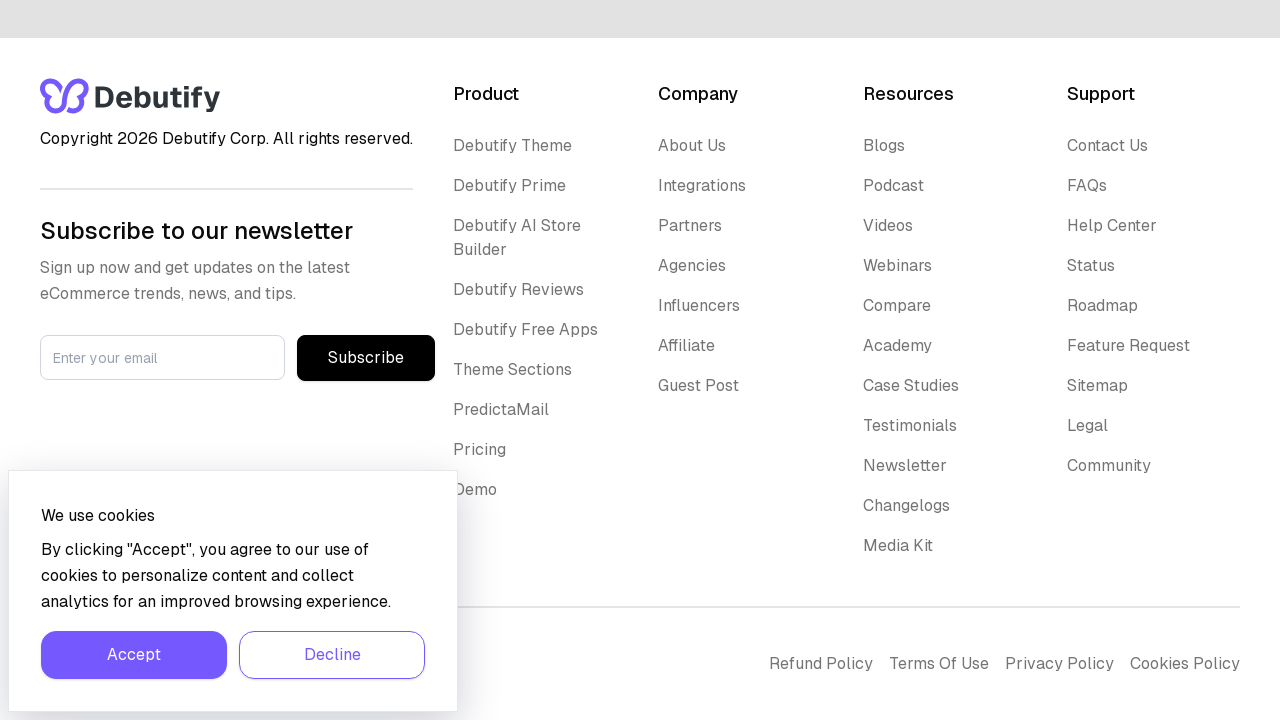

Verified footer link has href attribute: 'https://debutifycorp1.statuspage.io'
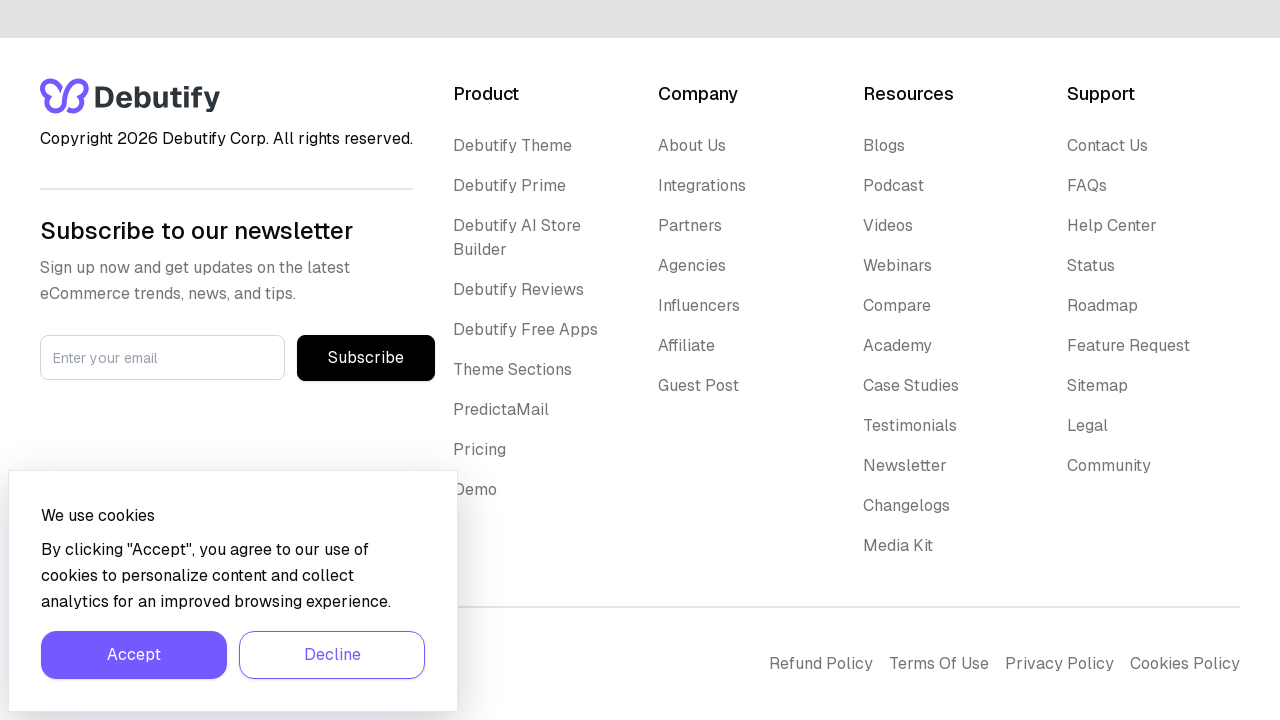

Assertion passed: footer link has valid href attribute
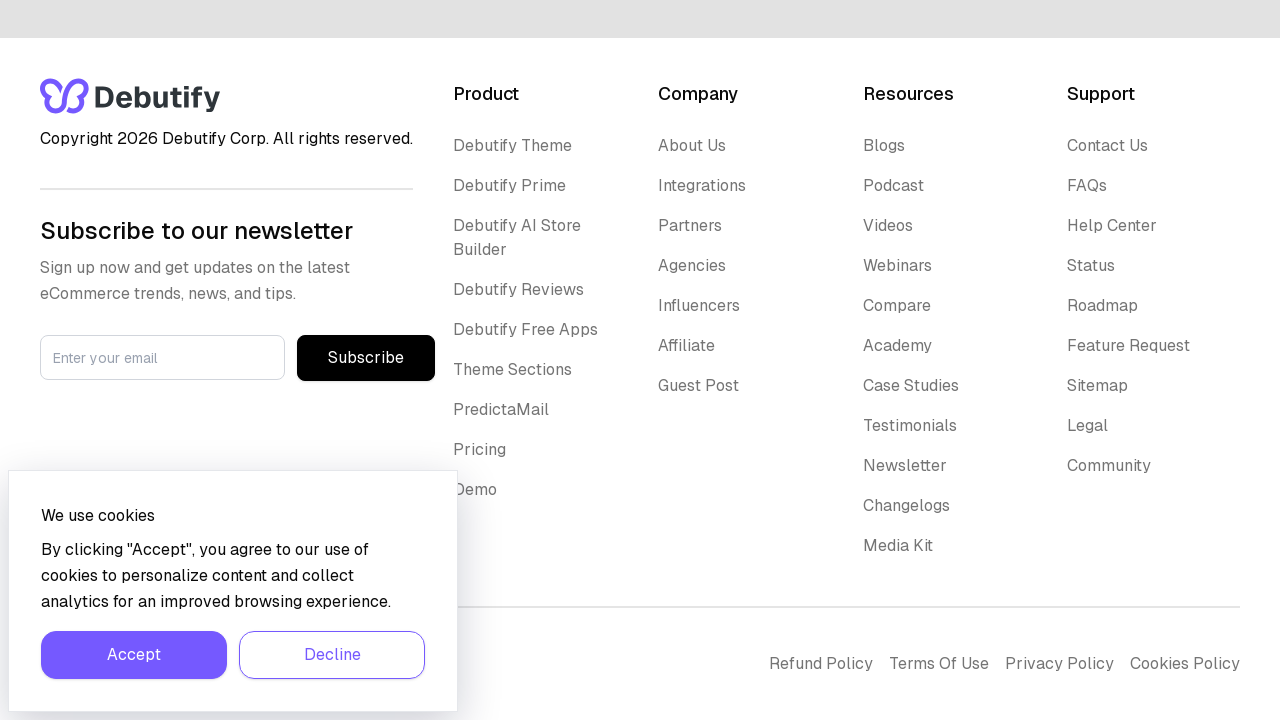

Verified footer link has href attribute: 'https://feedback.debutify.com'
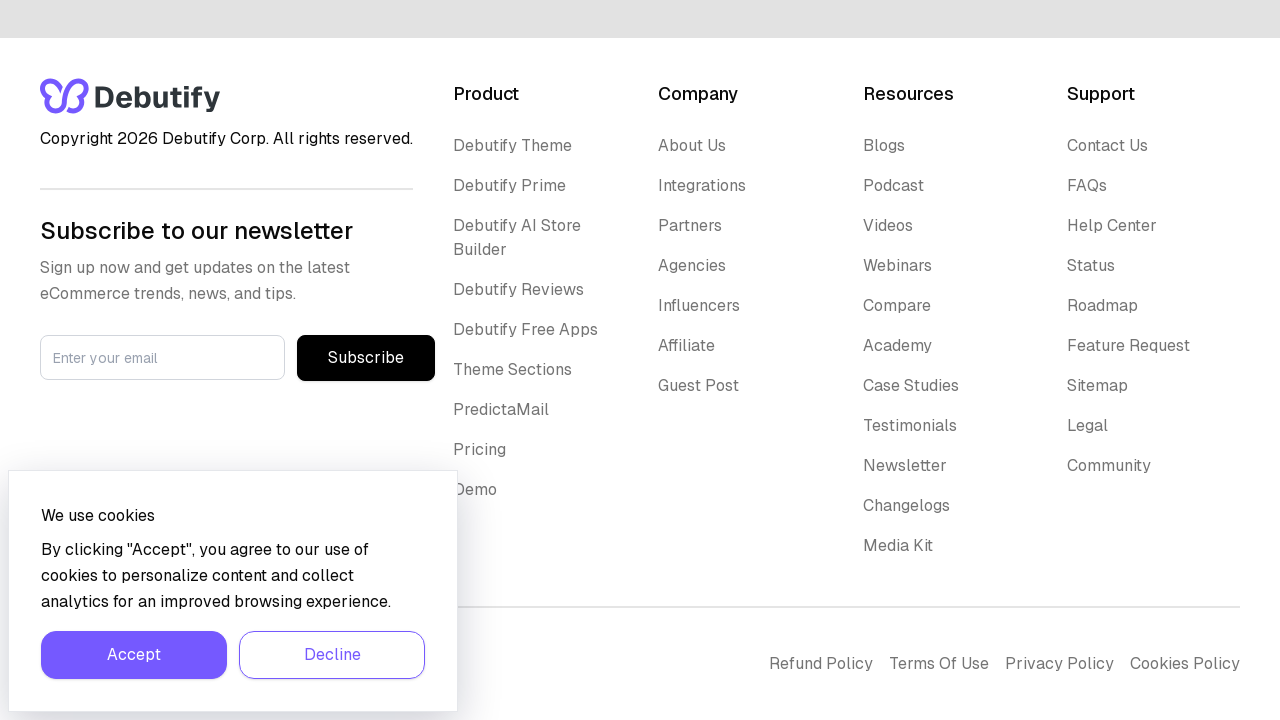

Assertion passed: footer link has valid href attribute
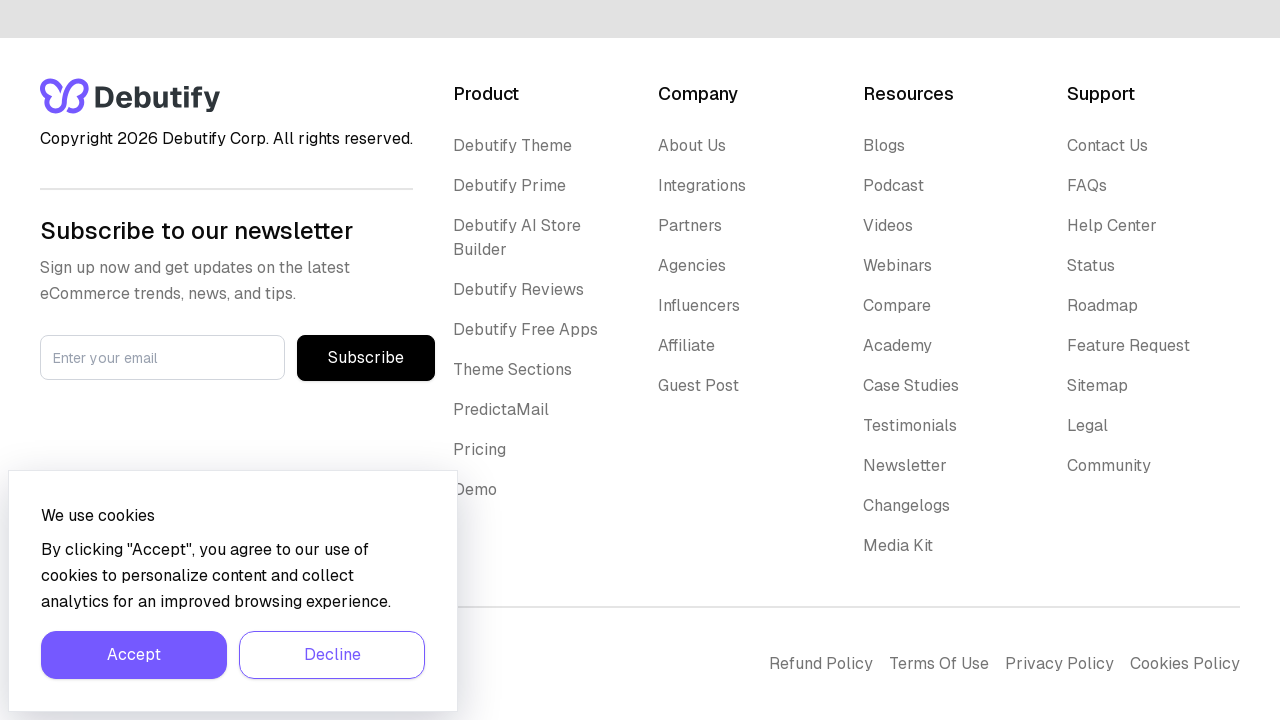

Verified footer link has href attribute: 'https://feedback.debutify.com/b/feature-requests'
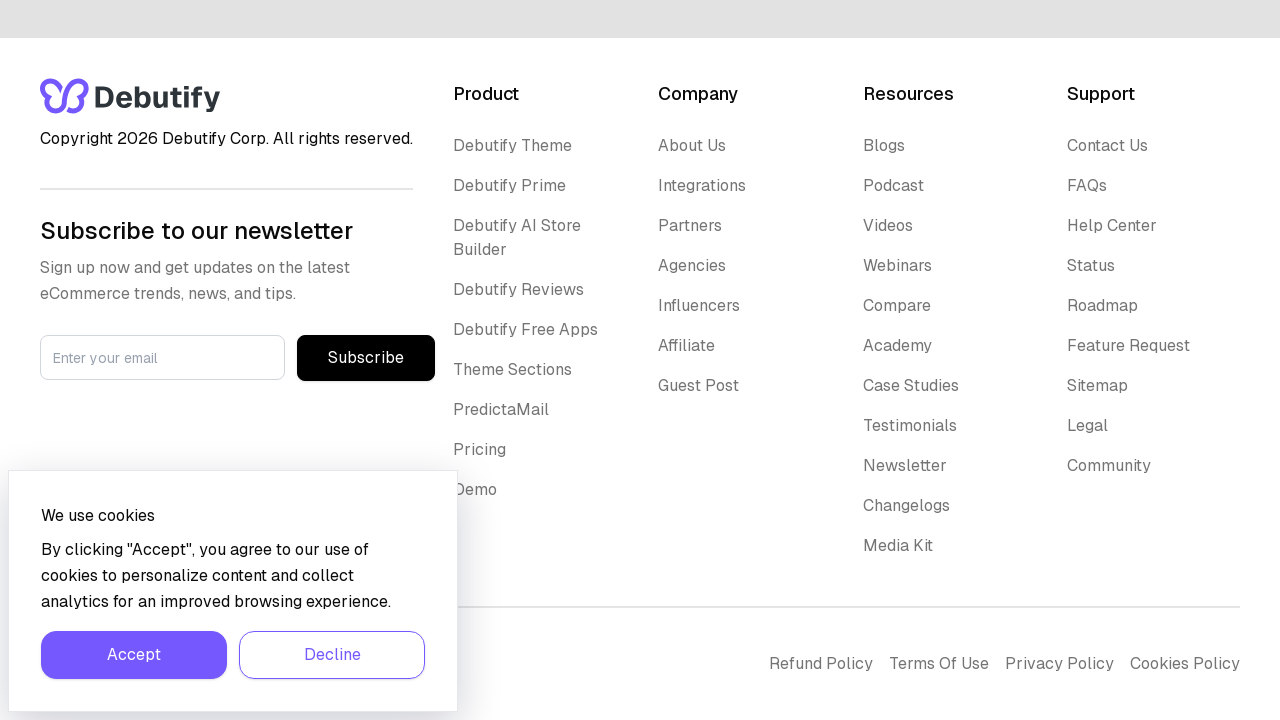

Assertion passed: footer link has valid href attribute
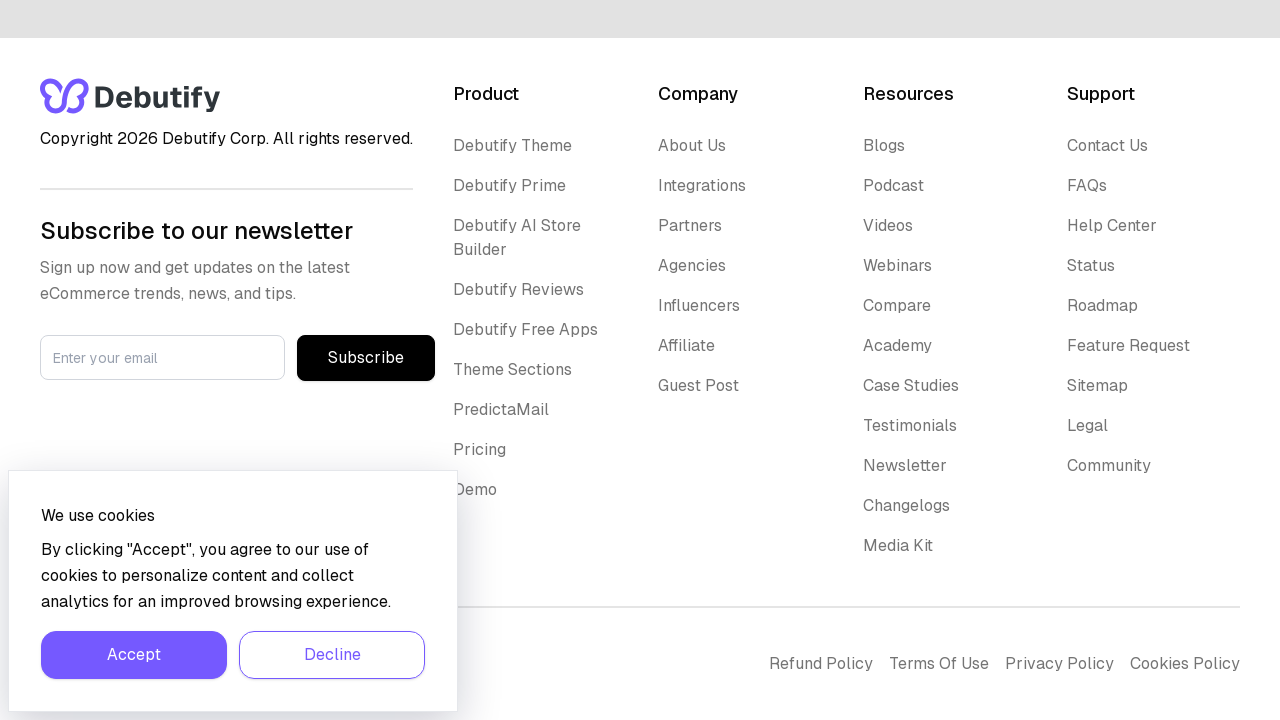

Verified footer link has href attribute: '/sitemap'
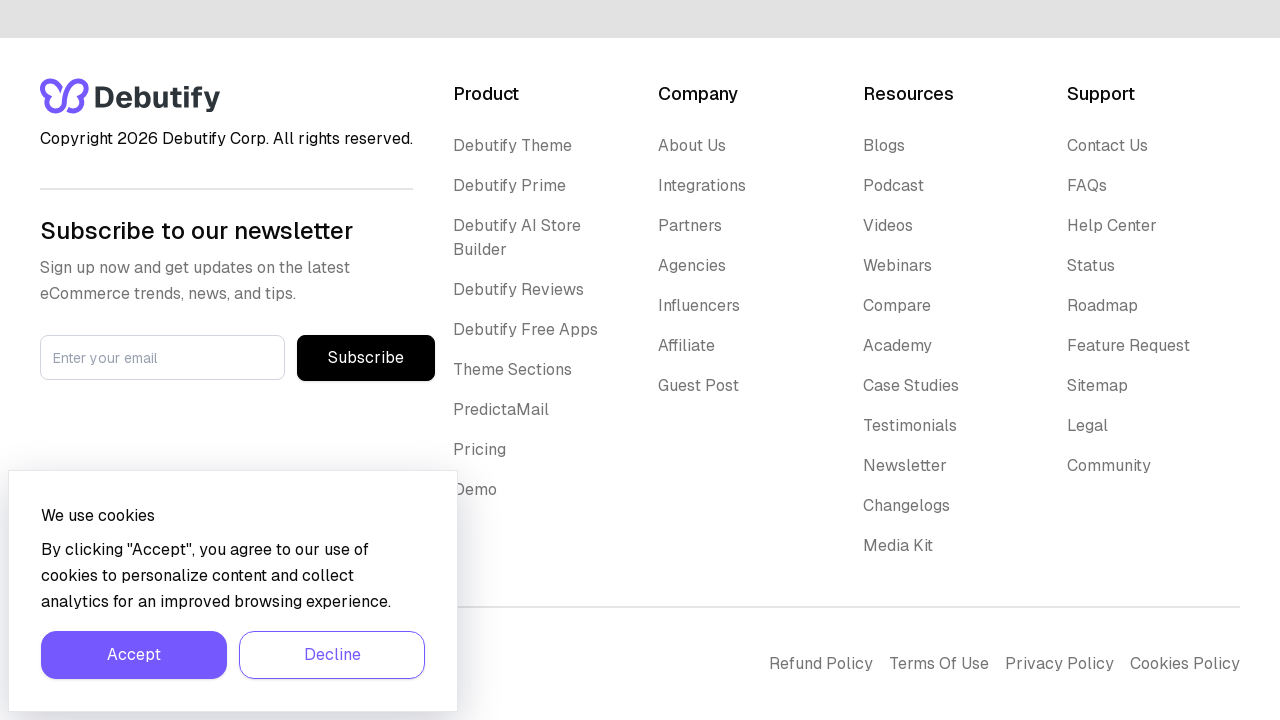

Assertion passed: footer link has valid href attribute
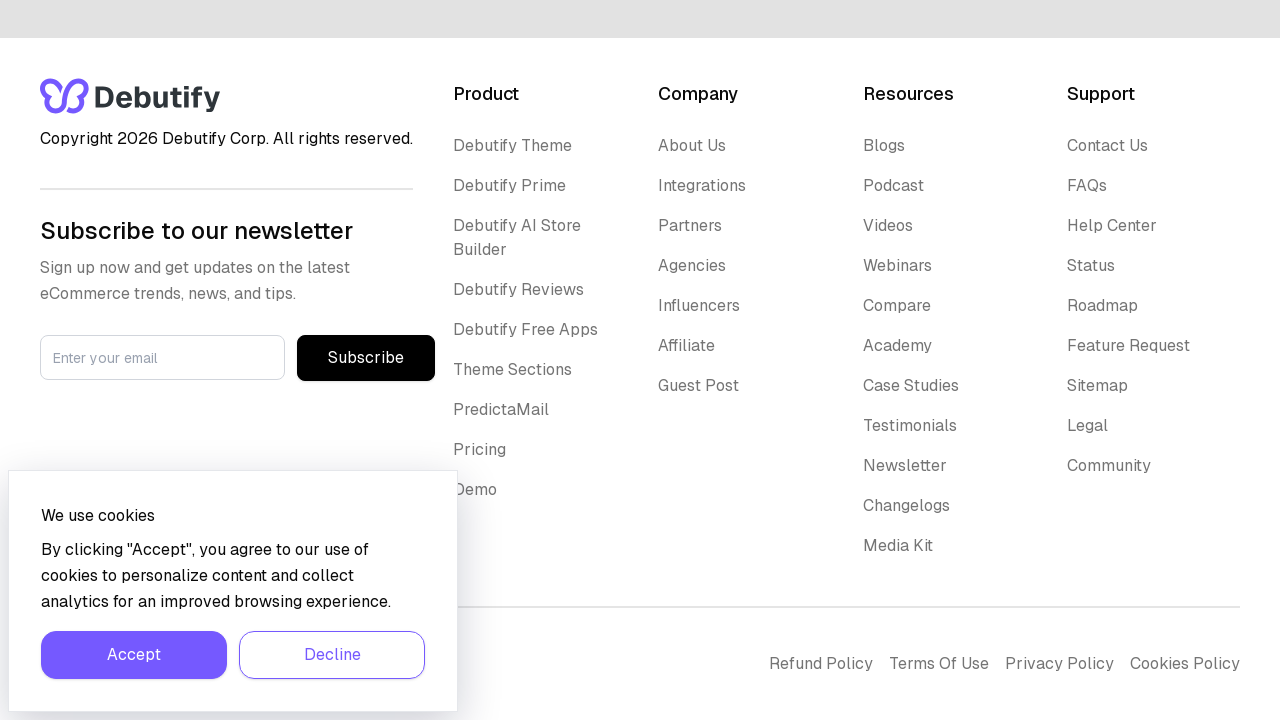

Verified footer link has href attribute: '/legal'
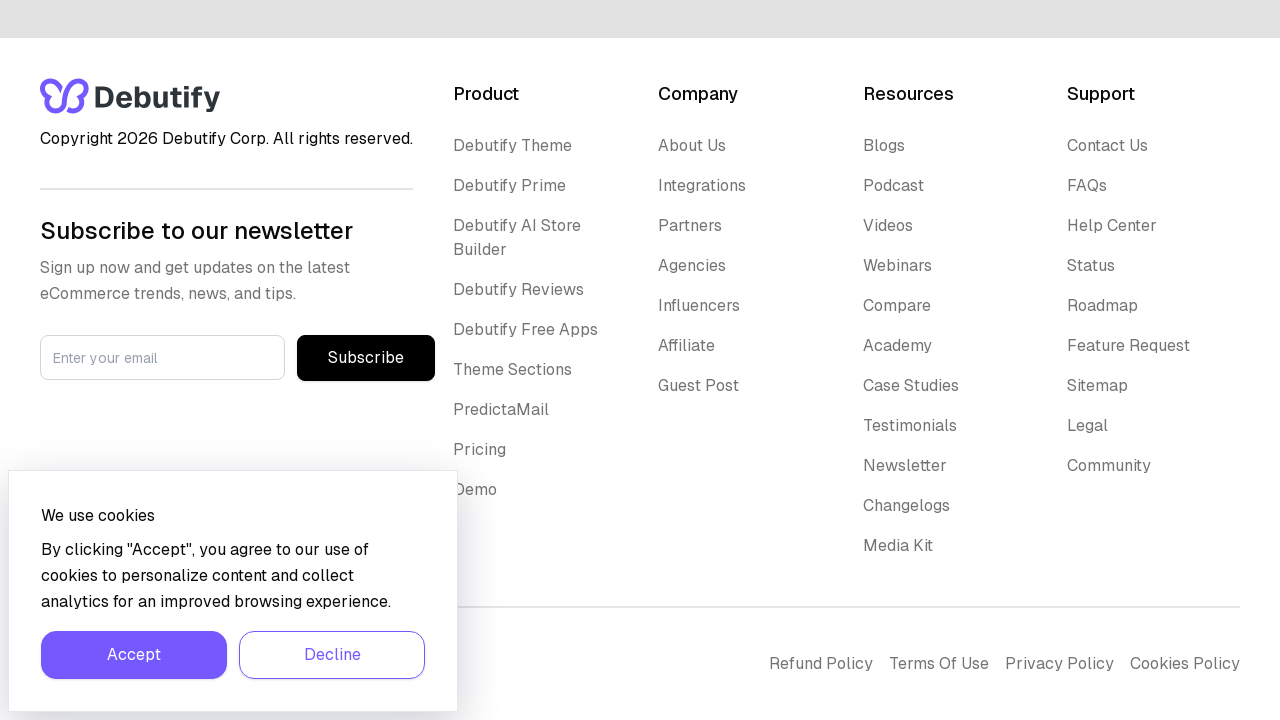

Assertion passed: footer link has valid href attribute
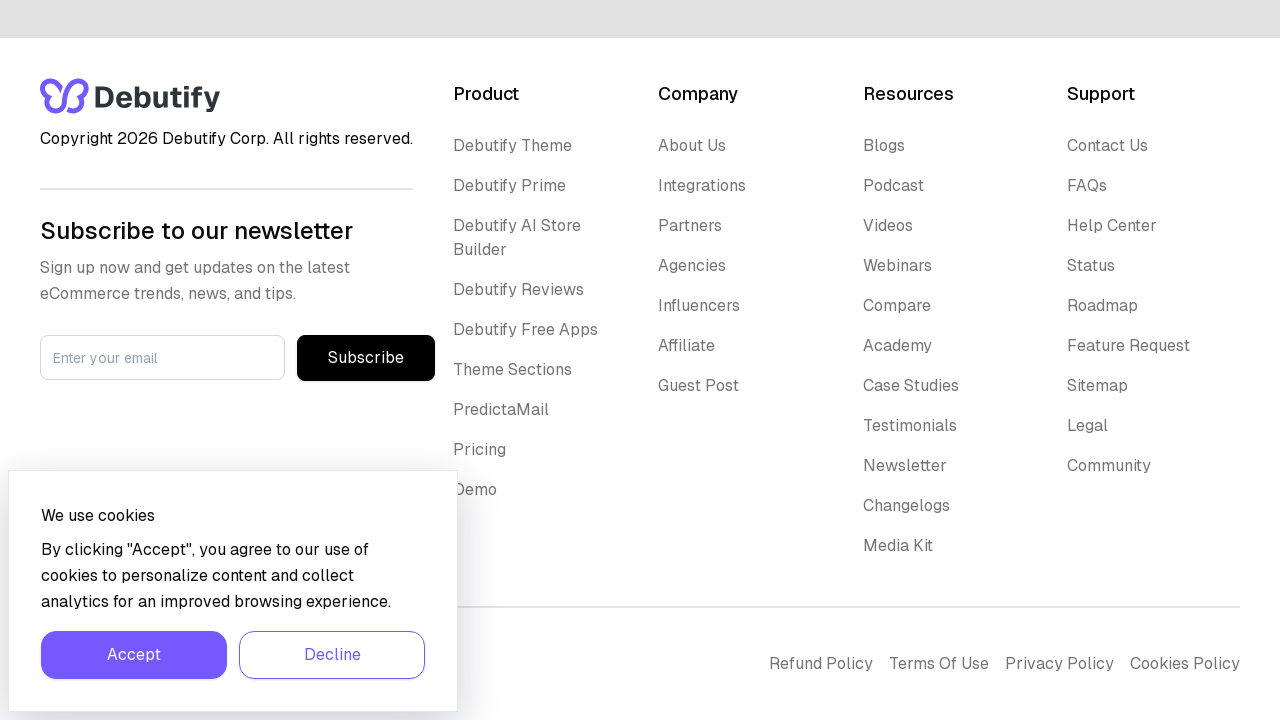

Verified footer link has href attribute: '/community'
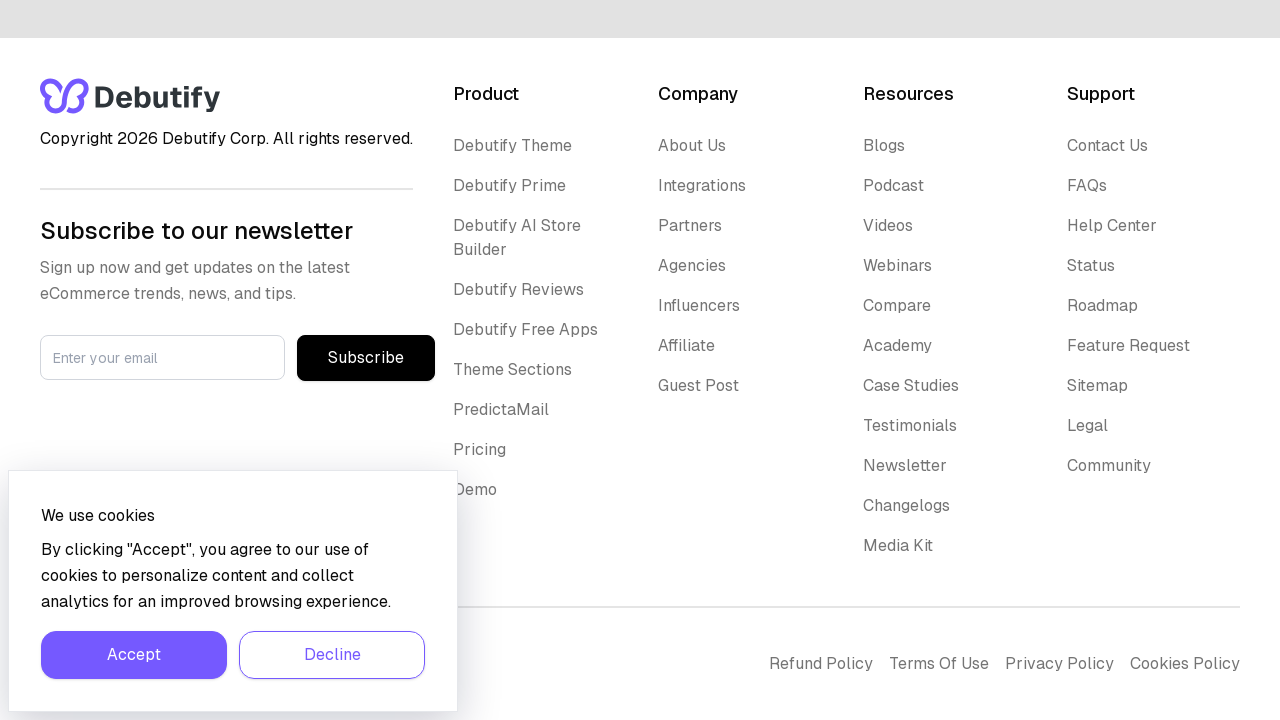

Assertion passed: footer link has valid href attribute
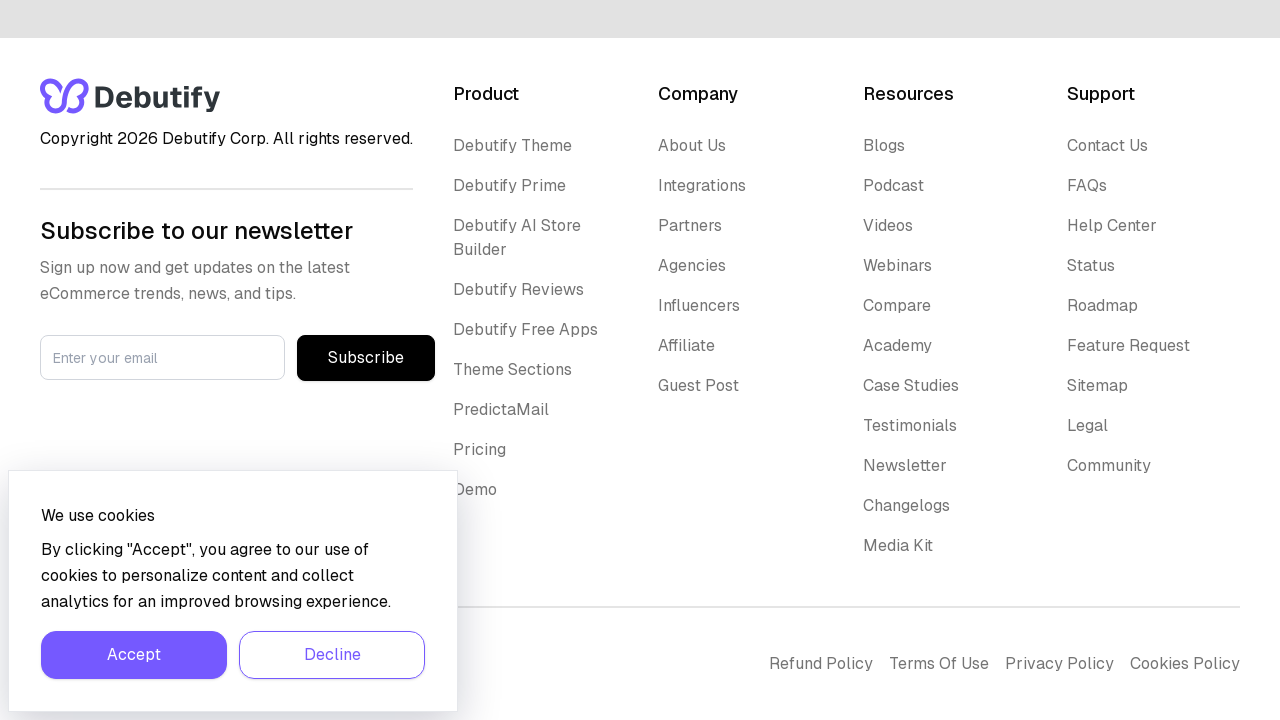

Verified footer link has href attribute: 'https://www.facebook.com/debutifycorp'
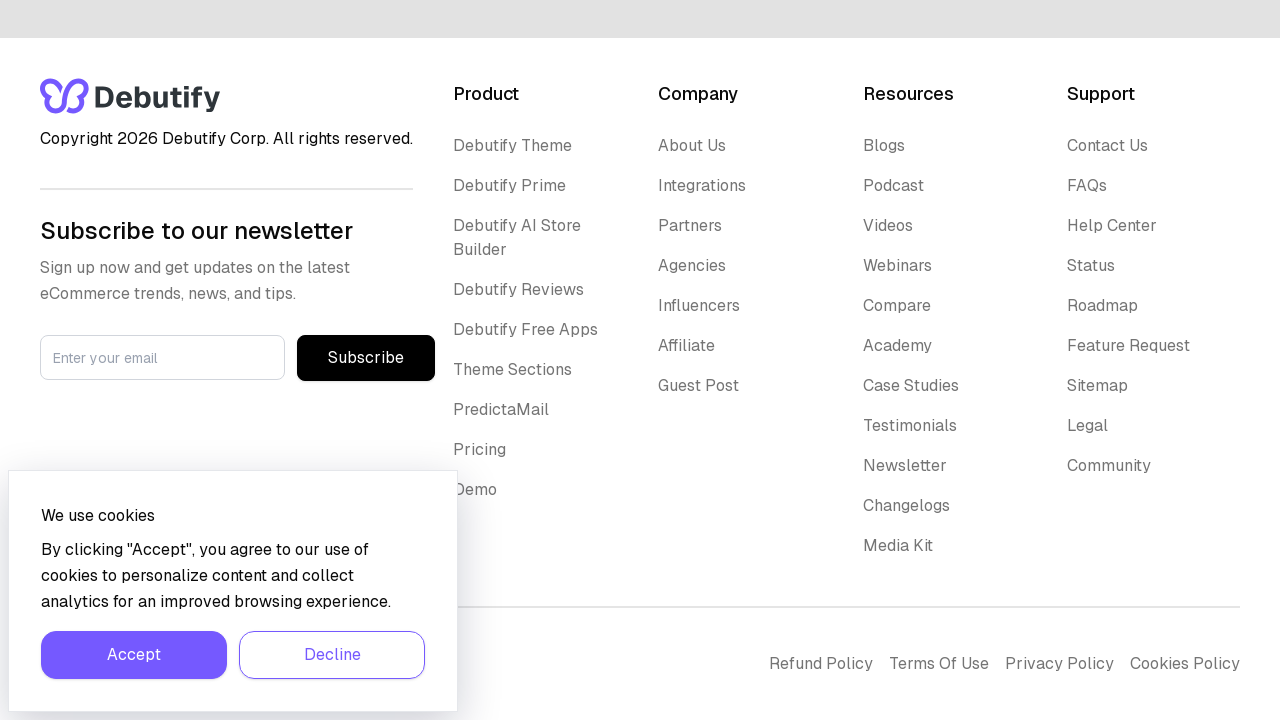

Assertion passed: footer link has valid href attribute
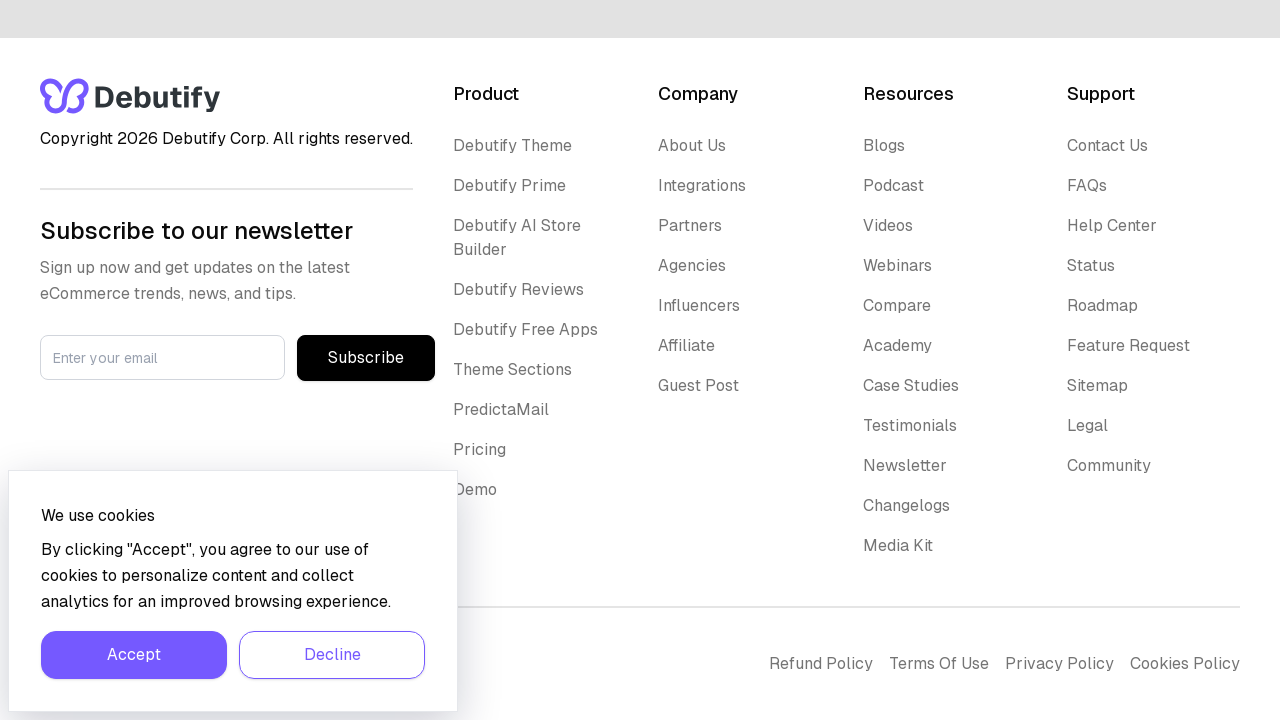

Verified footer link has href attribute: 'https://www.linkedin.com/company/debutify'
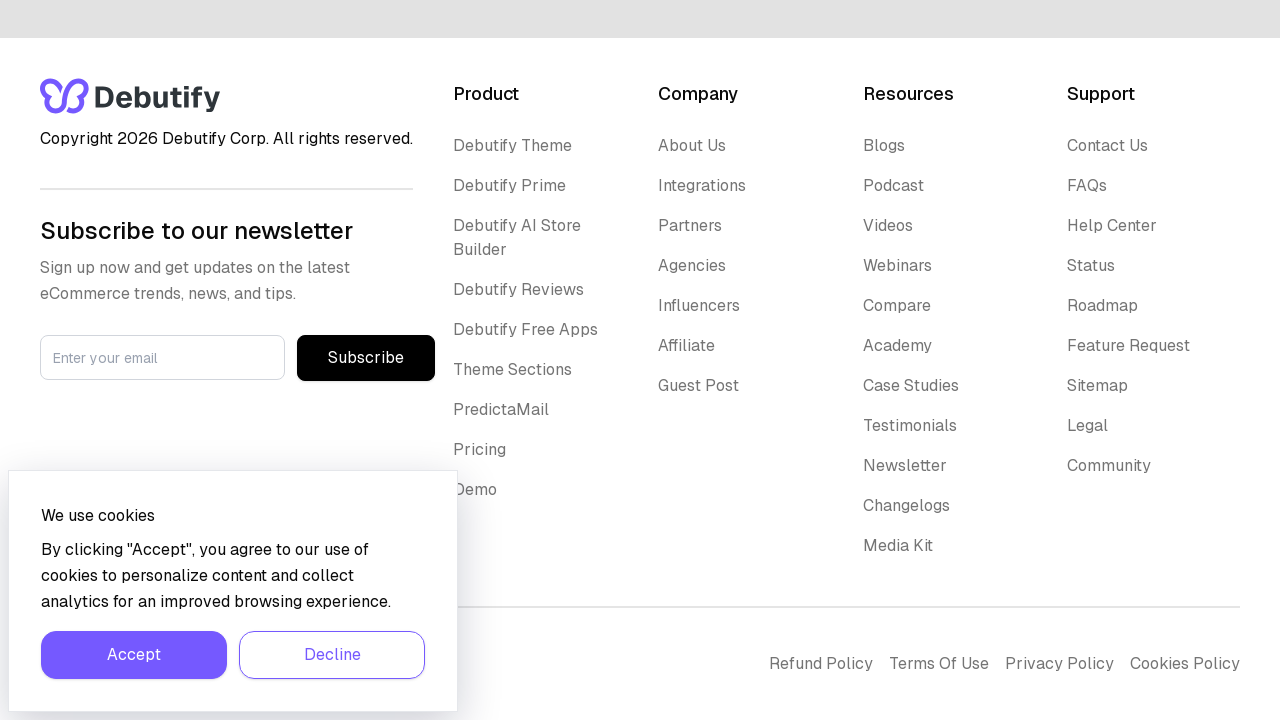

Assertion passed: footer link has valid href attribute
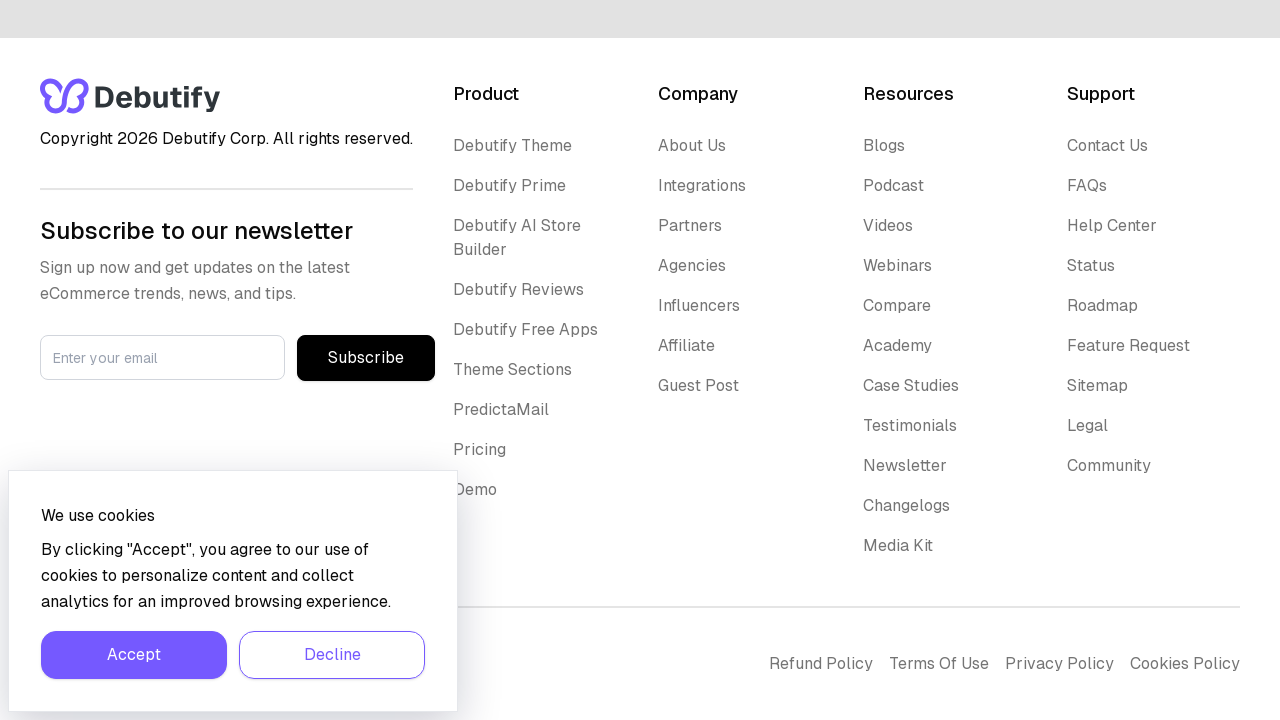

Verified footer link has href attribute: 'https://www.youtube.com/channel/UCm4-k3TAP2OPGZo47o-qZ5w'
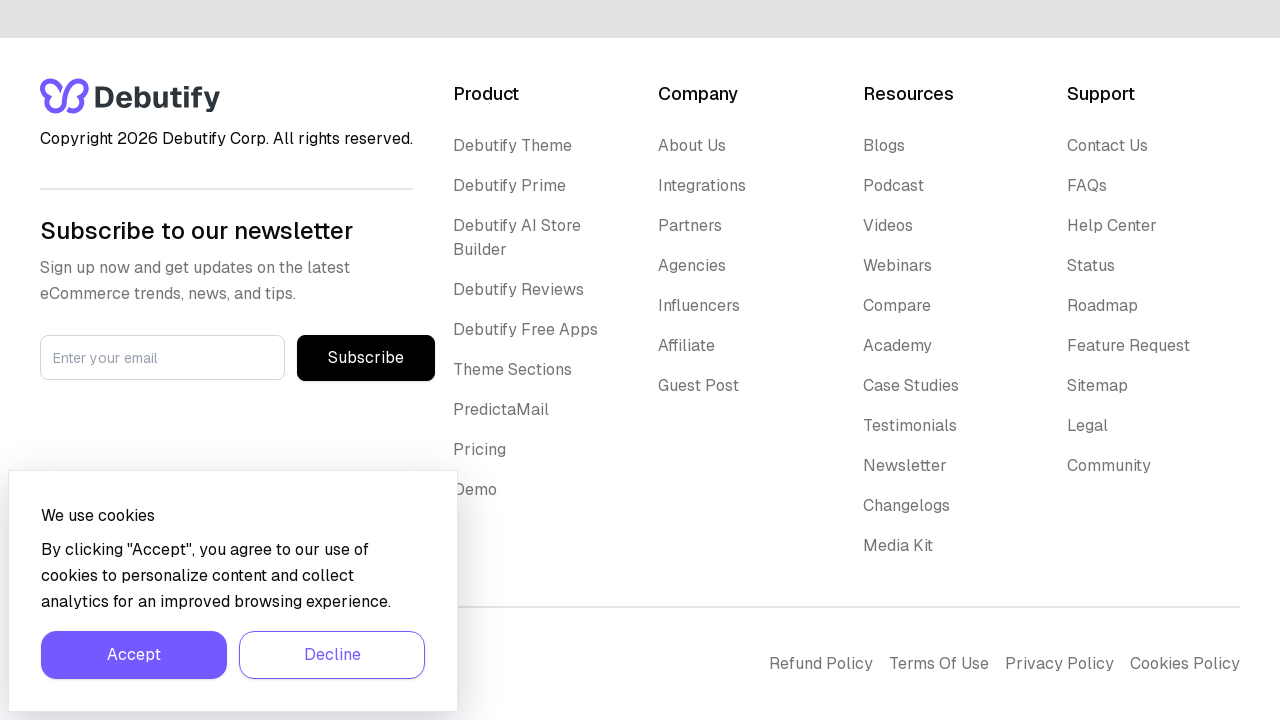

Assertion passed: footer link has valid href attribute
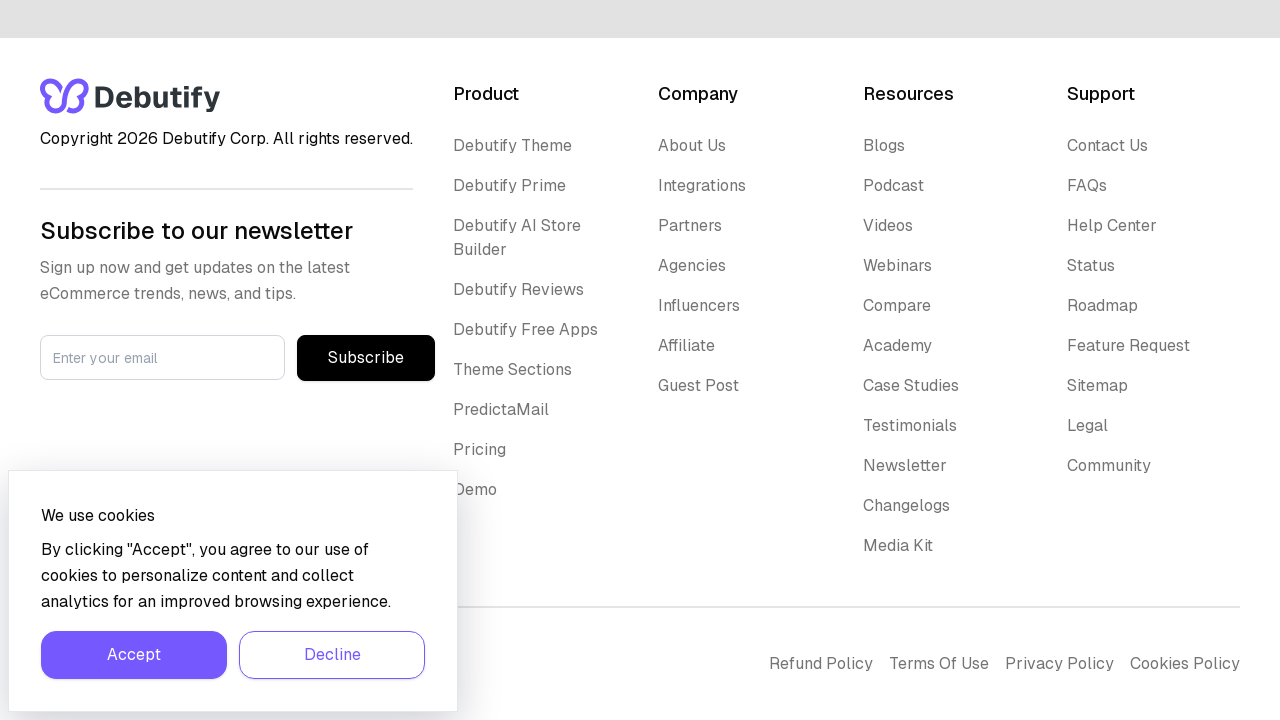

Verified footer link has href attribute: 'https://www.pinterest.com/debutify'
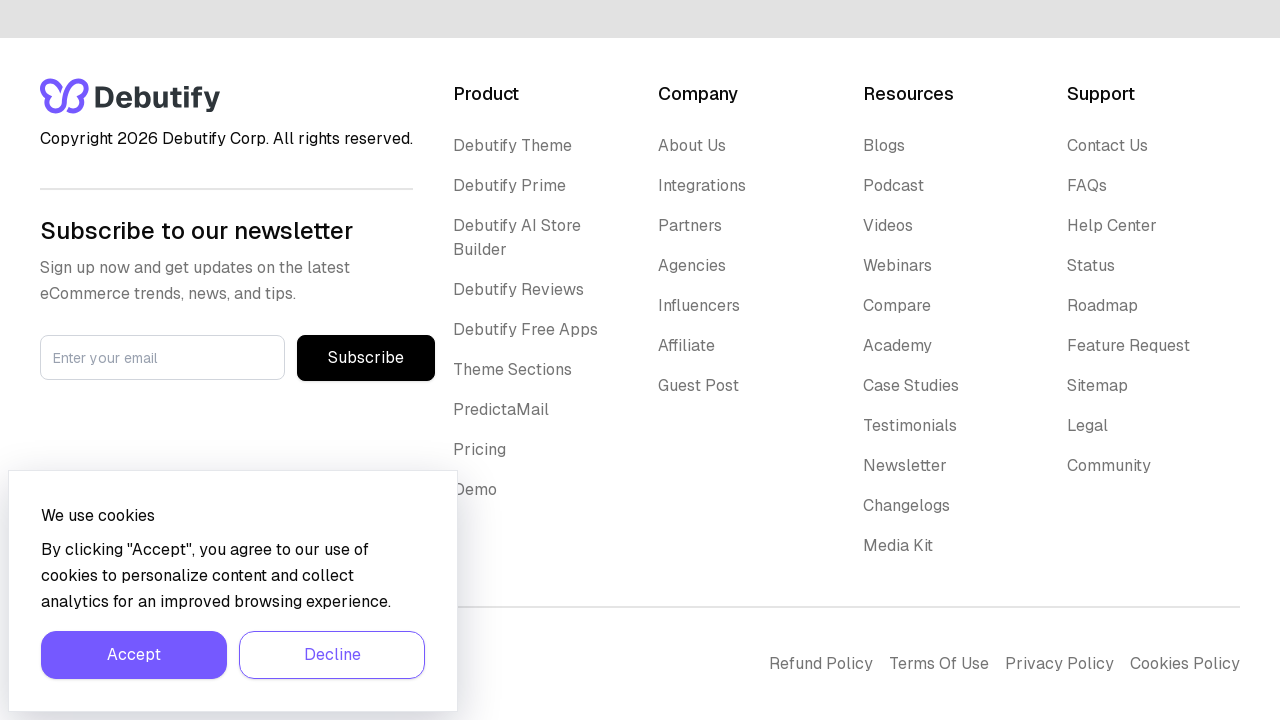

Assertion passed: footer link has valid href attribute
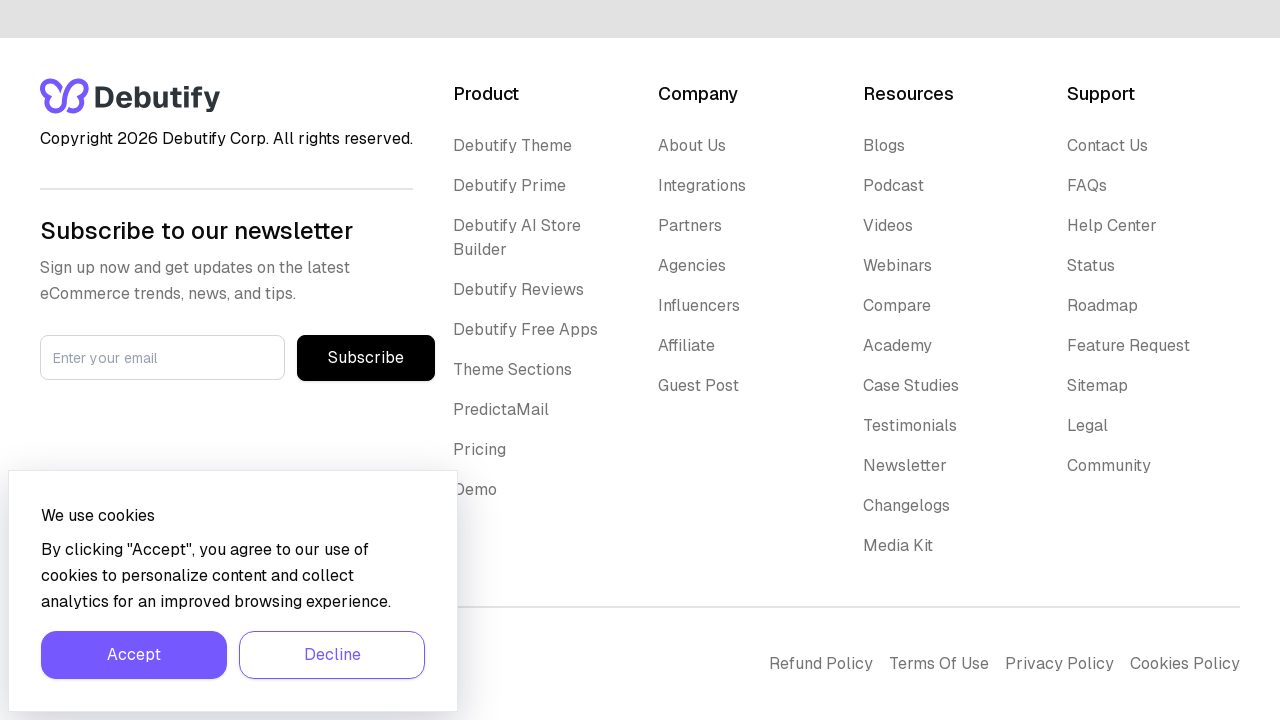

Verified footer link has href attribute: 'https://www.tiktok.com/@debutify'
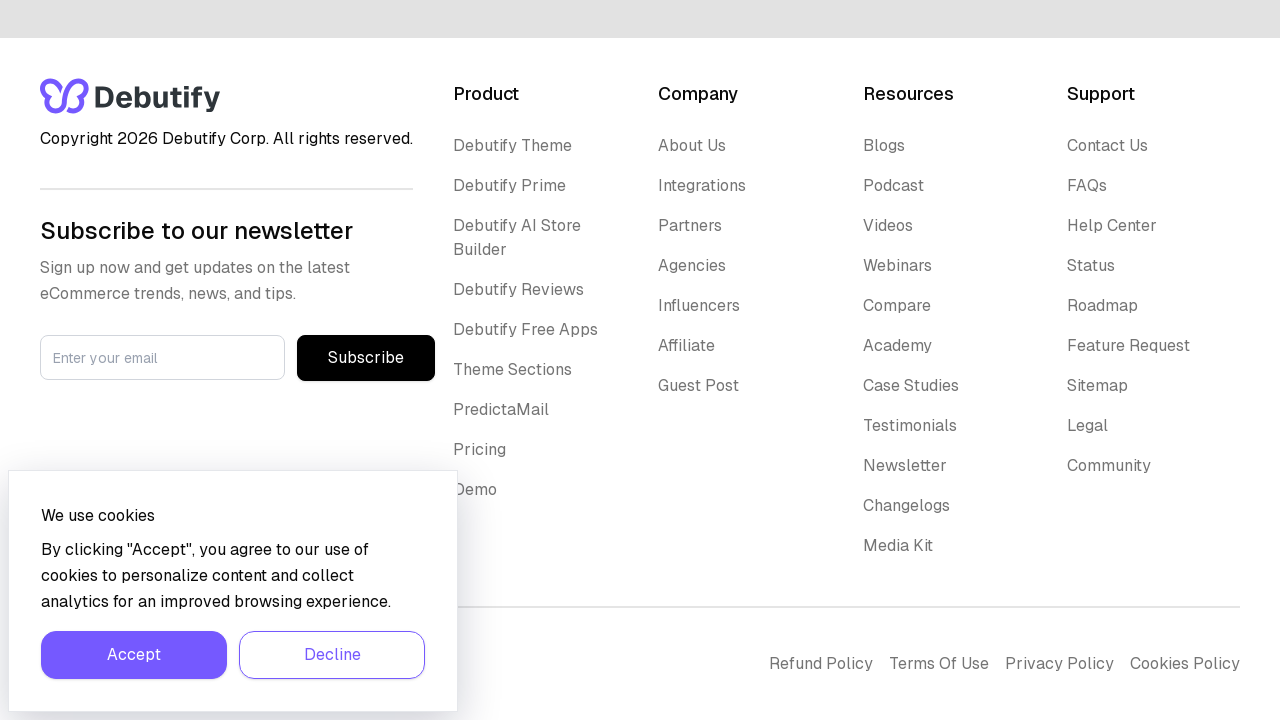

Assertion passed: footer link has valid href attribute
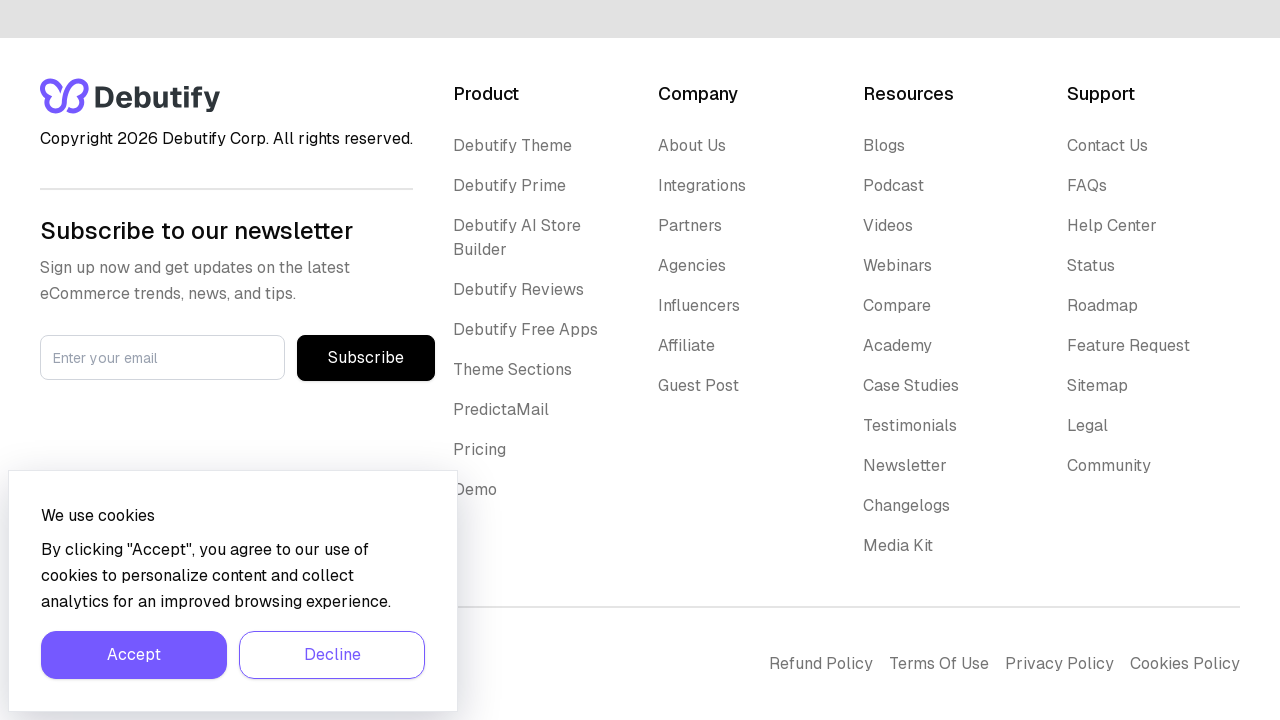

Verified footer link has href attribute: 'https://www.instagram.com/debutify'
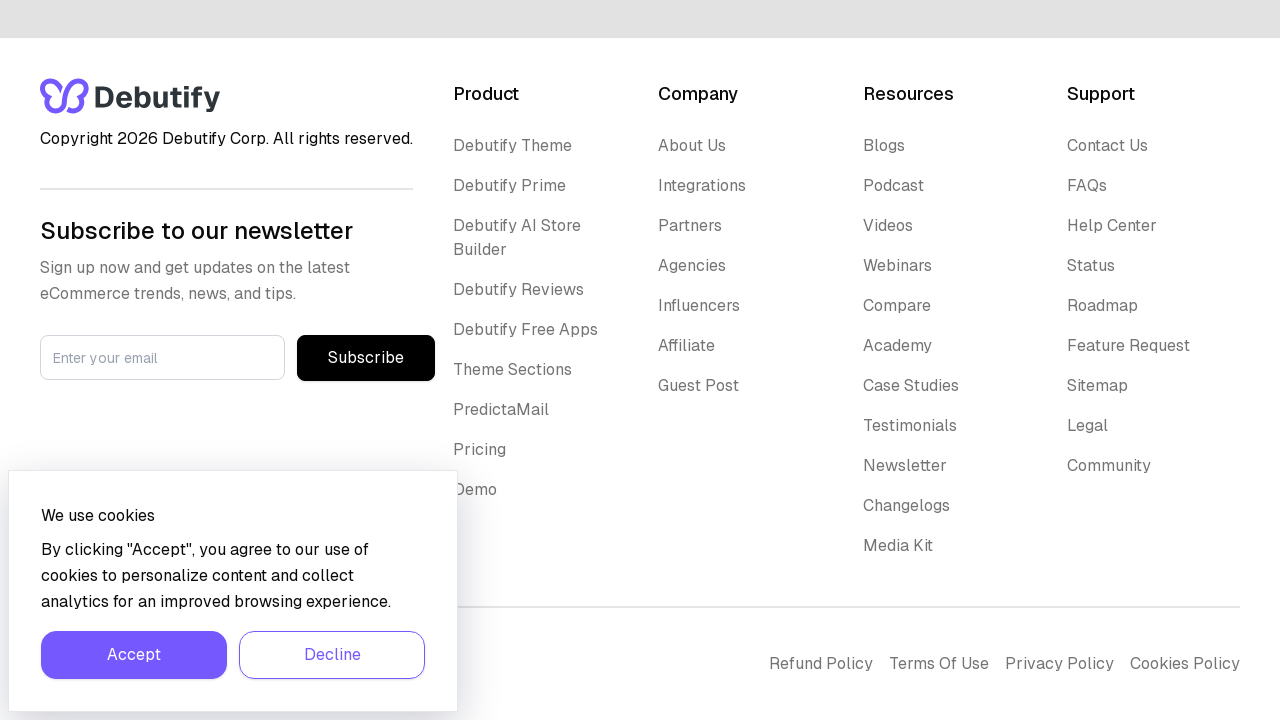

Assertion passed: footer link has valid href attribute
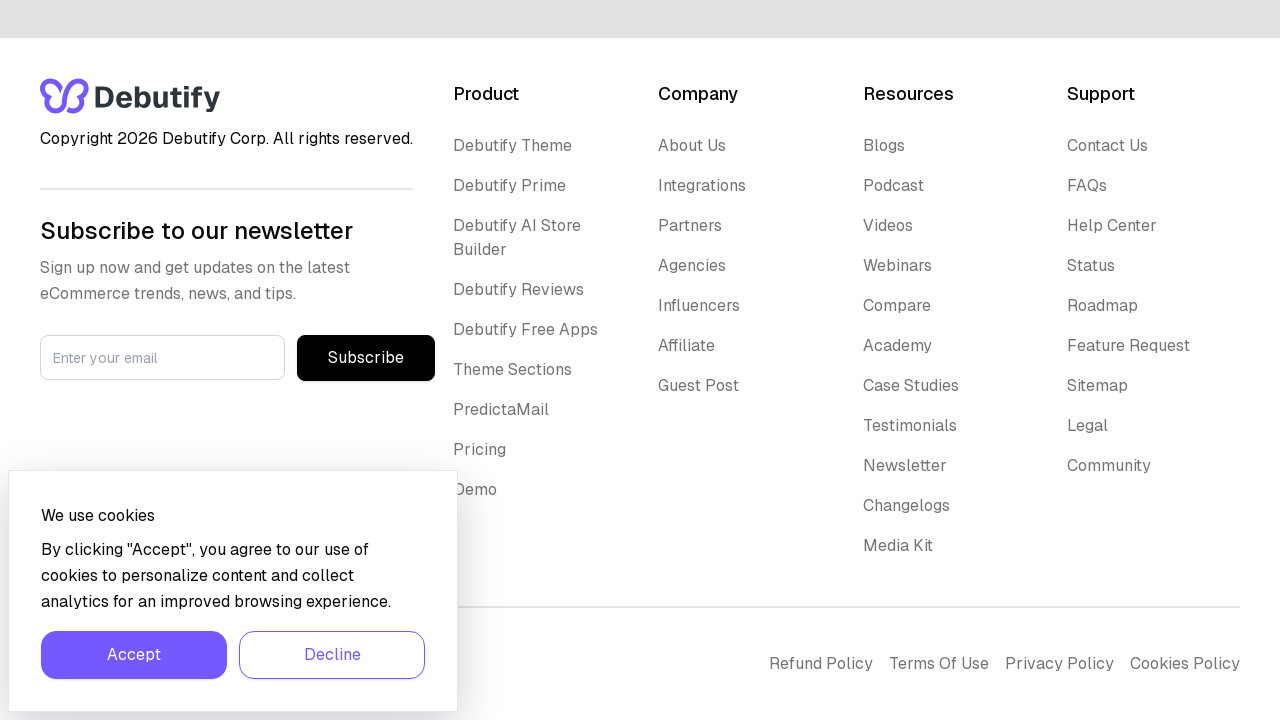

Verified footer link has href attribute: 'https://x.com/debutify'
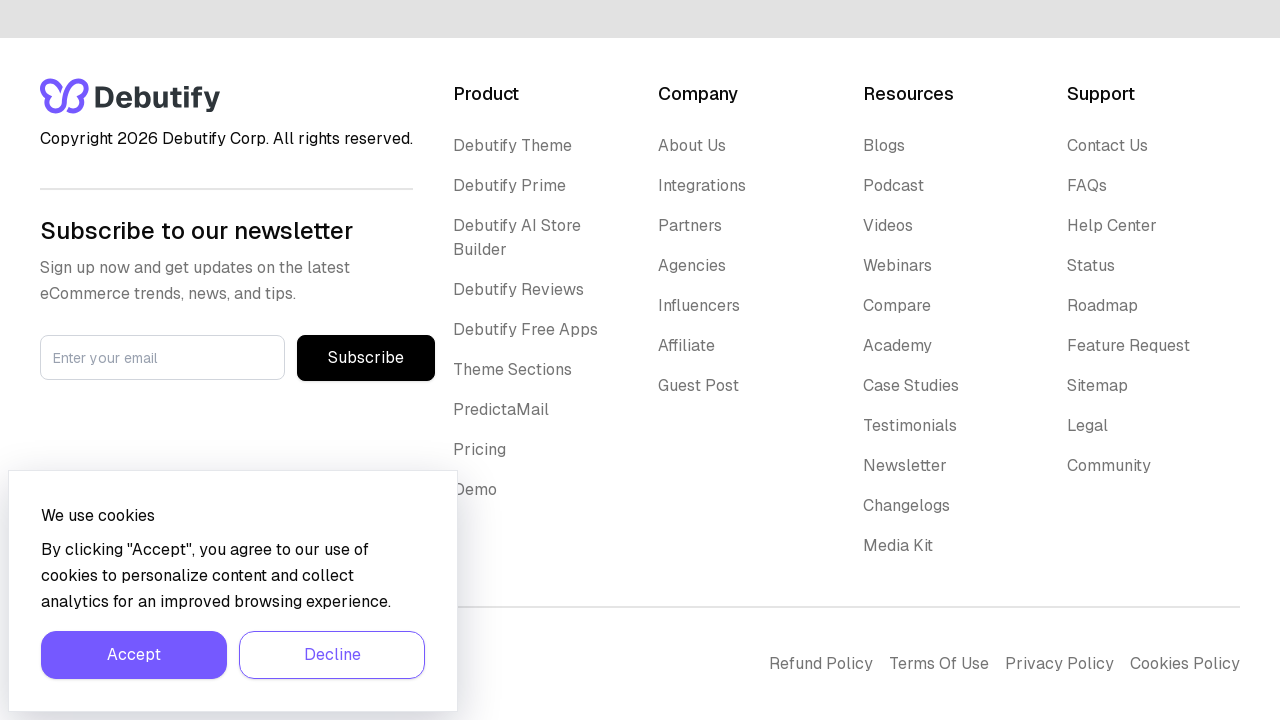

Assertion passed: footer link has valid href attribute
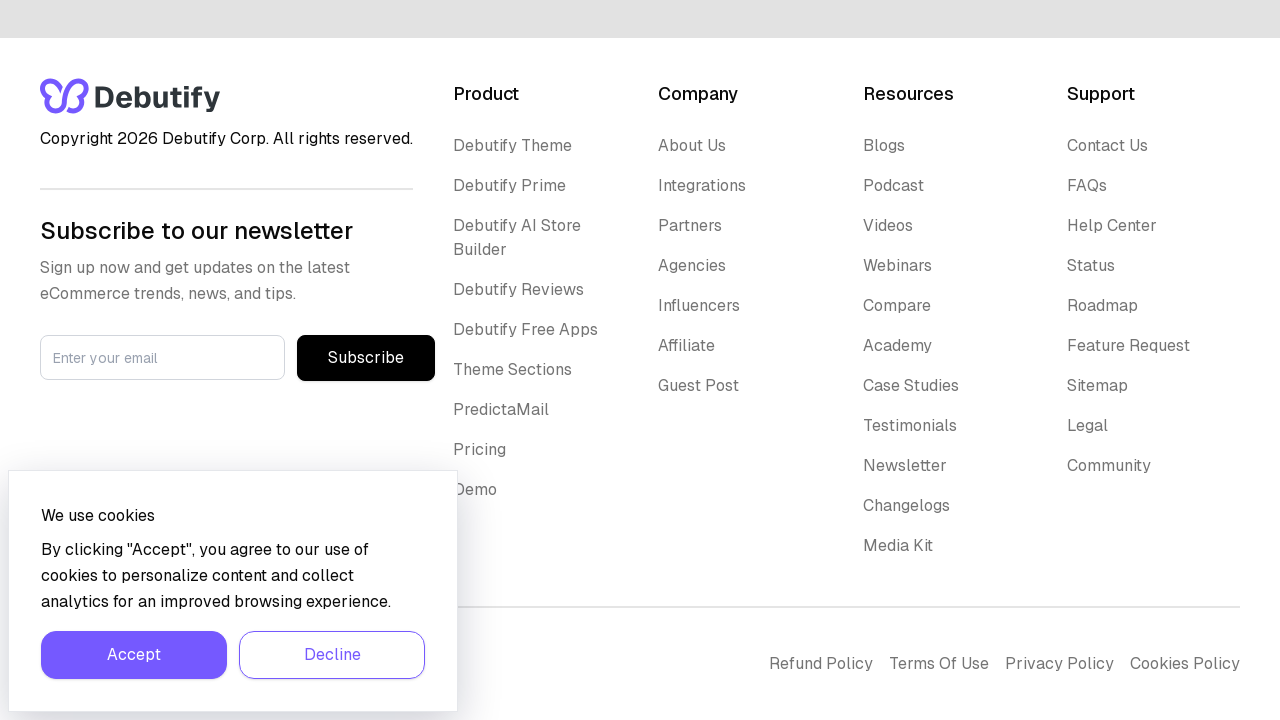

Verified footer link has href attribute: 'https://discord.com/invite/DX3x9TTNW6'
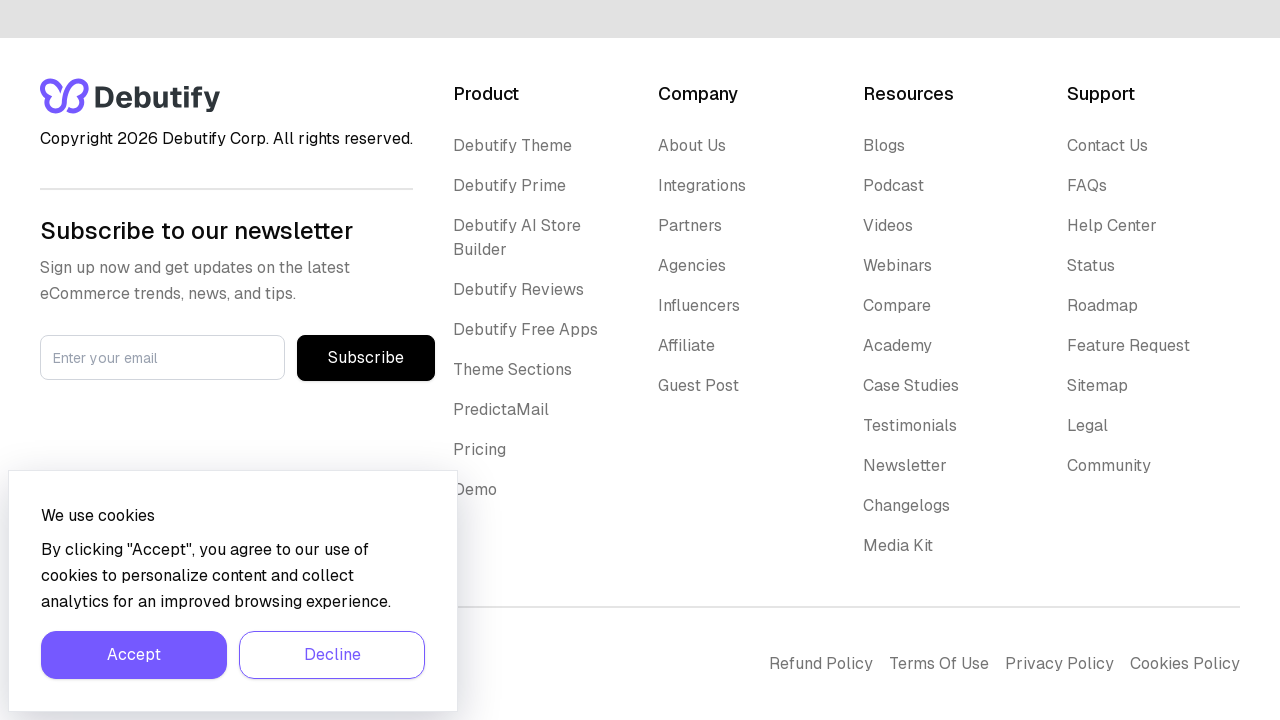

Assertion passed: footer link has valid href attribute
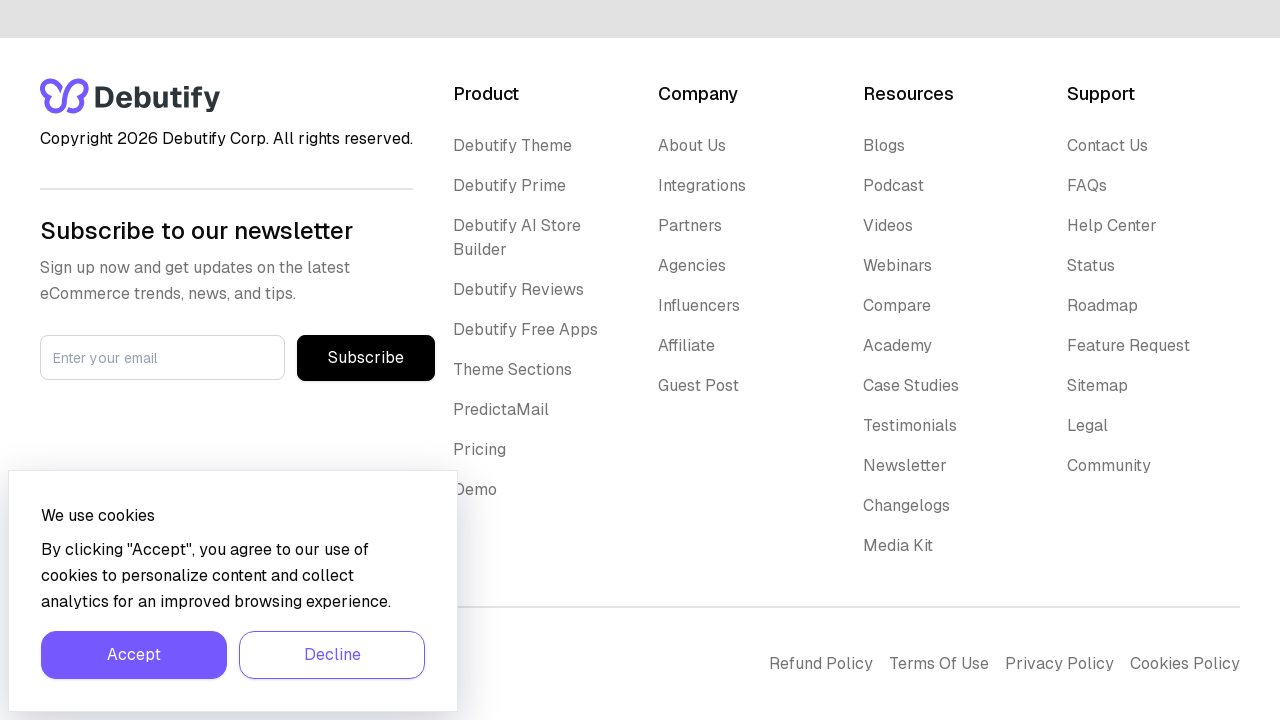

Verified footer link has href attribute: '/refund-policy'
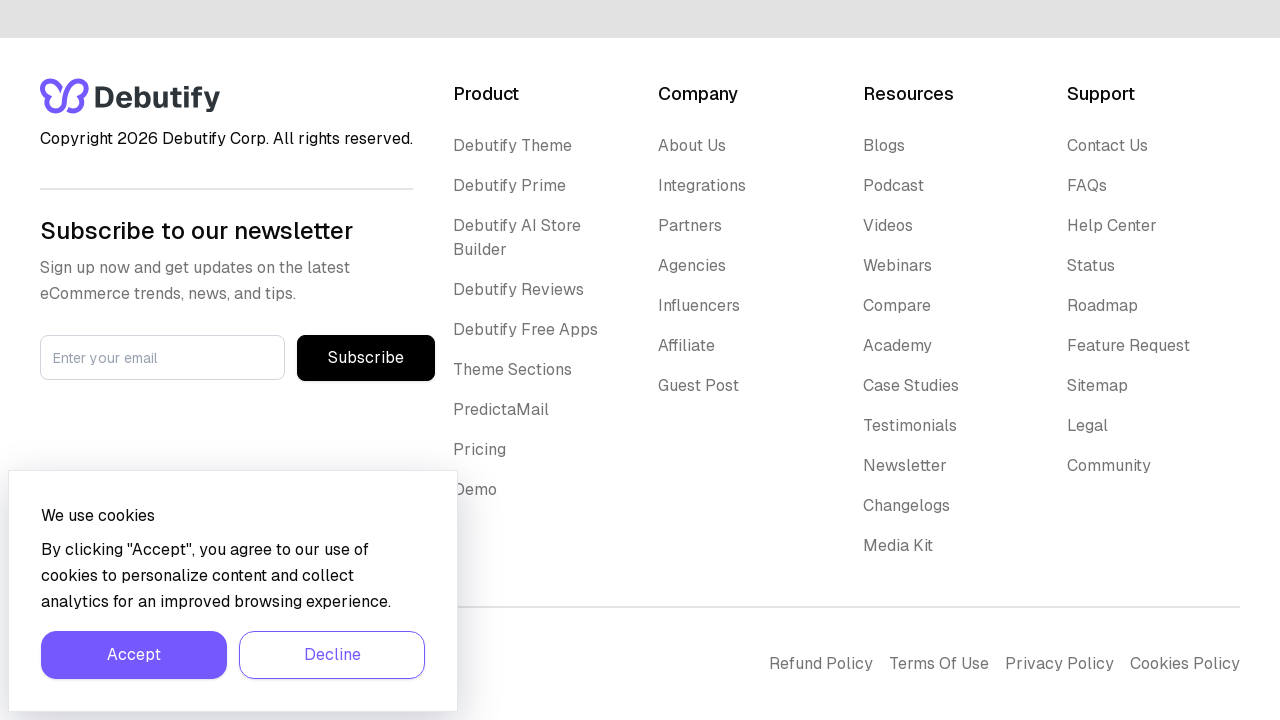

Assertion passed: footer link has valid href attribute
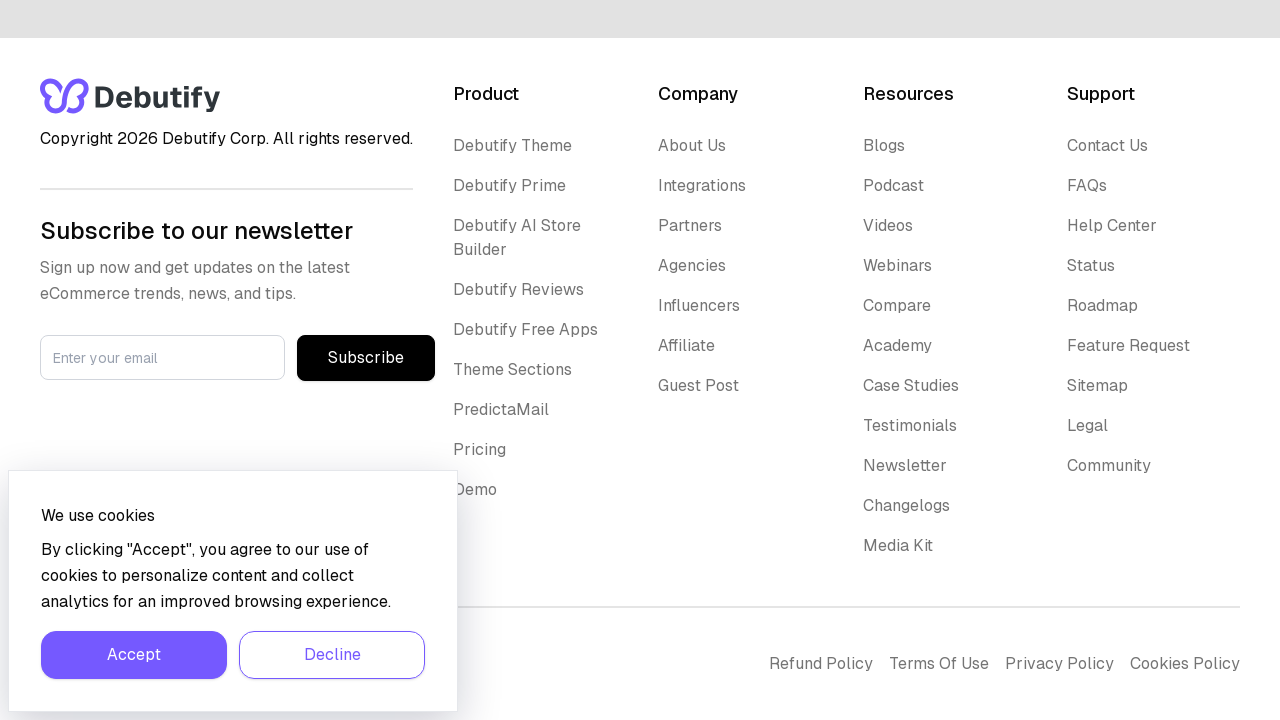

Verified footer link has href attribute: '/terms-of-use'
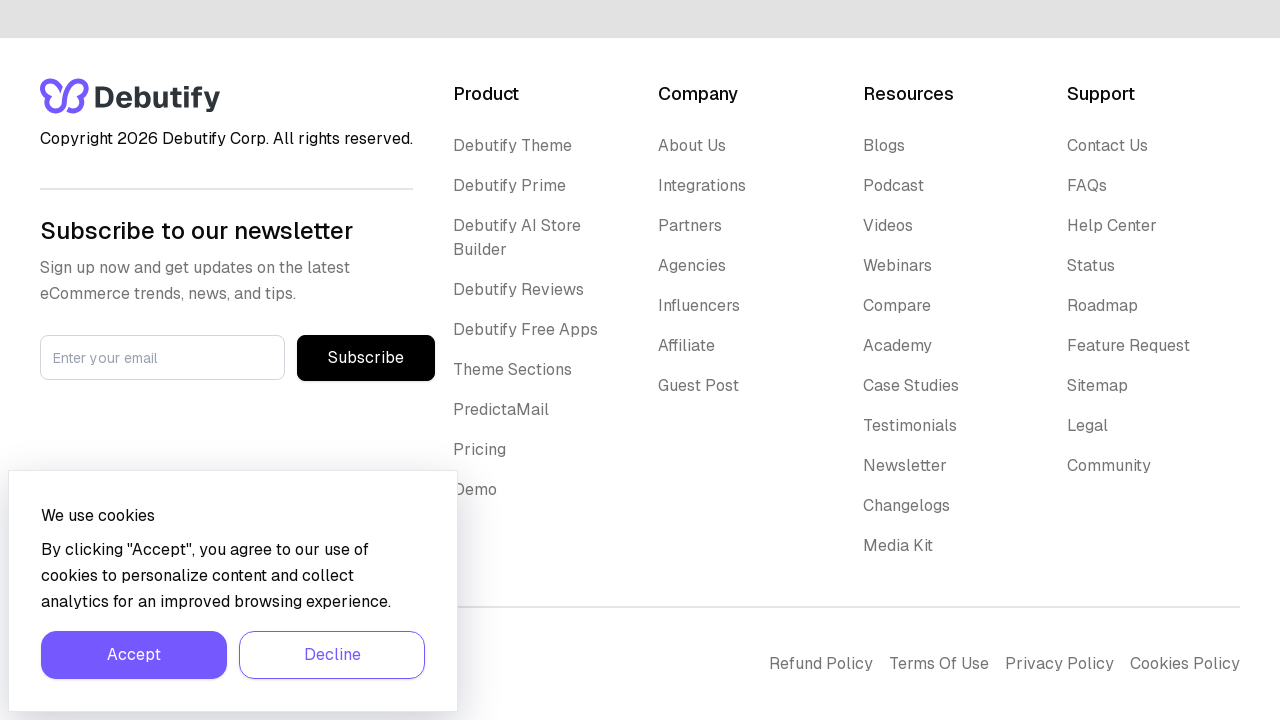

Assertion passed: footer link has valid href attribute
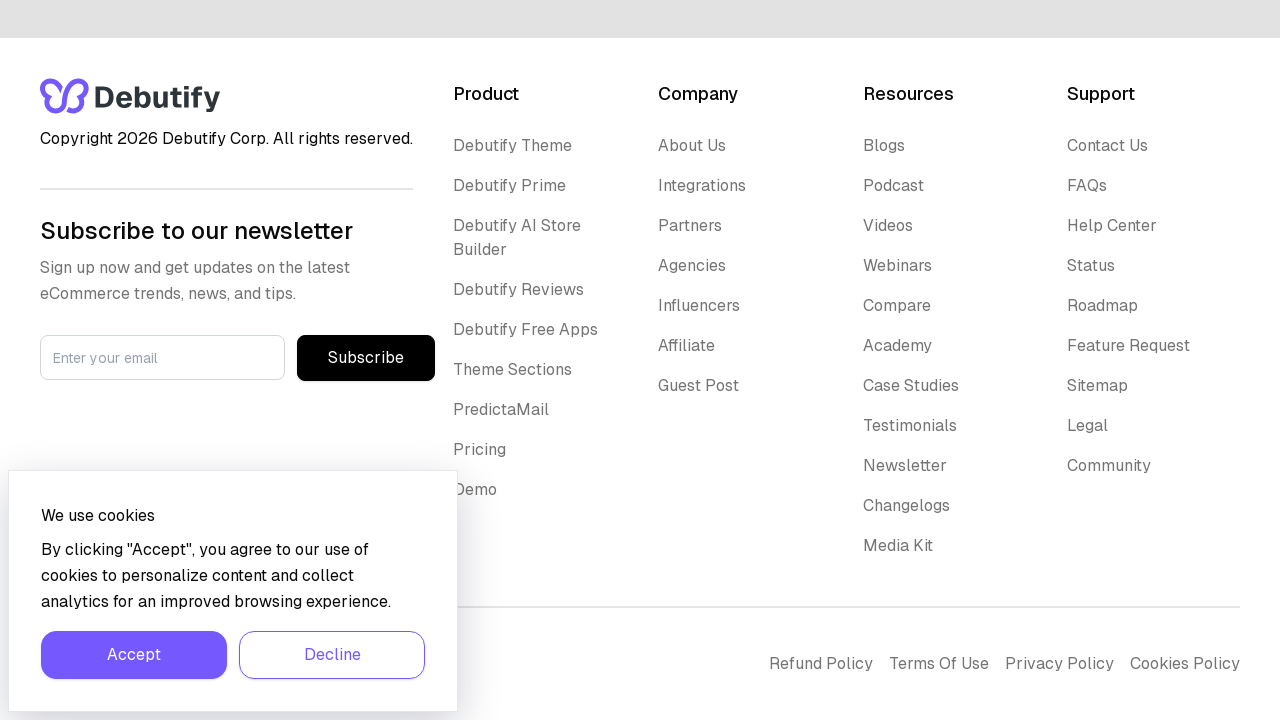

Verified footer link has href attribute: '/privacy-policy'
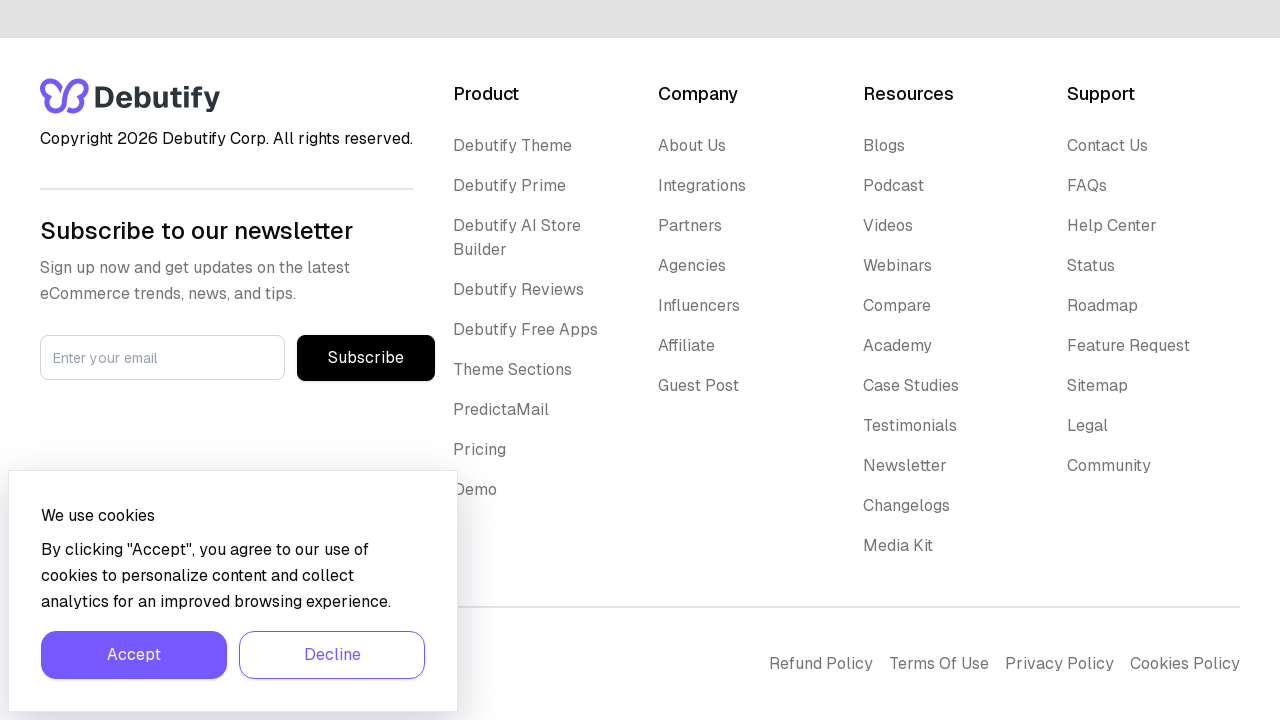

Assertion passed: footer link has valid href attribute
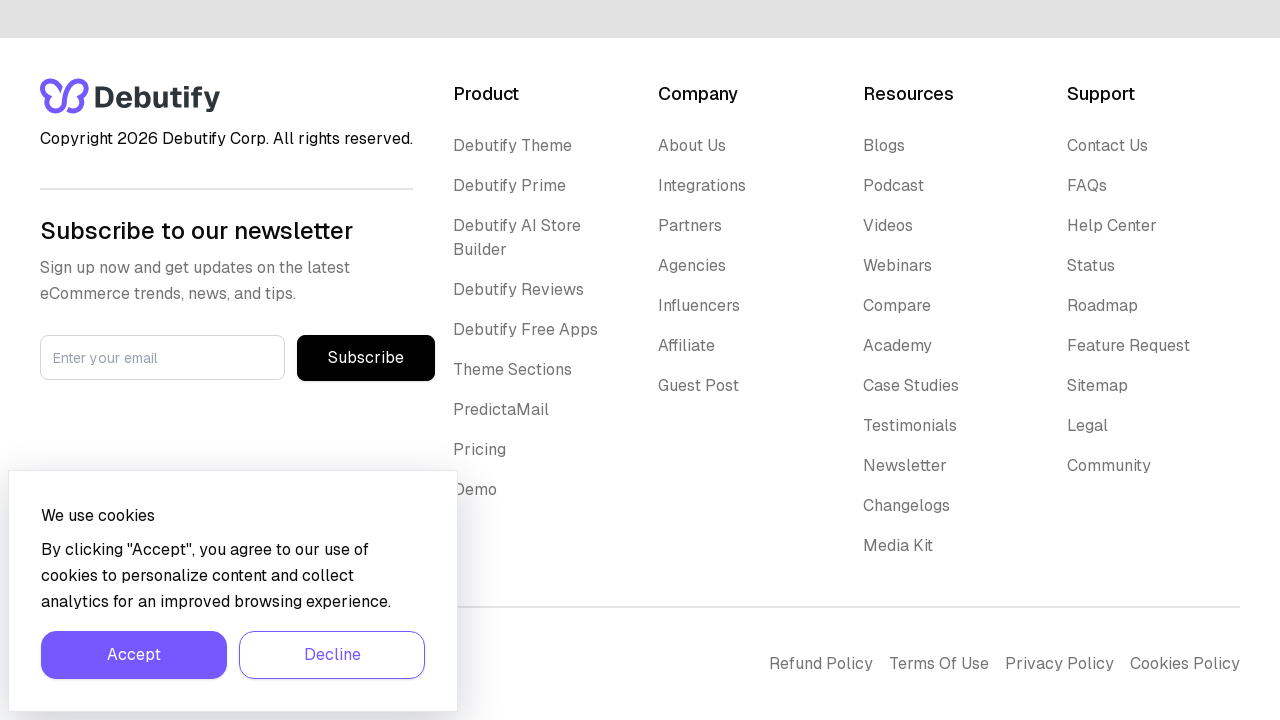

Verified footer link has href attribute: '/cookie-policy'
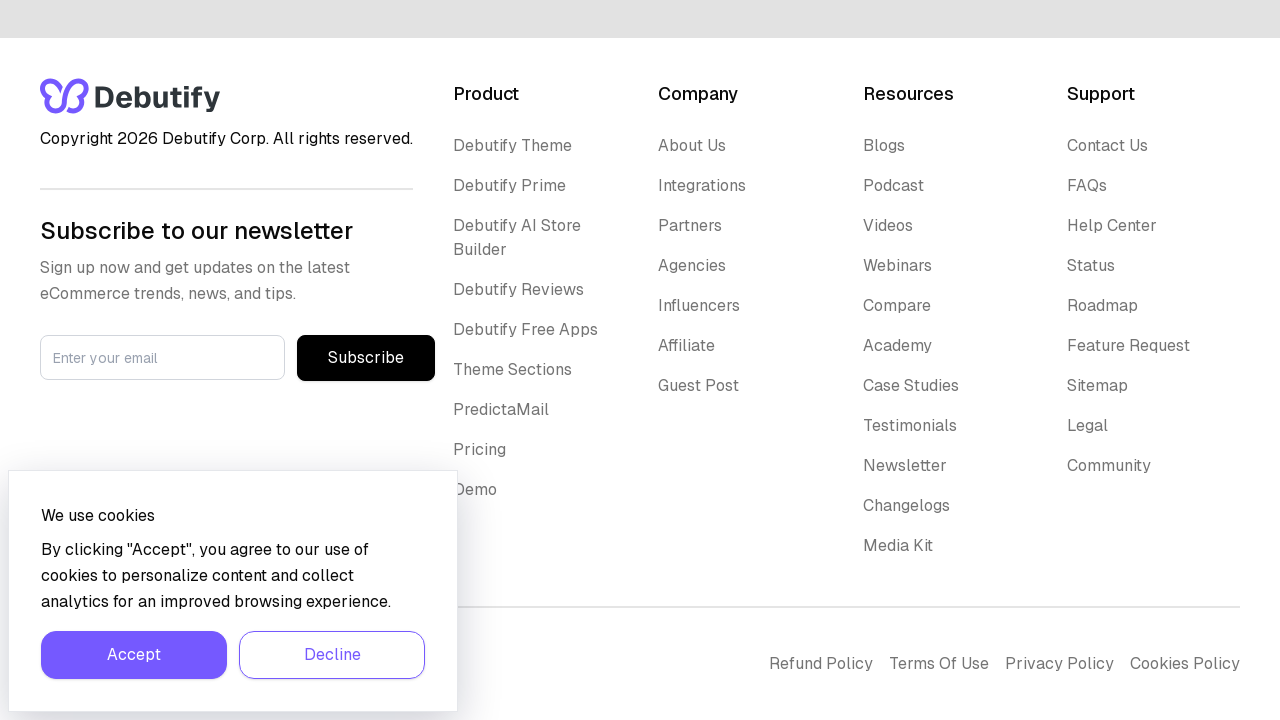

Assertion passed: footer link has valid href attribute
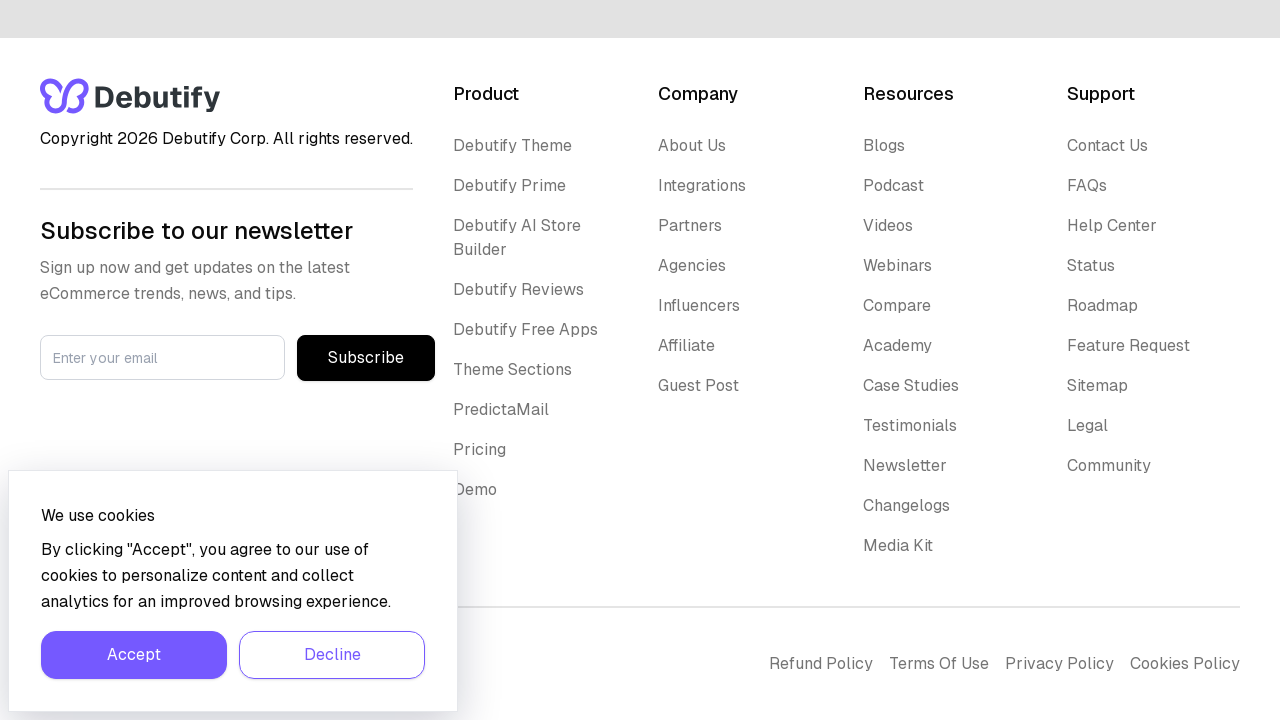

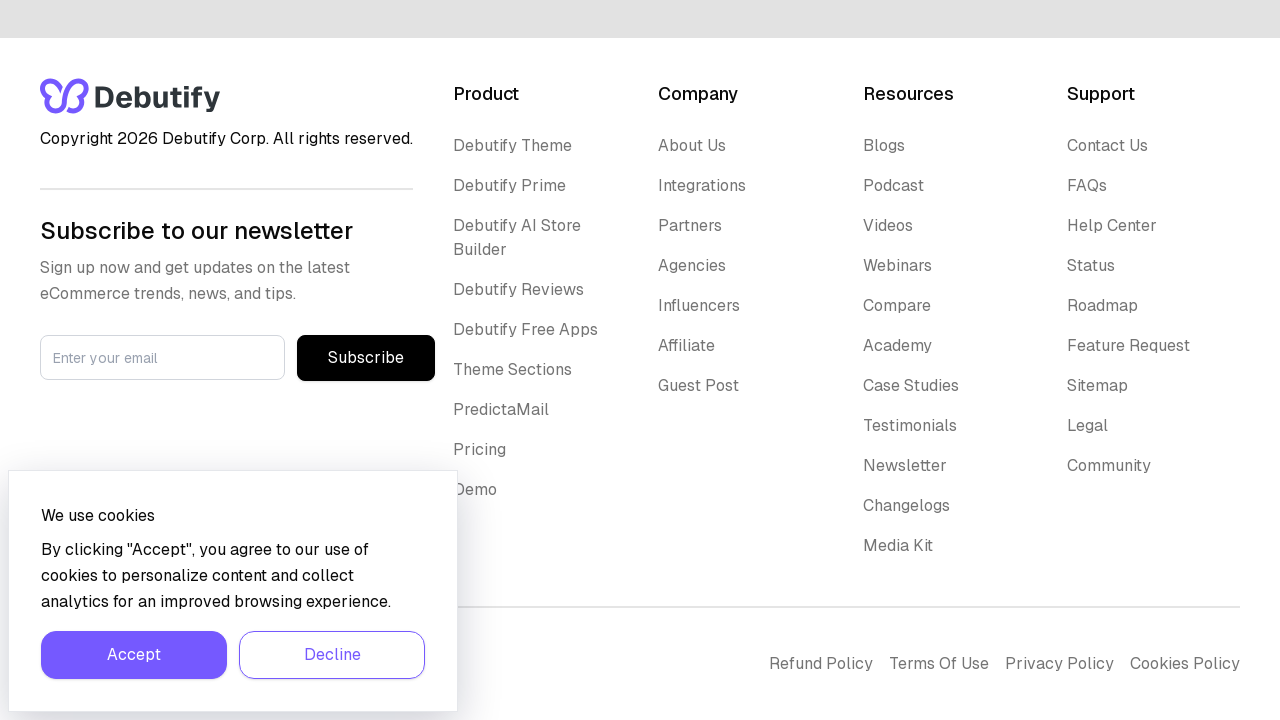